Tests filling a large form by entering text into all input fields and then submitting the form with a button click

Starting URL: http://suninjuly.github.io/huge_form.html

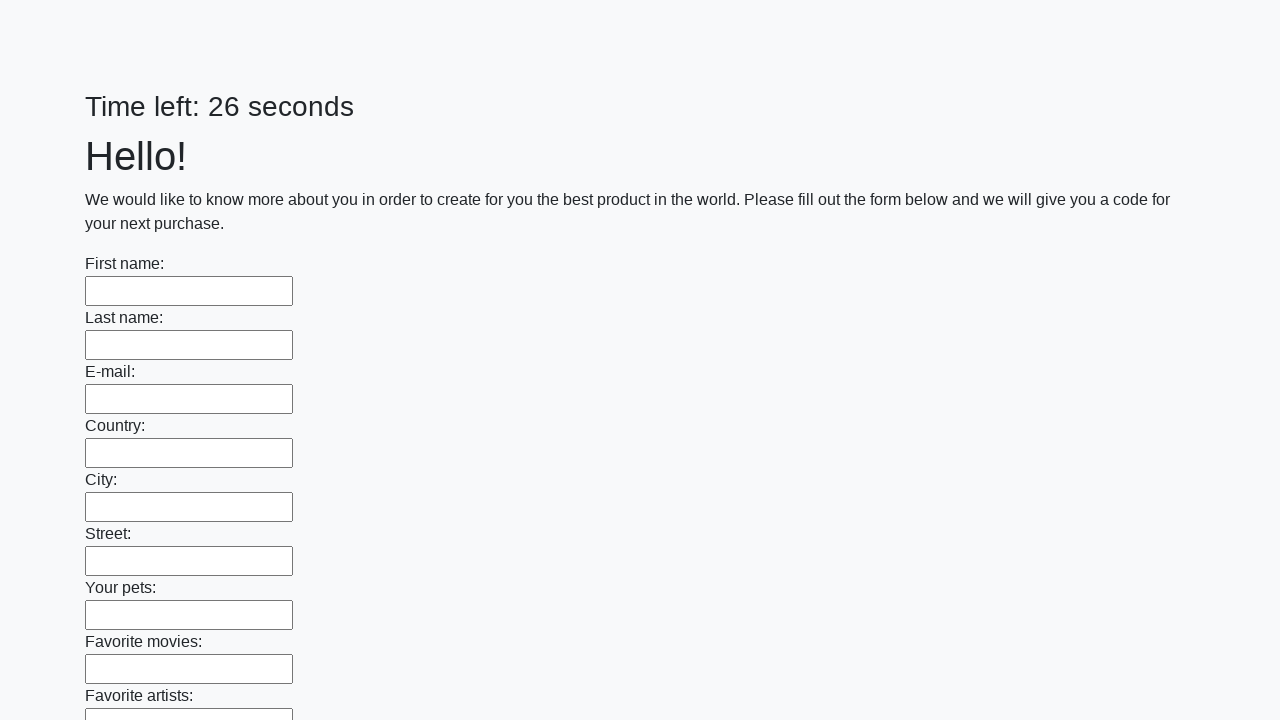

Navigated to huge form page
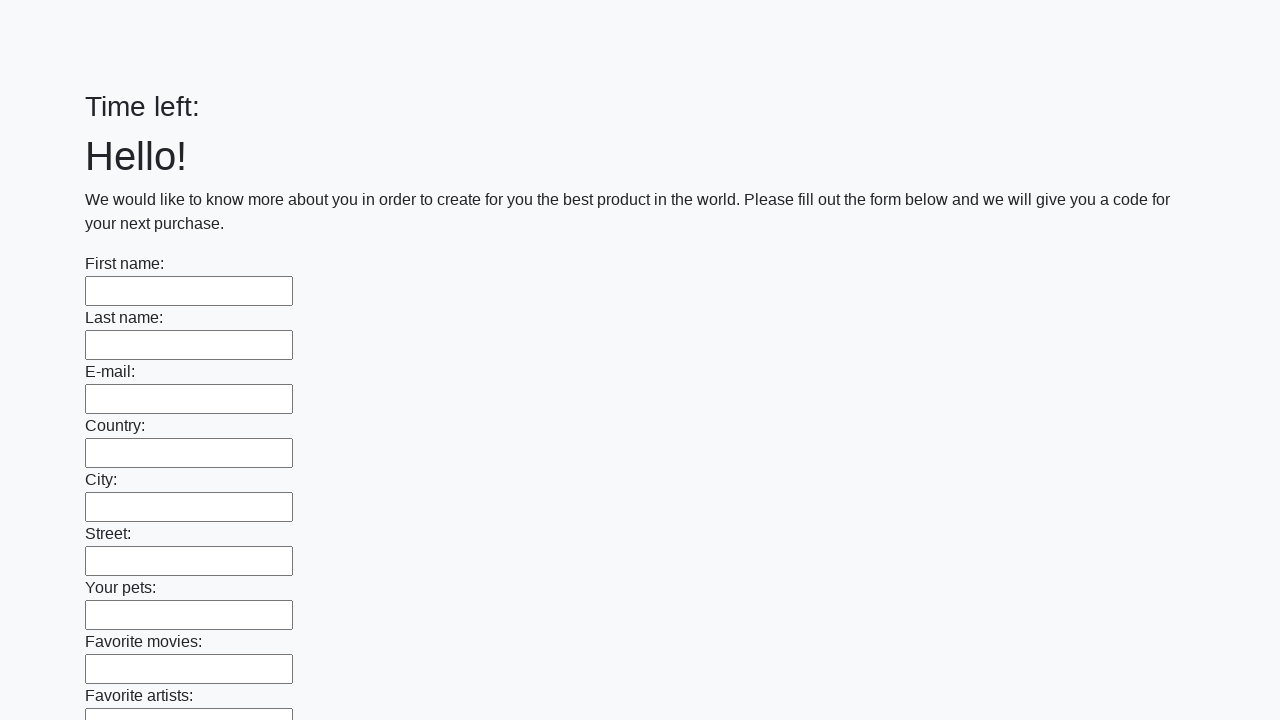

Filled an input field with 'Success!' on input >> nth=0
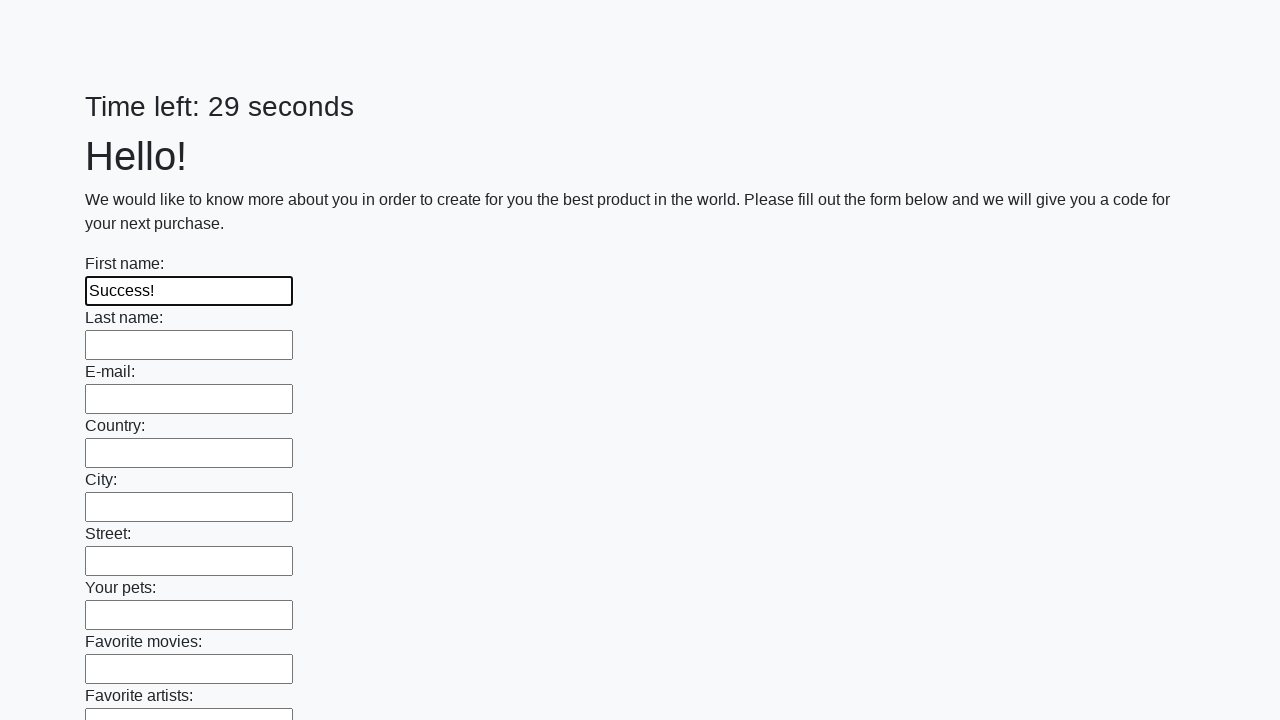

Filled an input field with 'Success!' on input >> nth=1
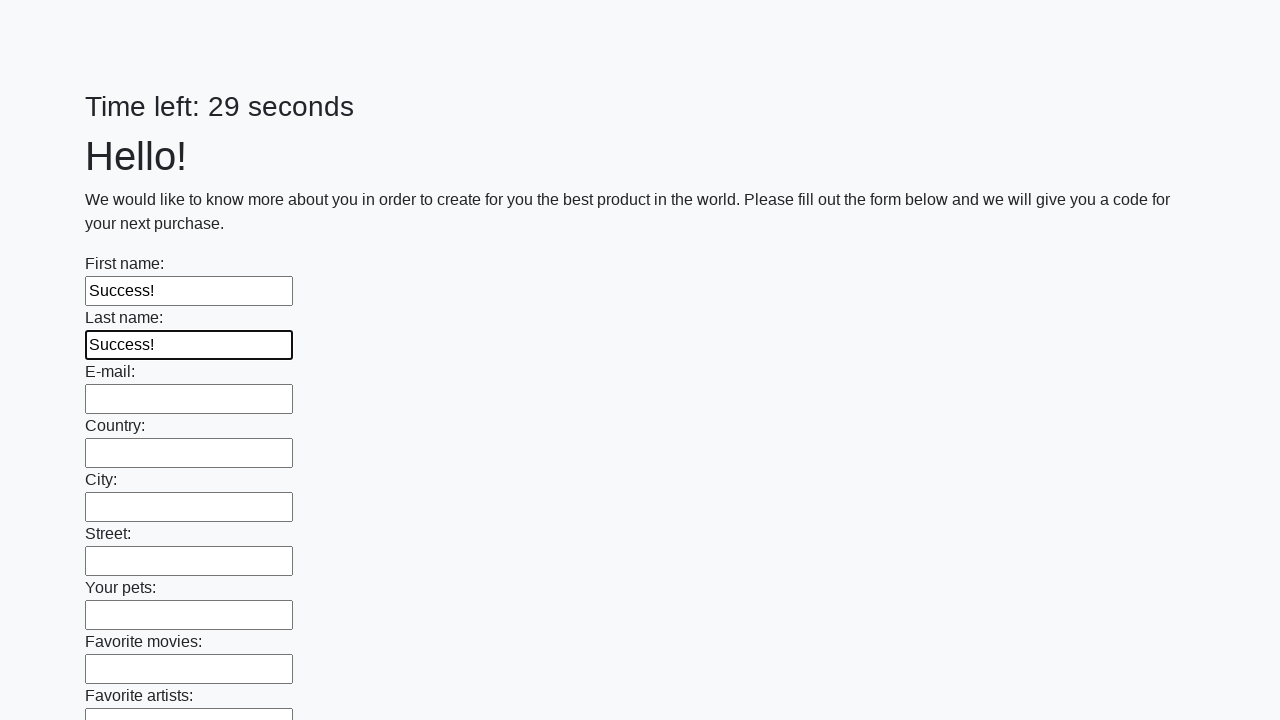

Filled an input field with 'Success!' on input >> nth=2
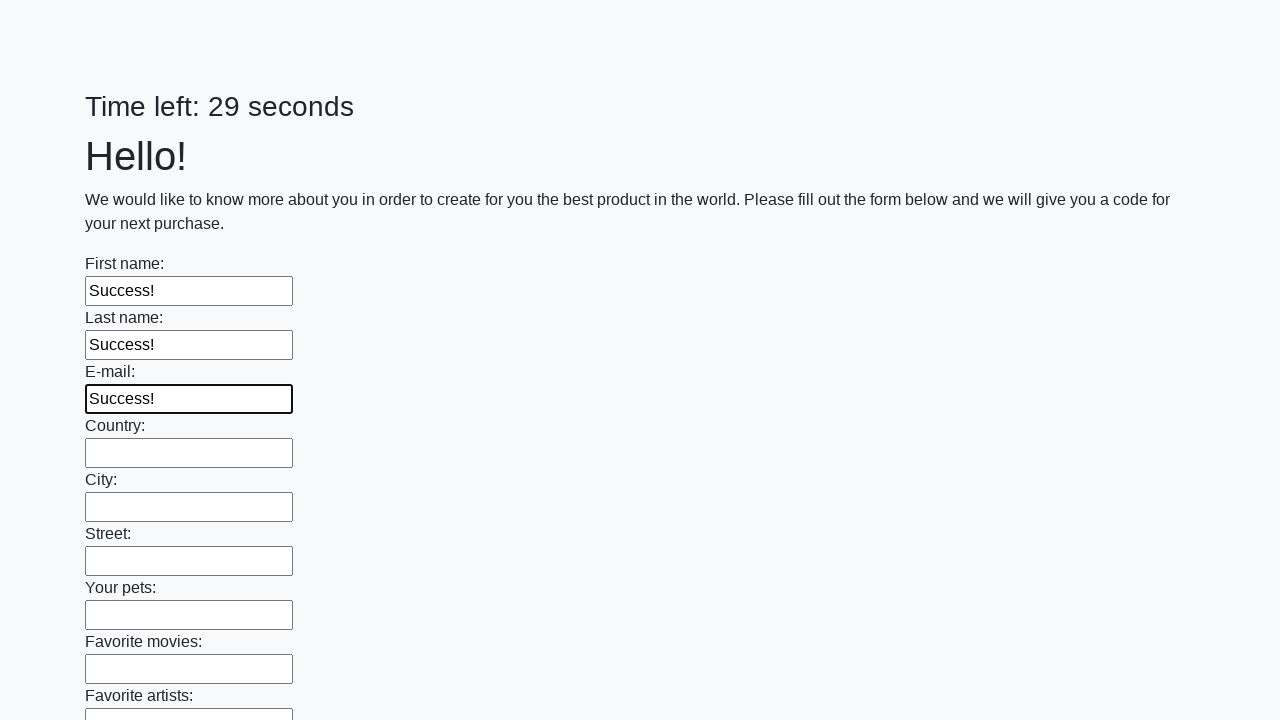

Filled an input field with 'Success!' on input >> nth=3
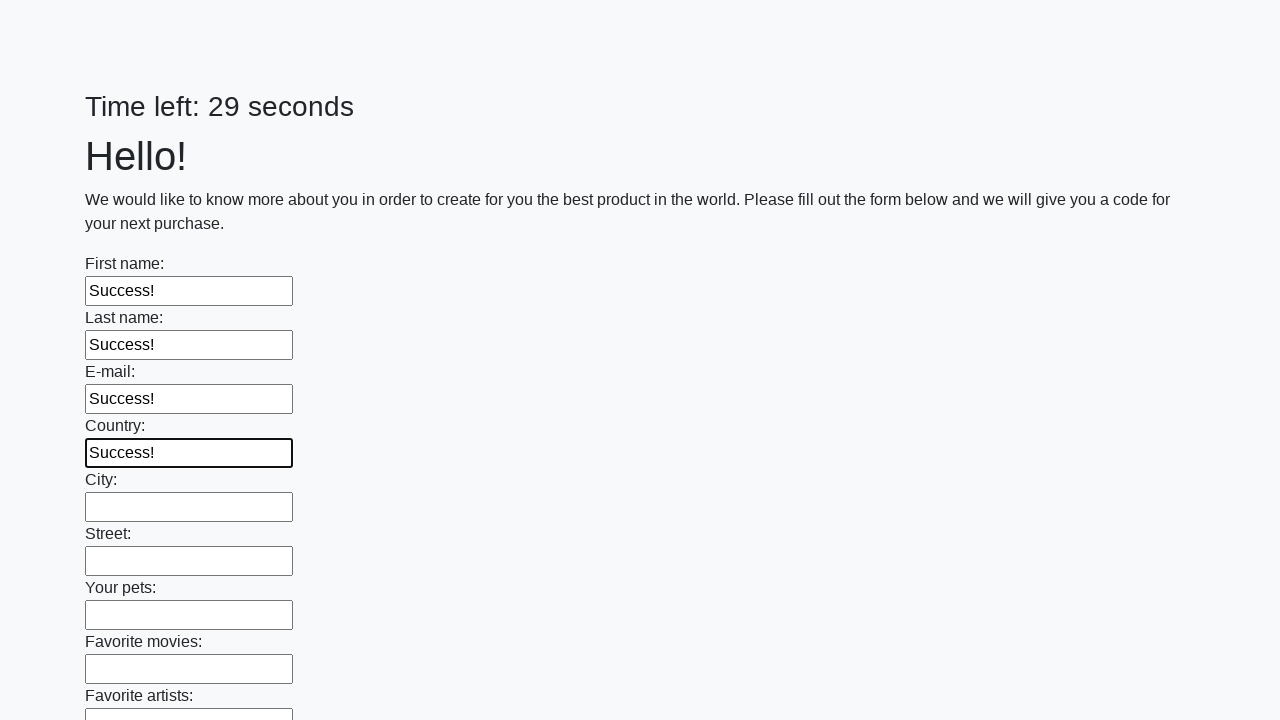

Filled an input field with 'Success!' on input >> nth=4
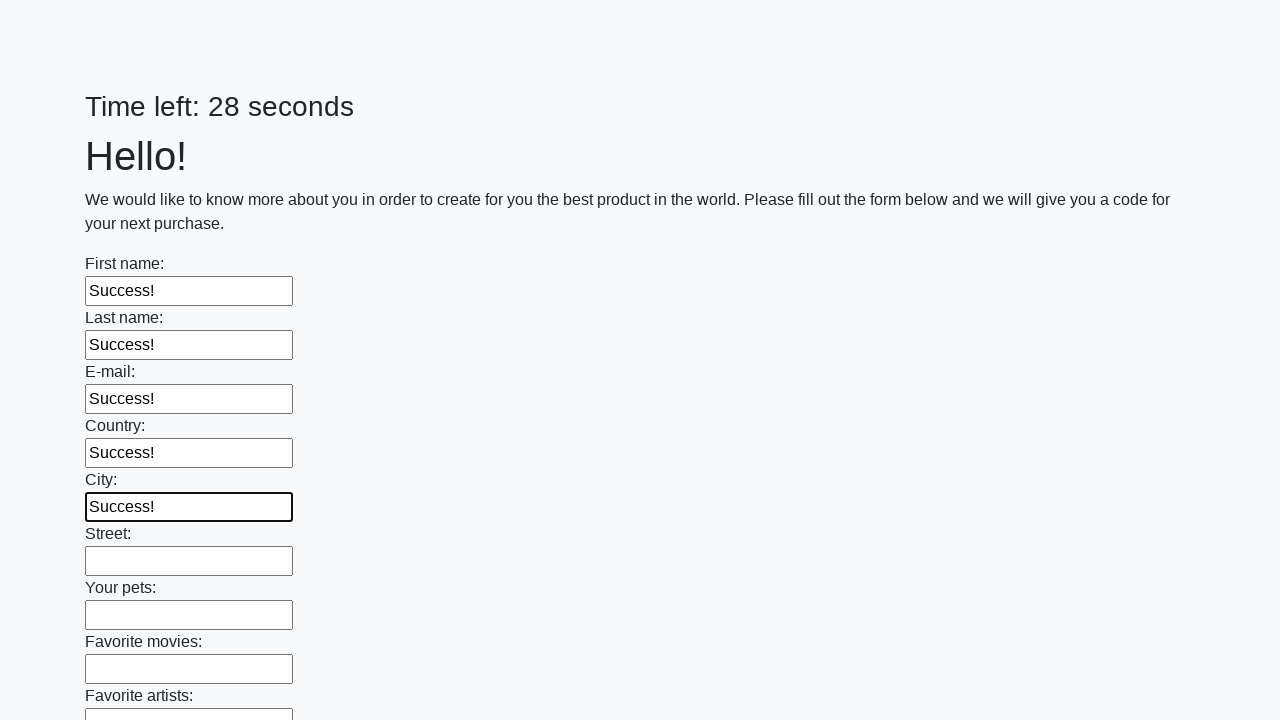

Filled an input field with 'Success!' on input >> nth=5
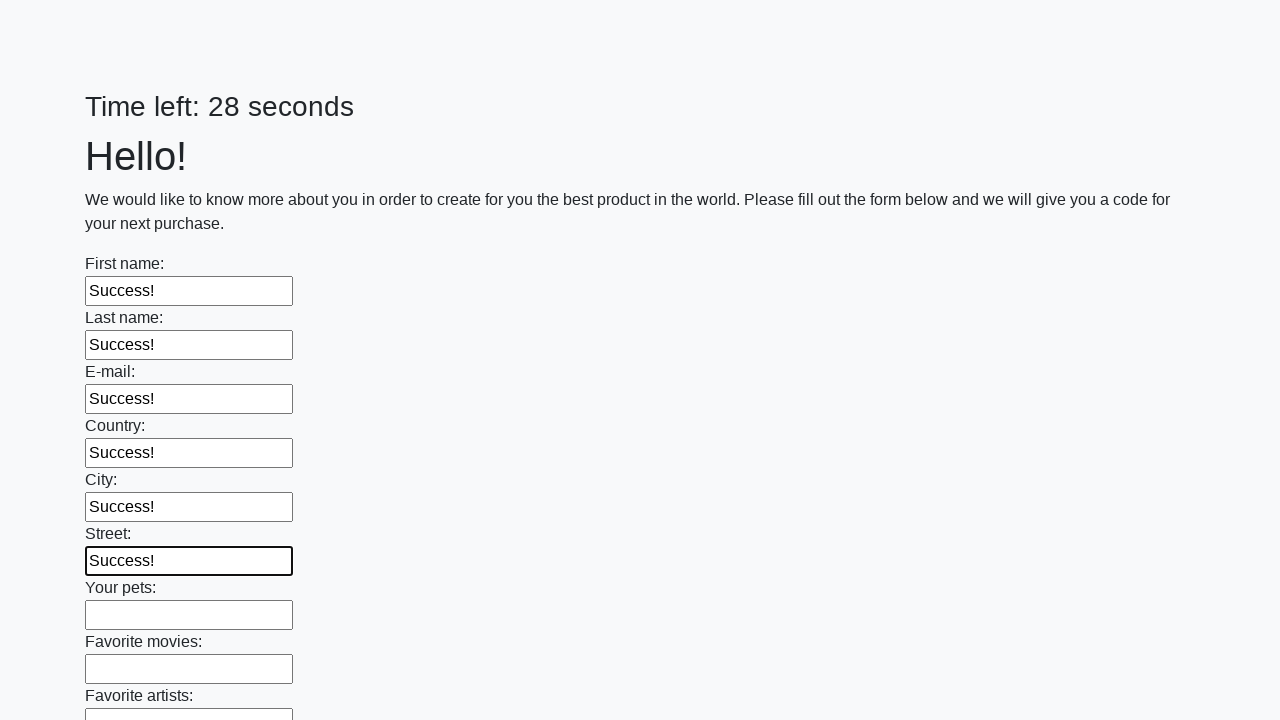

Filled an input field with 'Success!' on input >> nth=6
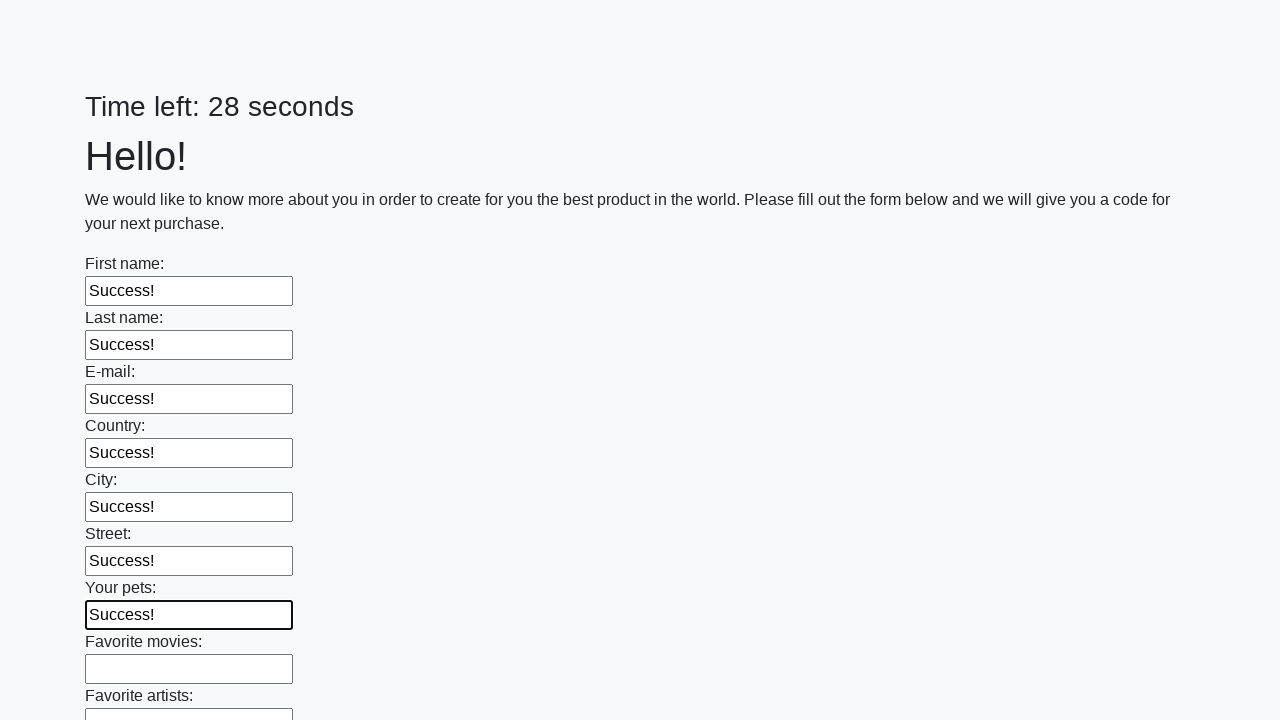

Filled an input field with 'Success!' on input >> nth=7
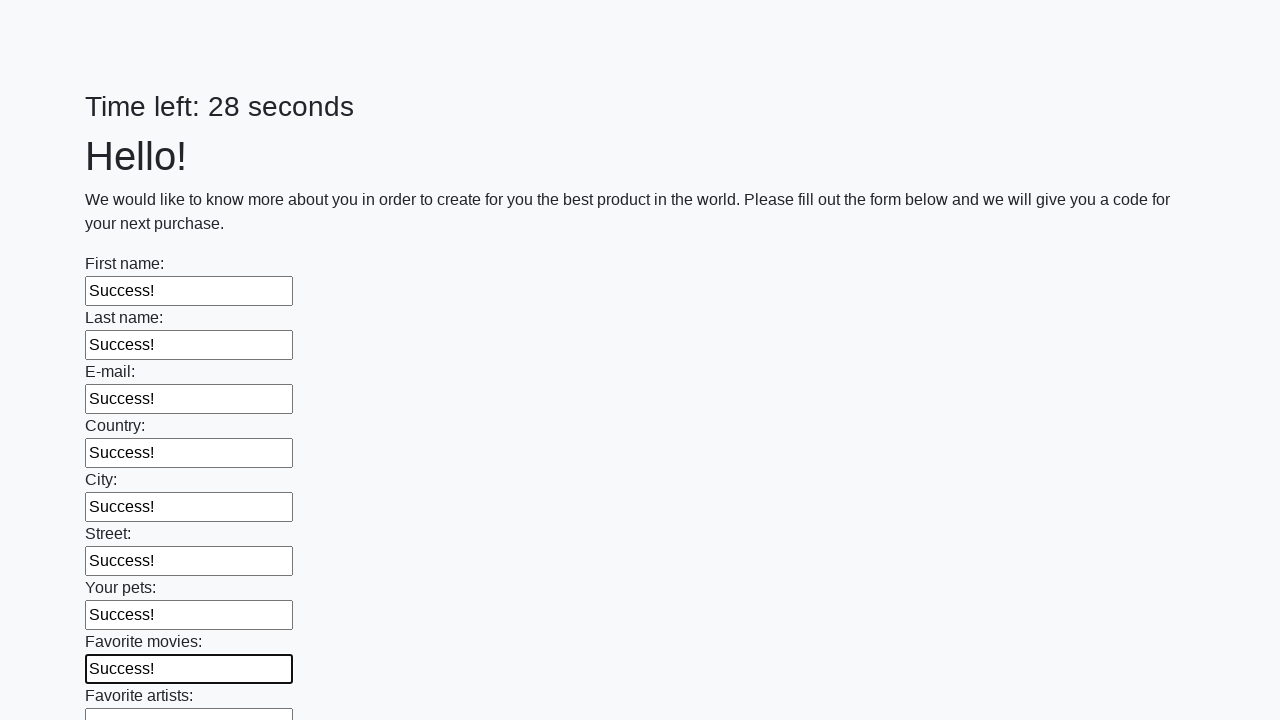

Filled an input field with 'Success!' on input >> nth=8
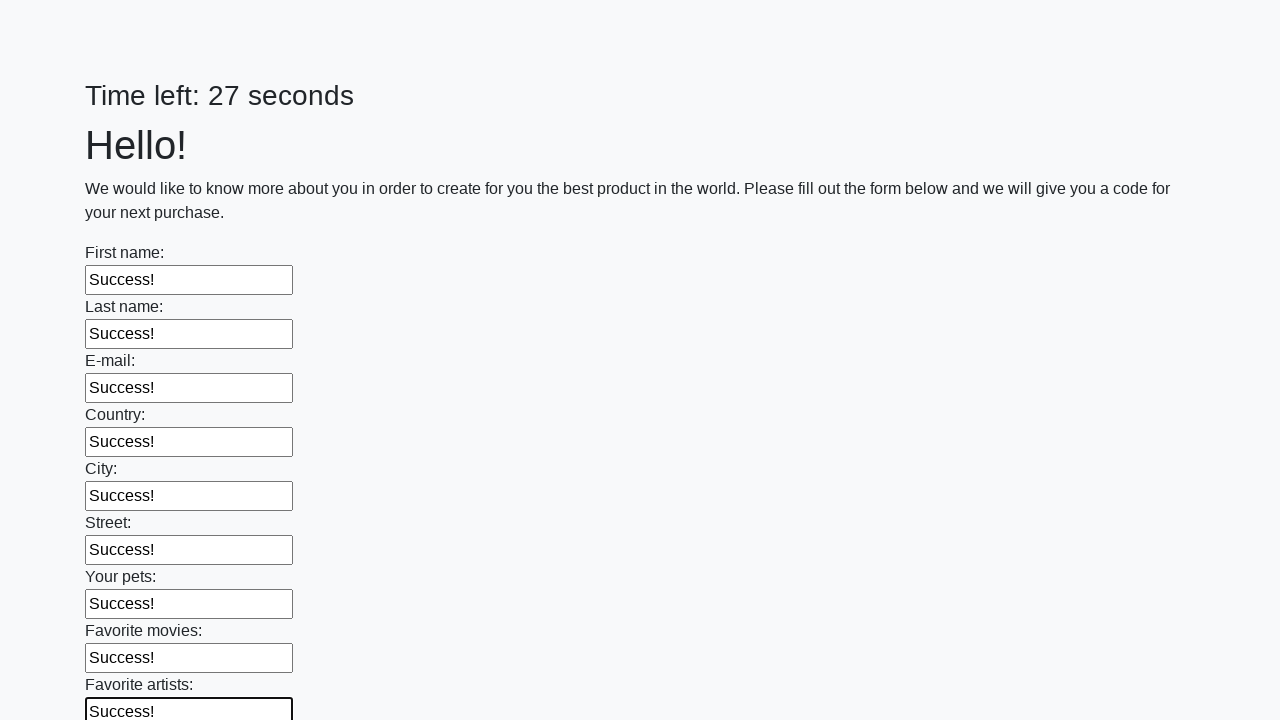

Filled an input field with 'Success!' on input >> nth=9
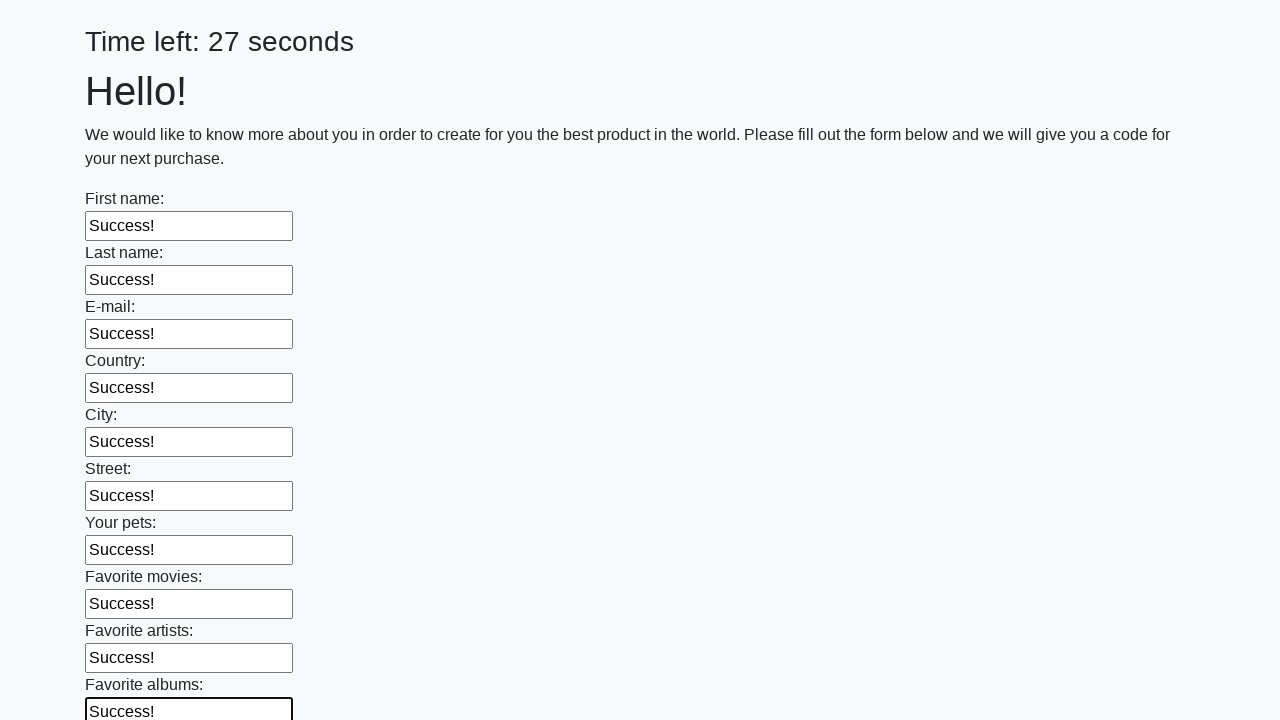

Filled an input field with 'Success!' on input >> nth=10
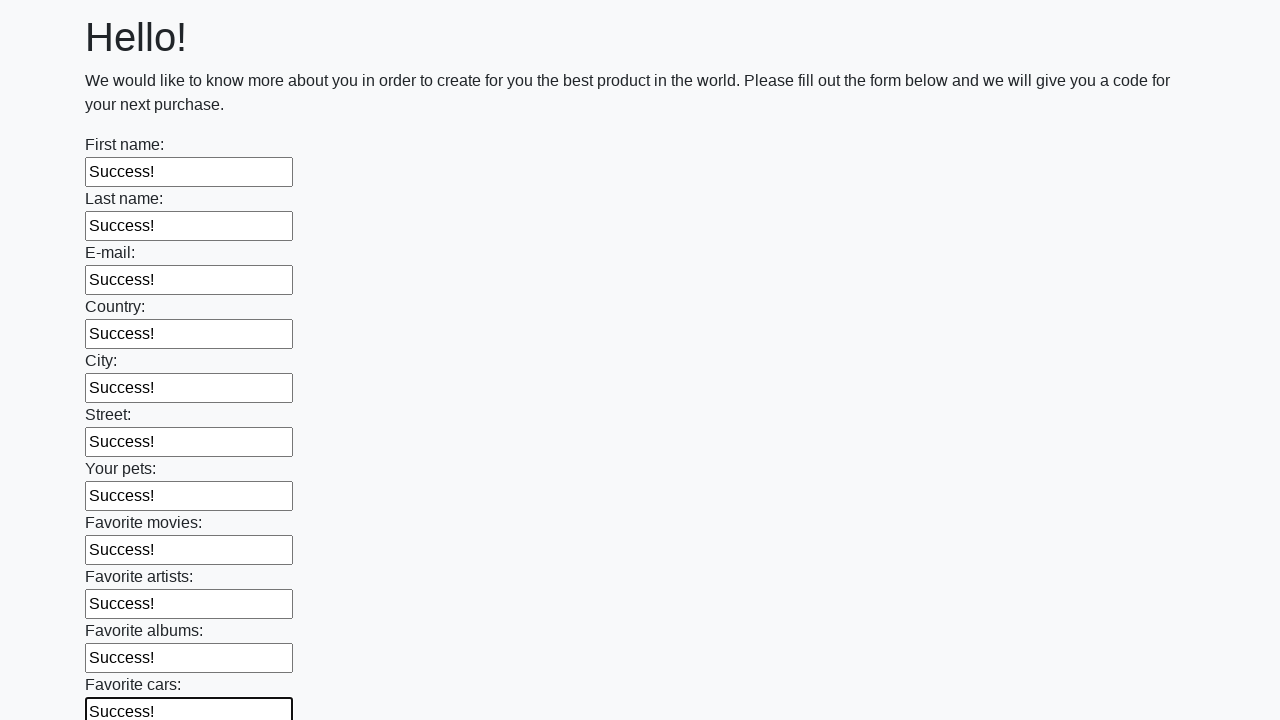

Filled an input field with 'Success!' on input >> nth=11
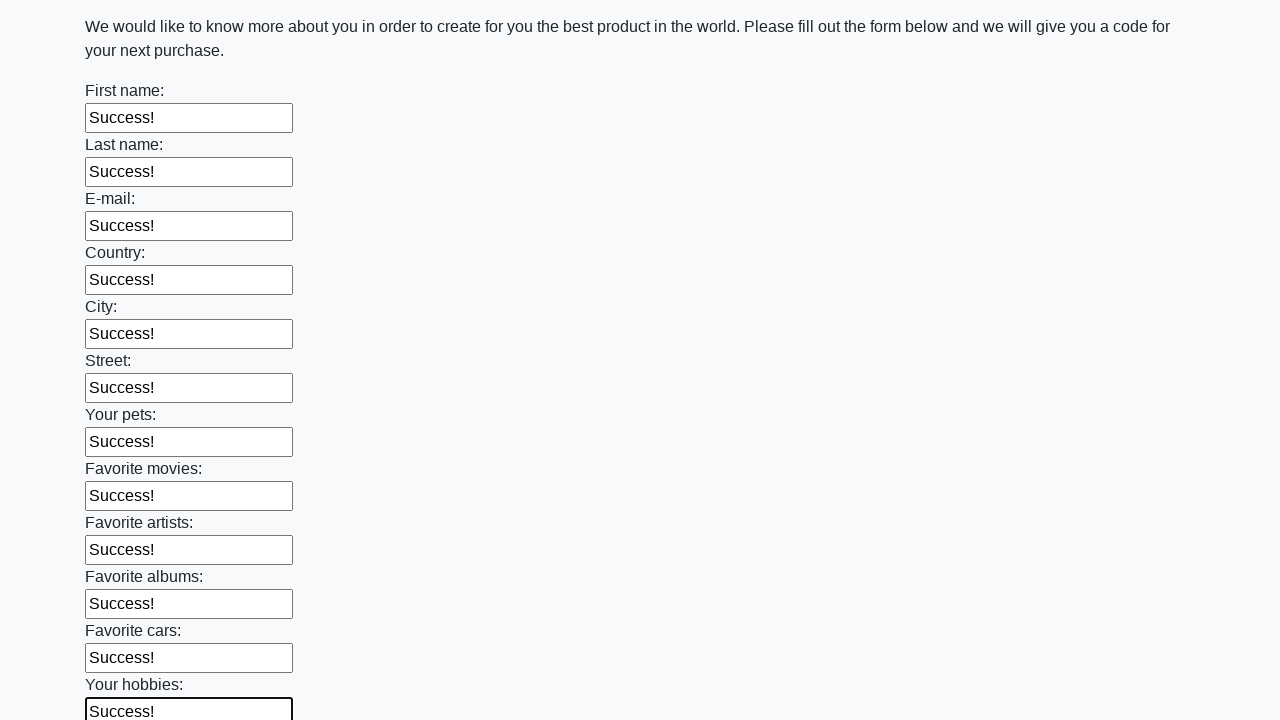

Filled an input field with 'Success!' on input >> nth=12
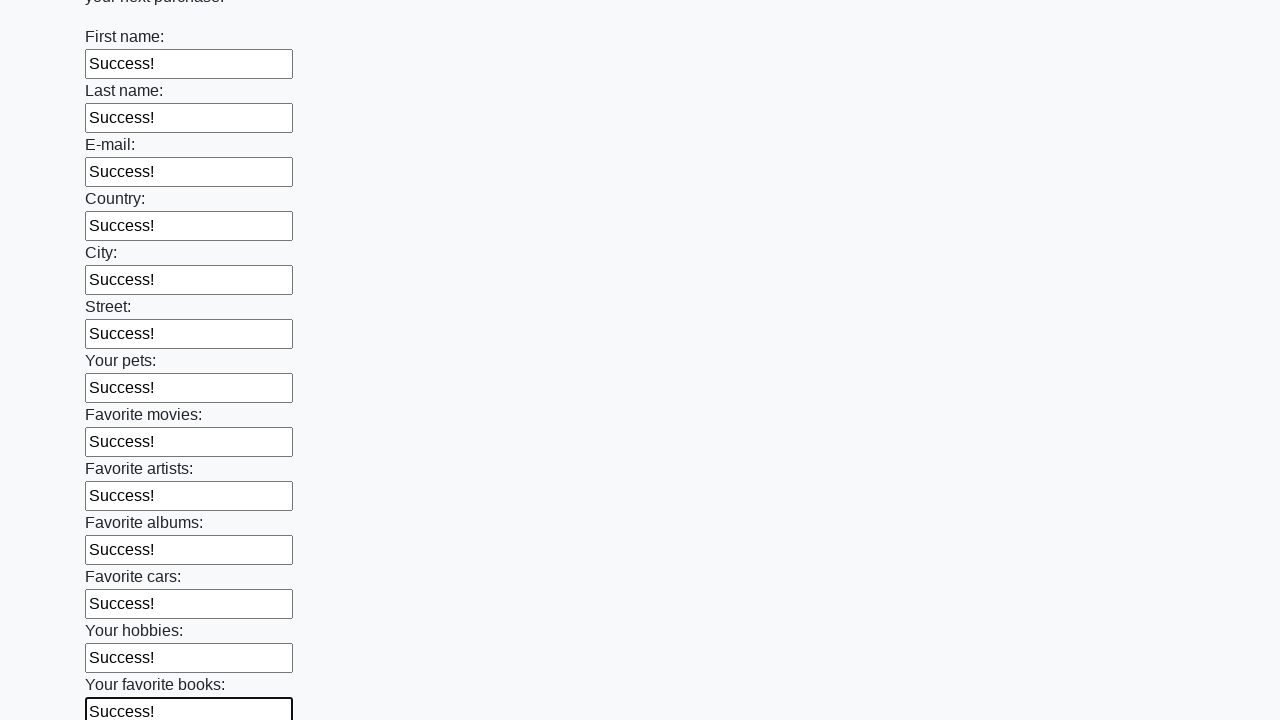

Filled an input field with 'Success!' on input >> nth=13
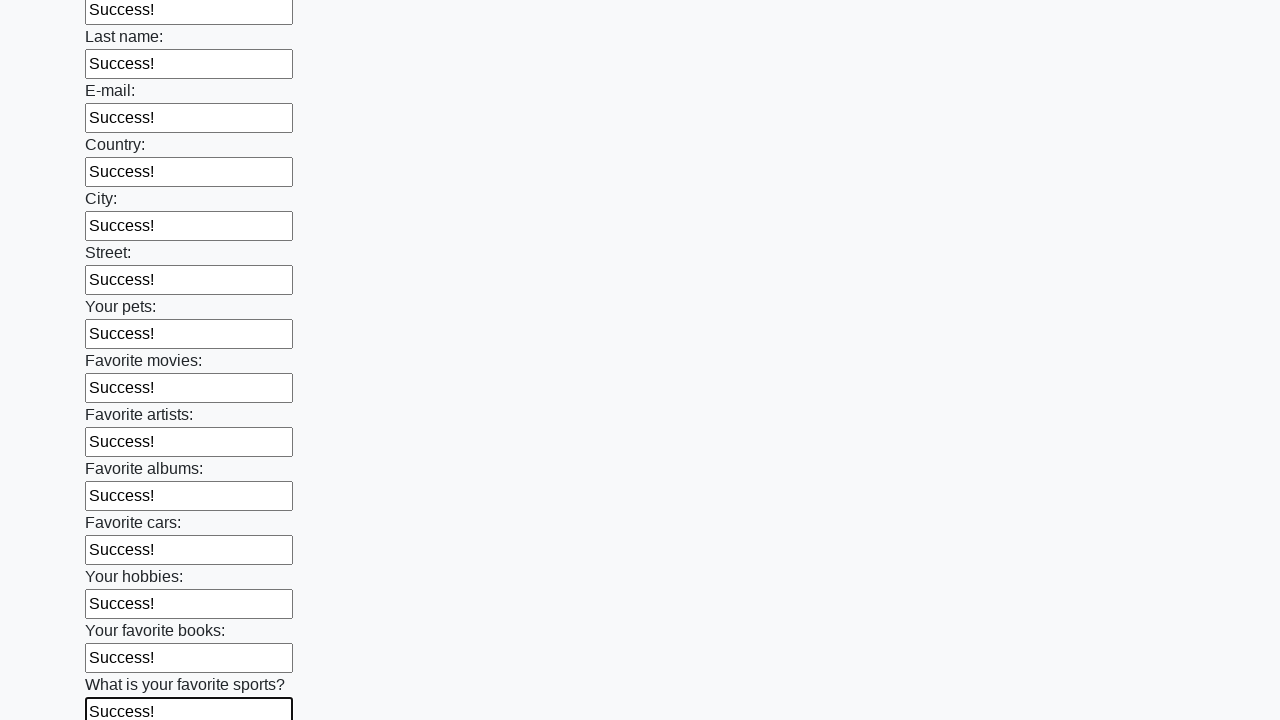

Filled an input field with 'Success!' on input >> nth=14
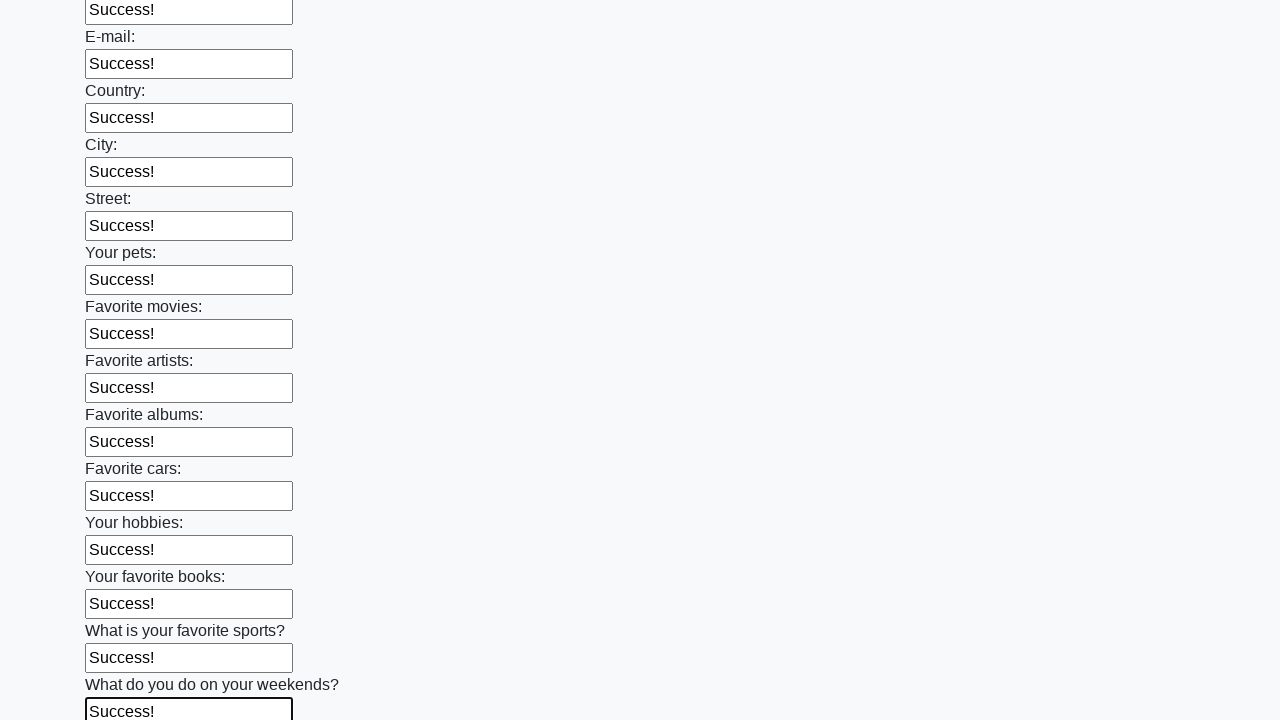

Filled an input field with 'Success!' on input >> nth=15
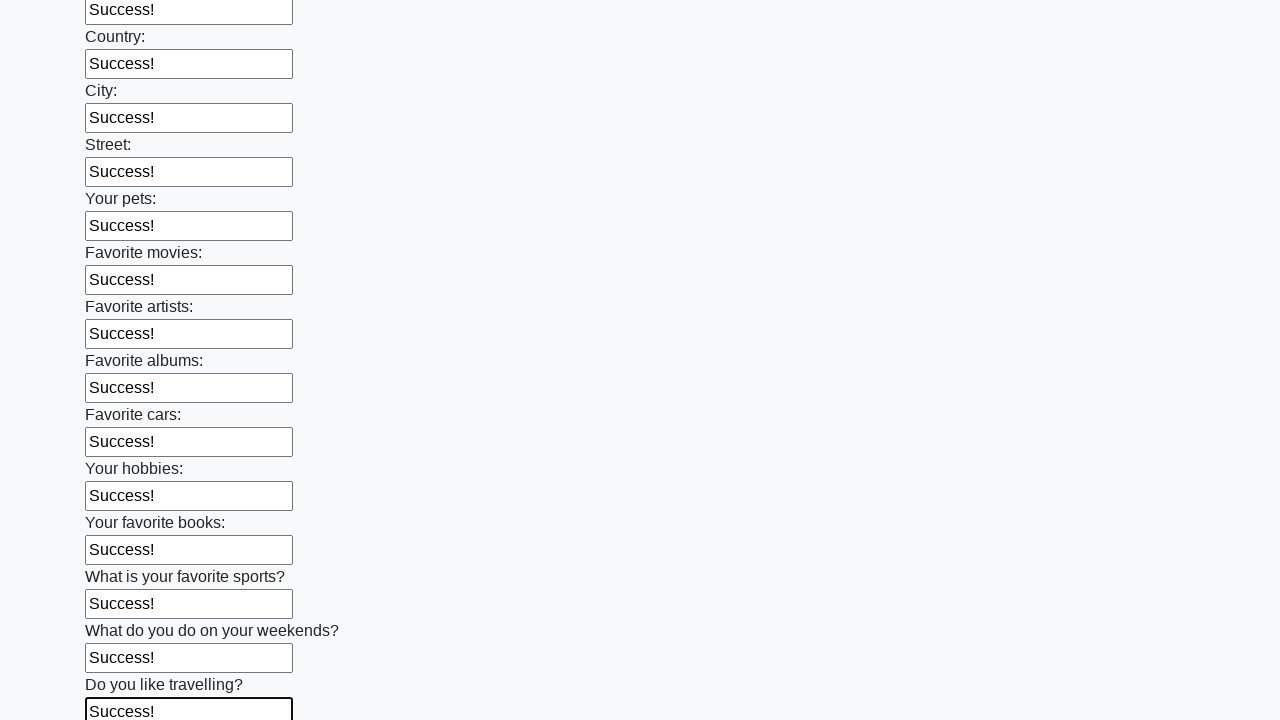

Filled an input field with 'Success!' on input >> nth=16
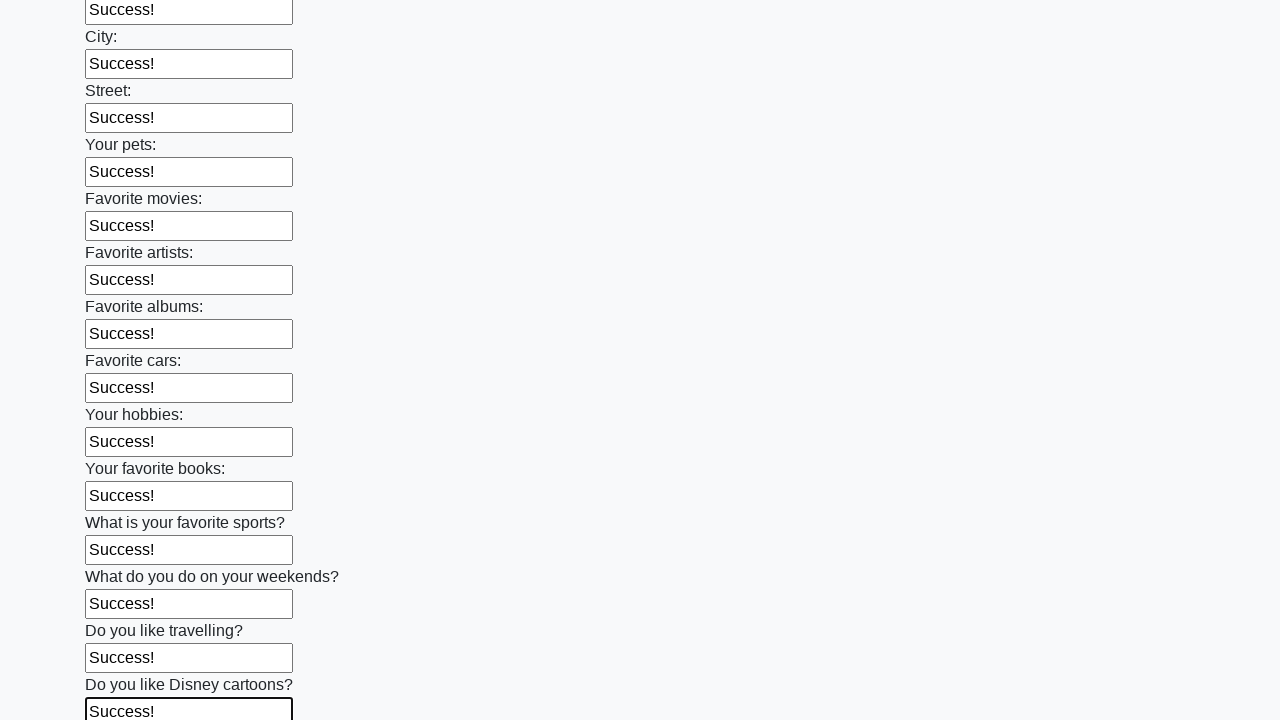

Filled an input field with 'Success!' on input >> nth=17
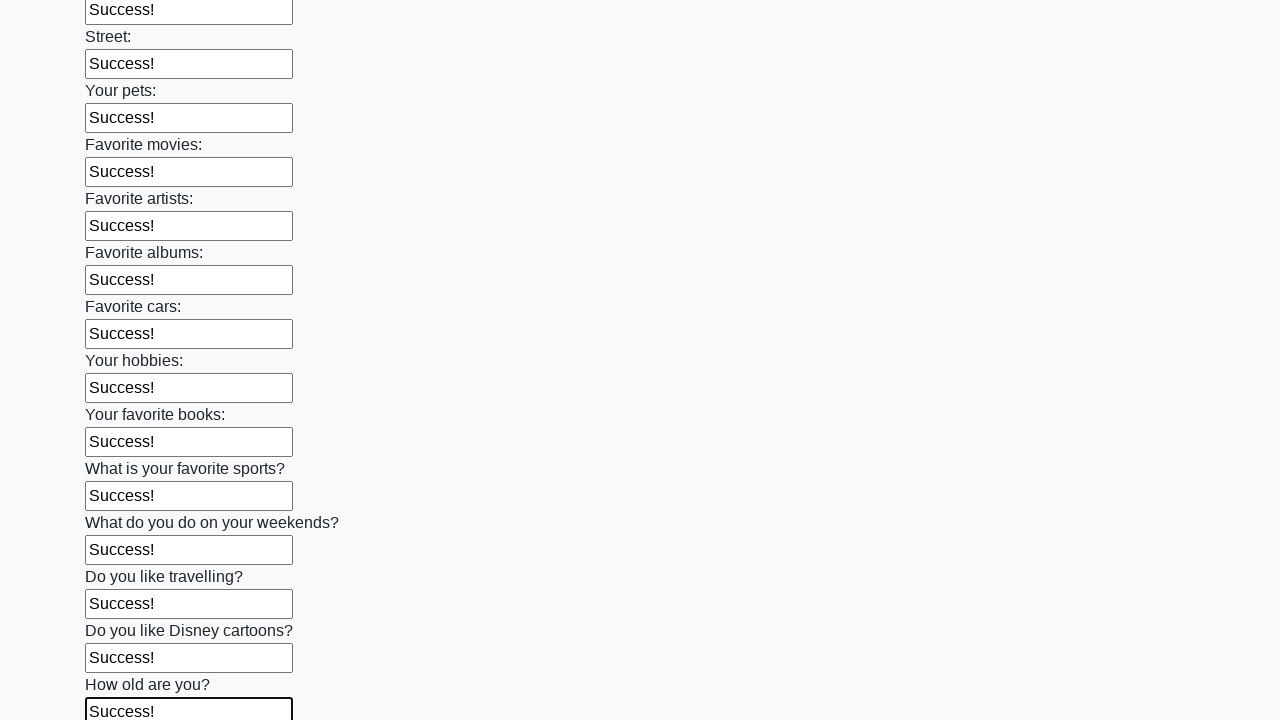

Filled an input field with 'Success!' on input >> nth=18
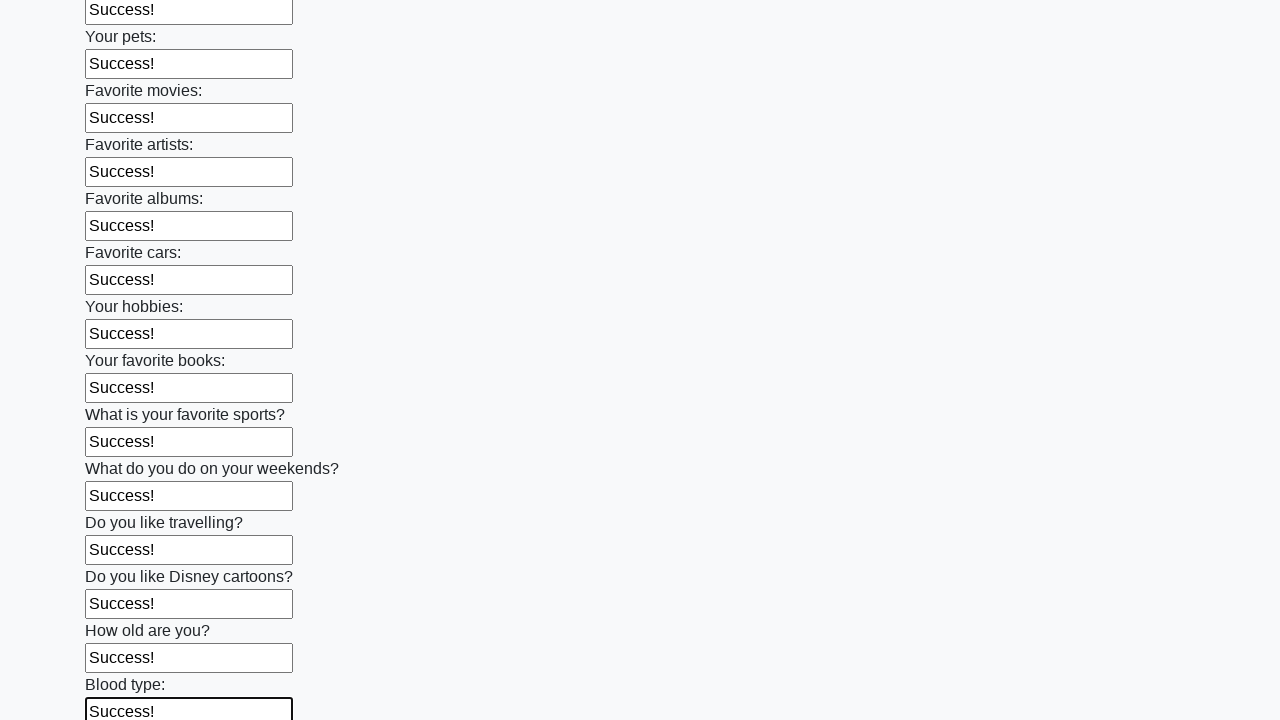

Filled an input field with 'Success!' on input >> nth=19
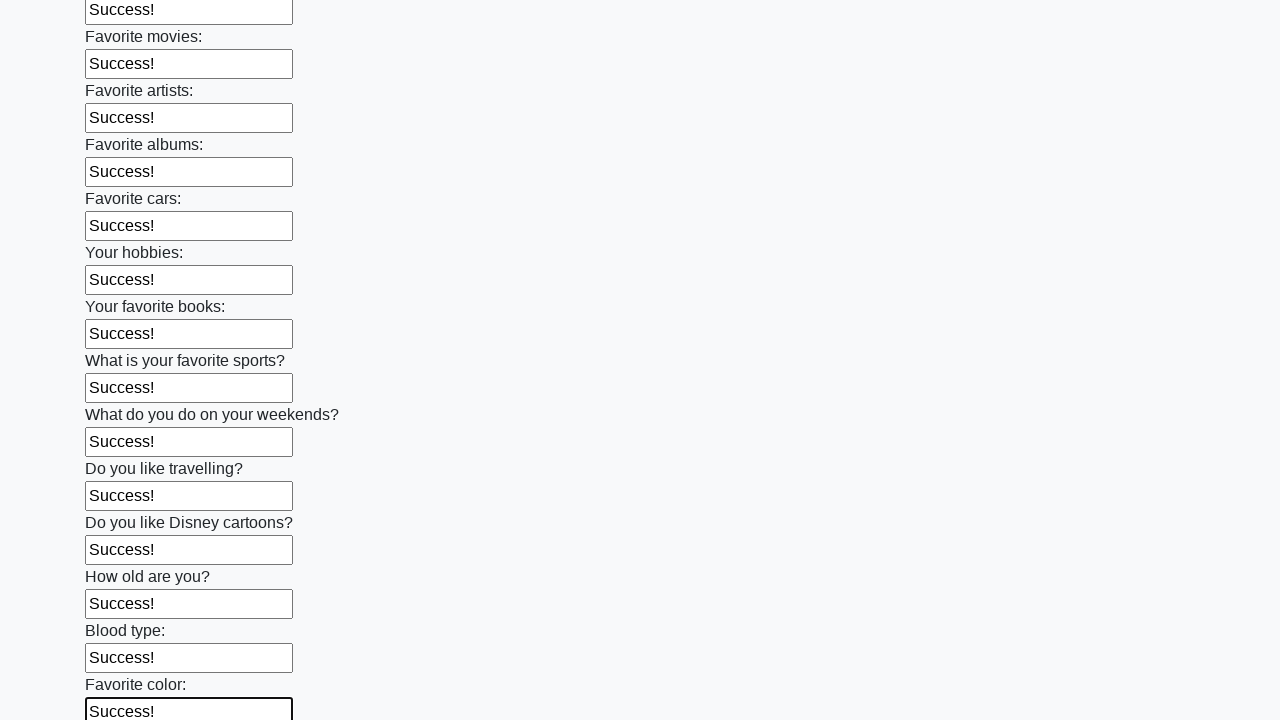

Filled an input field with 'Success!' on input >> nth=20
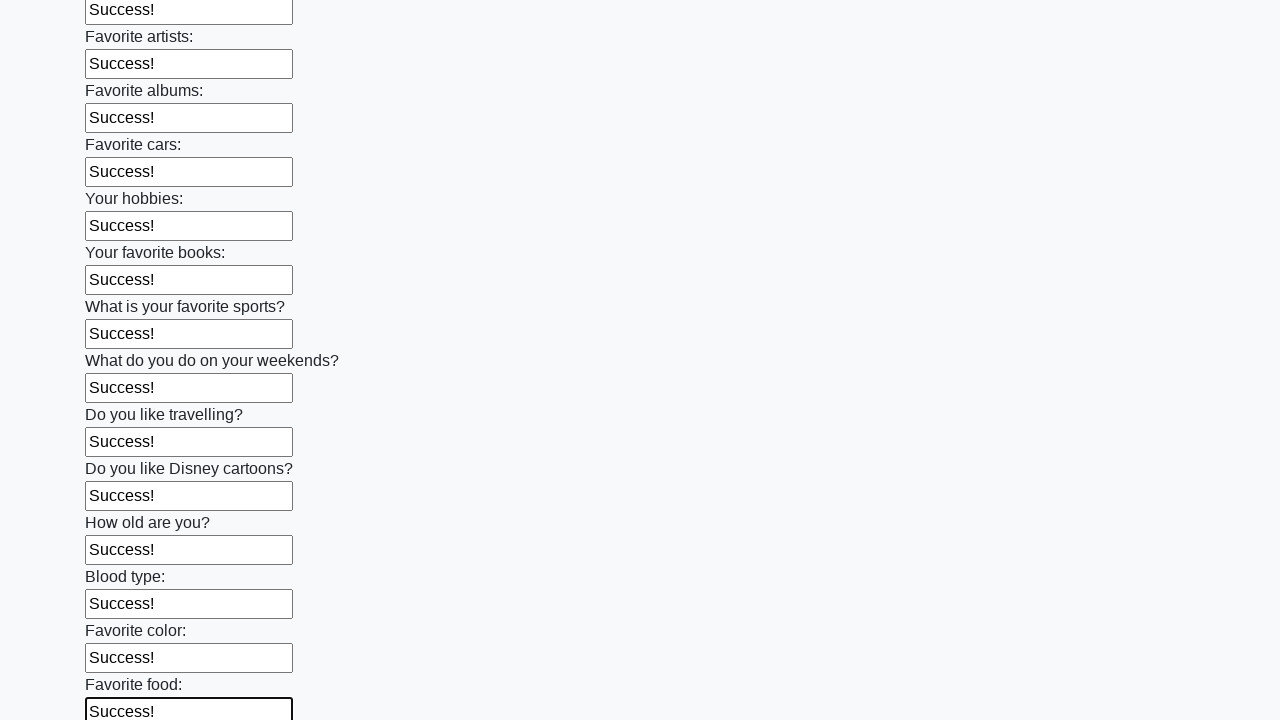

Filled an input field with 'Success!' on input >> nth=21
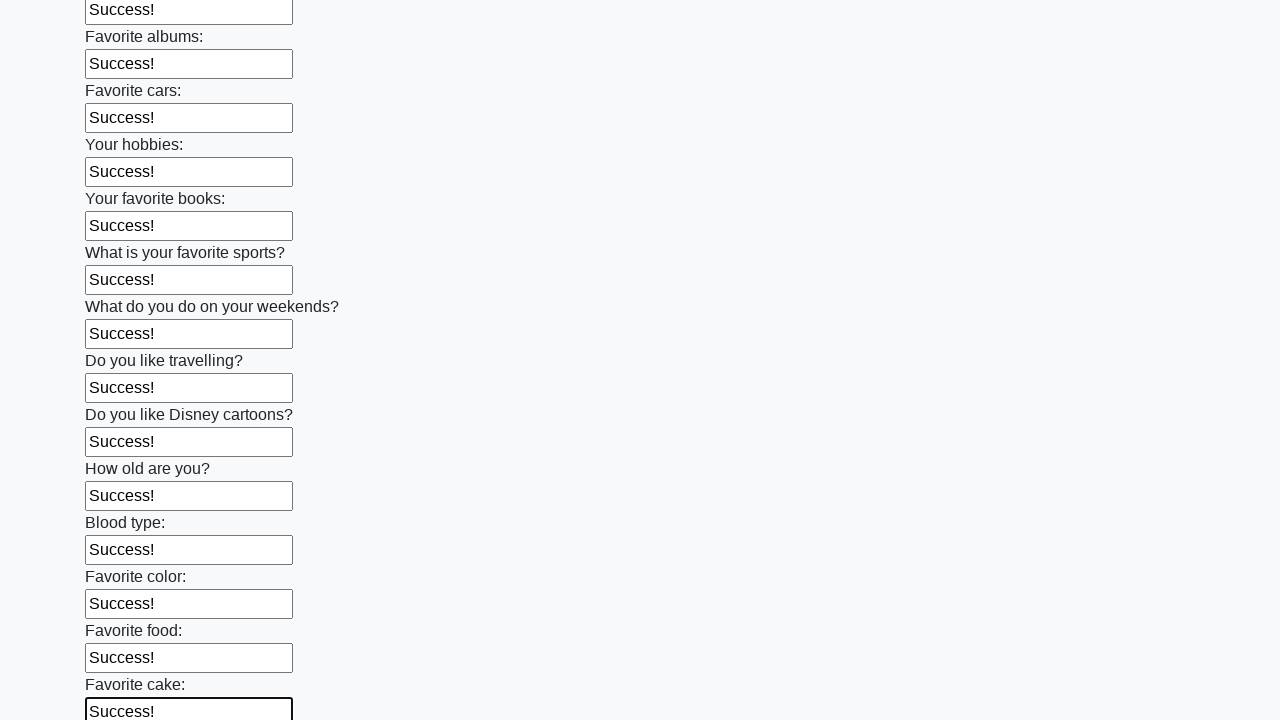

Filled an input field with 'Success!' on input >> nth=22
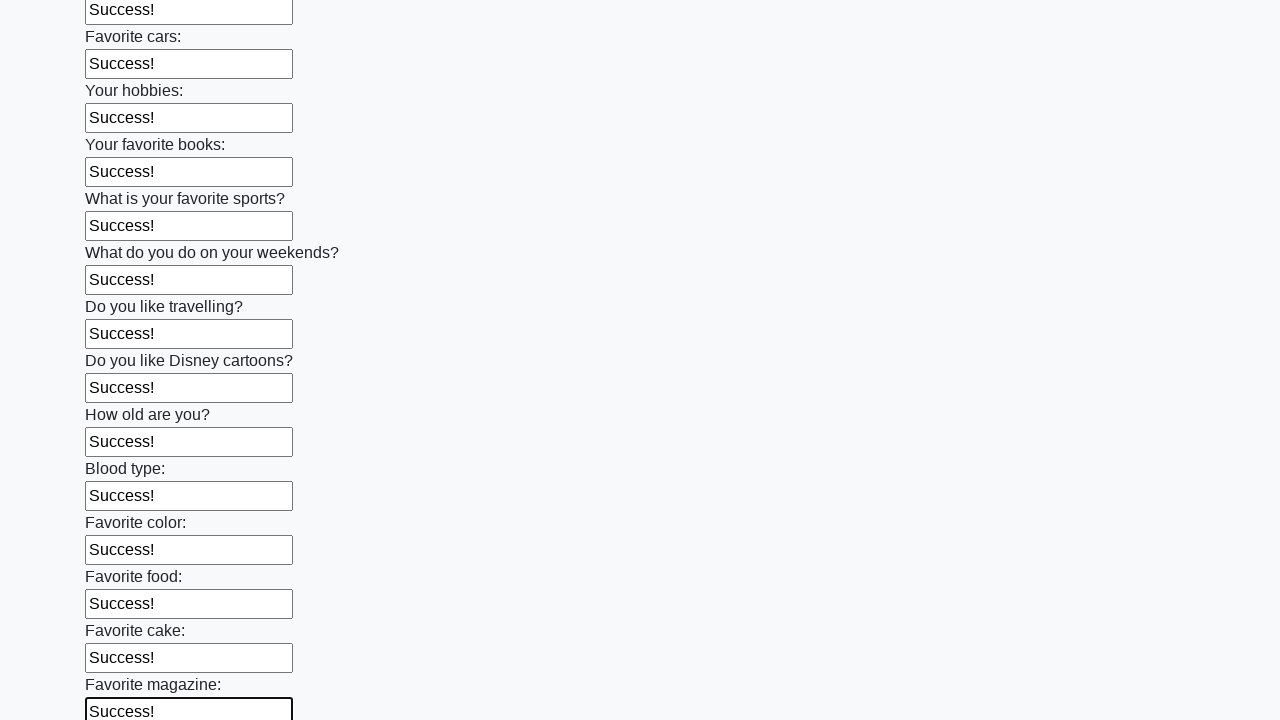

Filled an input field with 'Success!' on input >> nth=23
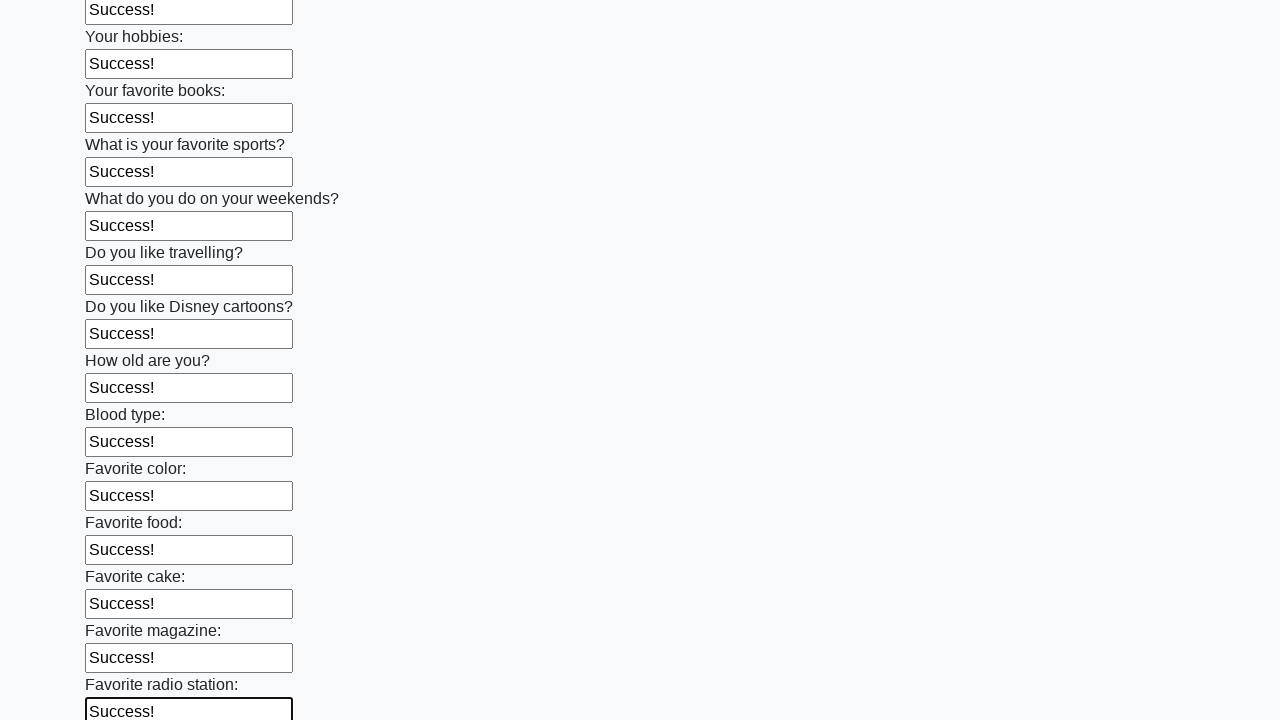

Filled an input field with 'Success!' on input >> nth=24
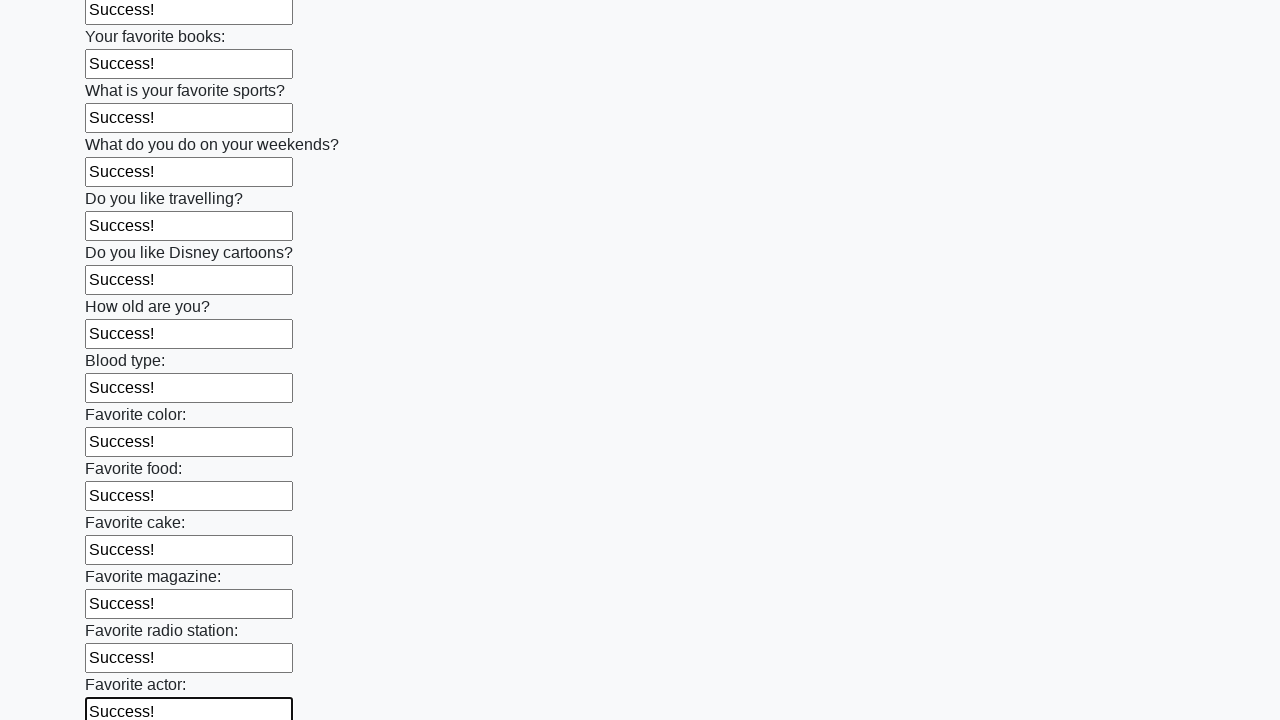

Filled an input field with 'Success!' on input >> nth=25
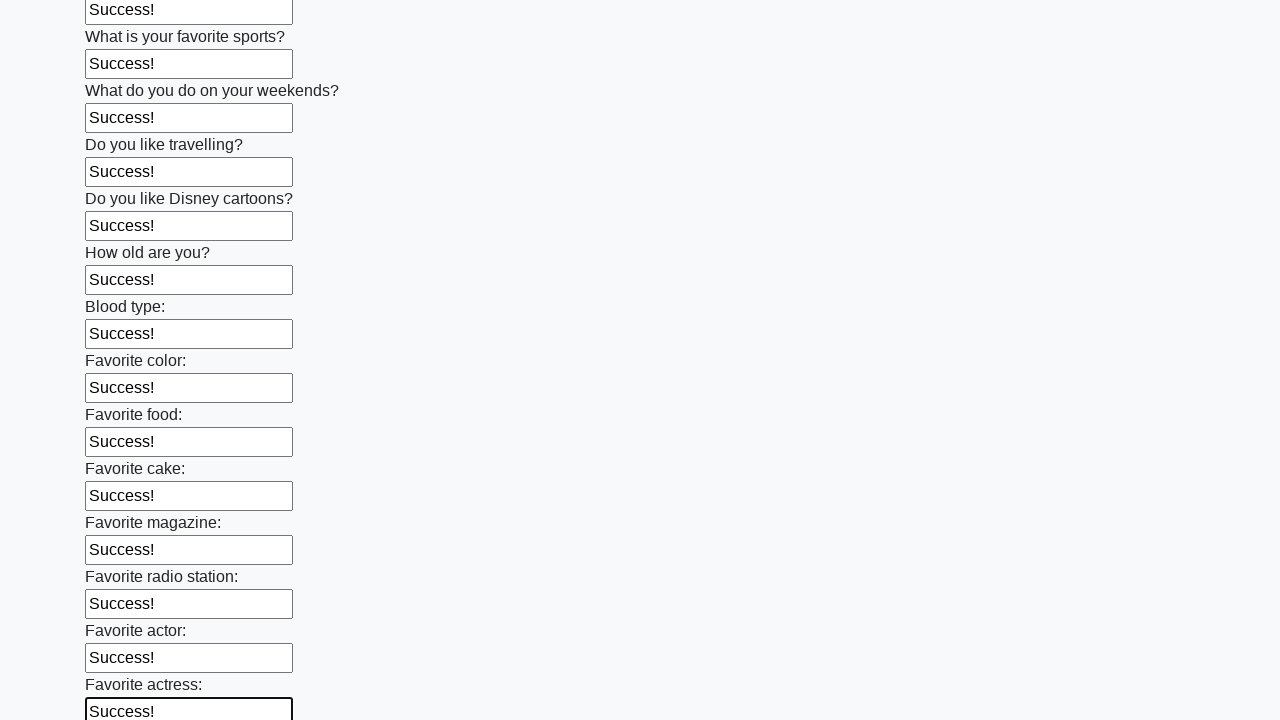

Filled an input field with 'Success!' on input >> nth=26
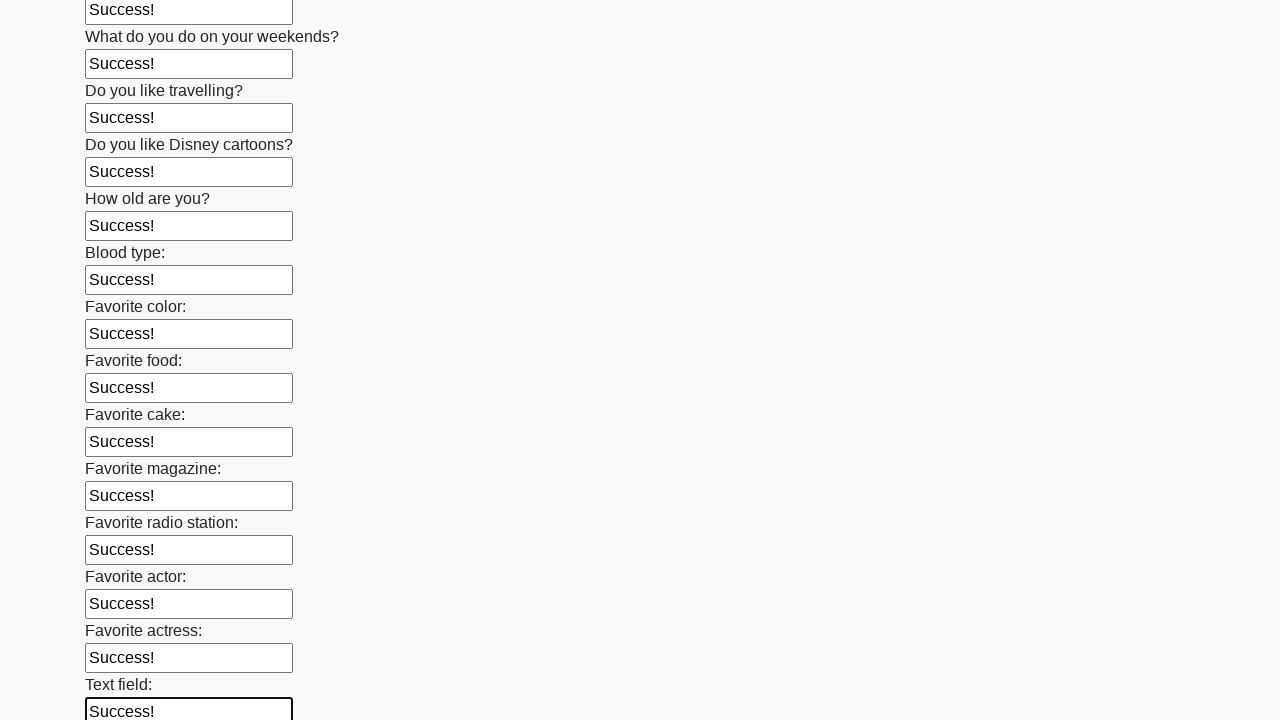

Filled an input field with 'Success!' on input >> nth=27
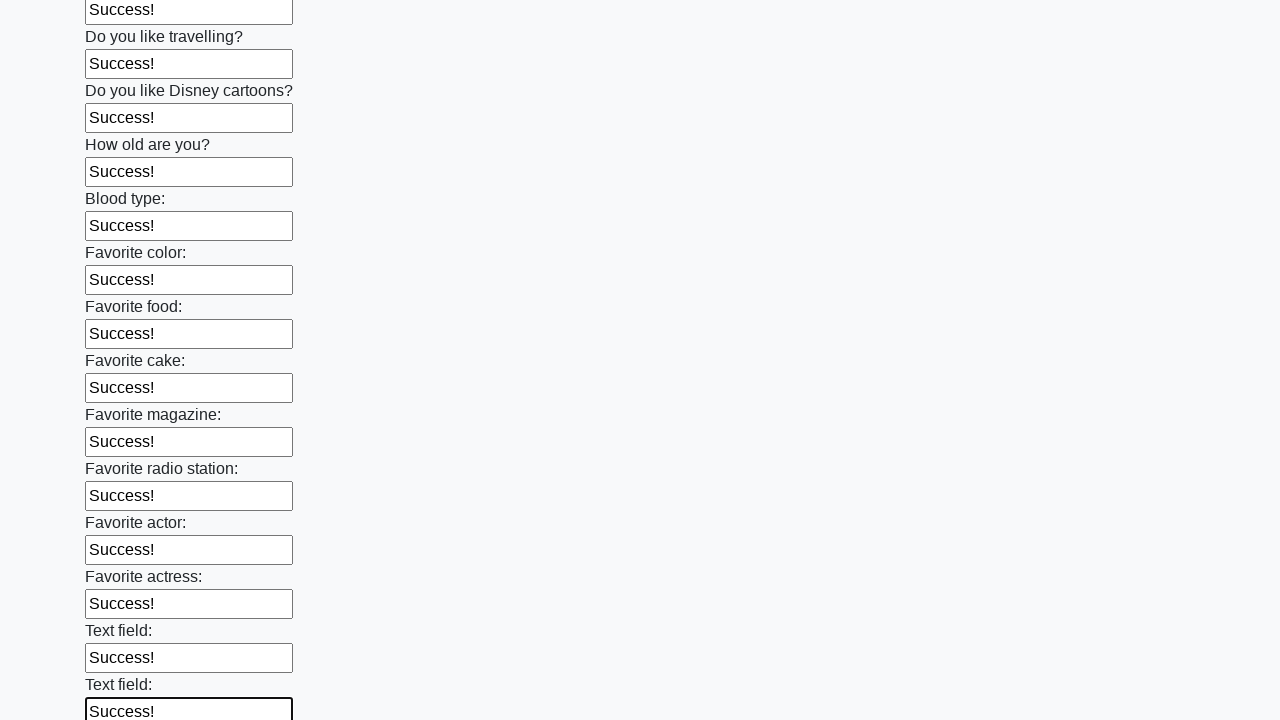

Filled an input field with 'Success!' on input >> nth=28
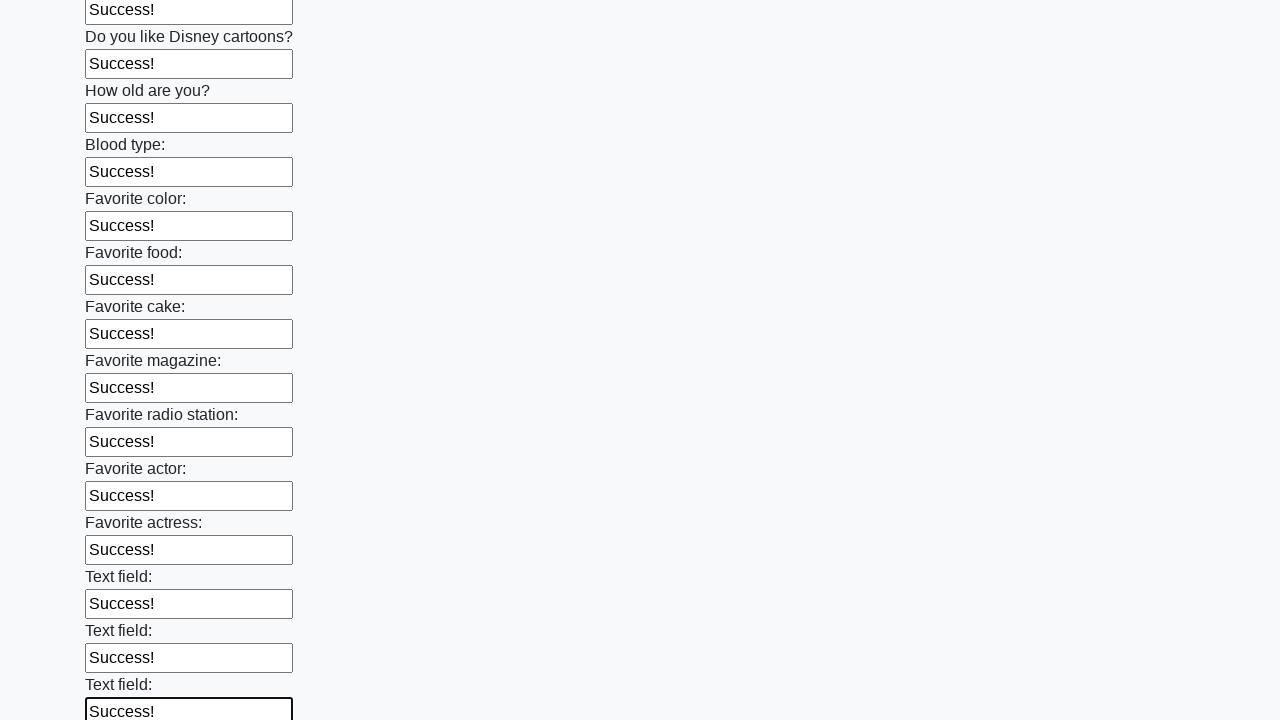

Filled an input field with 'Success!' on input >> nth=29
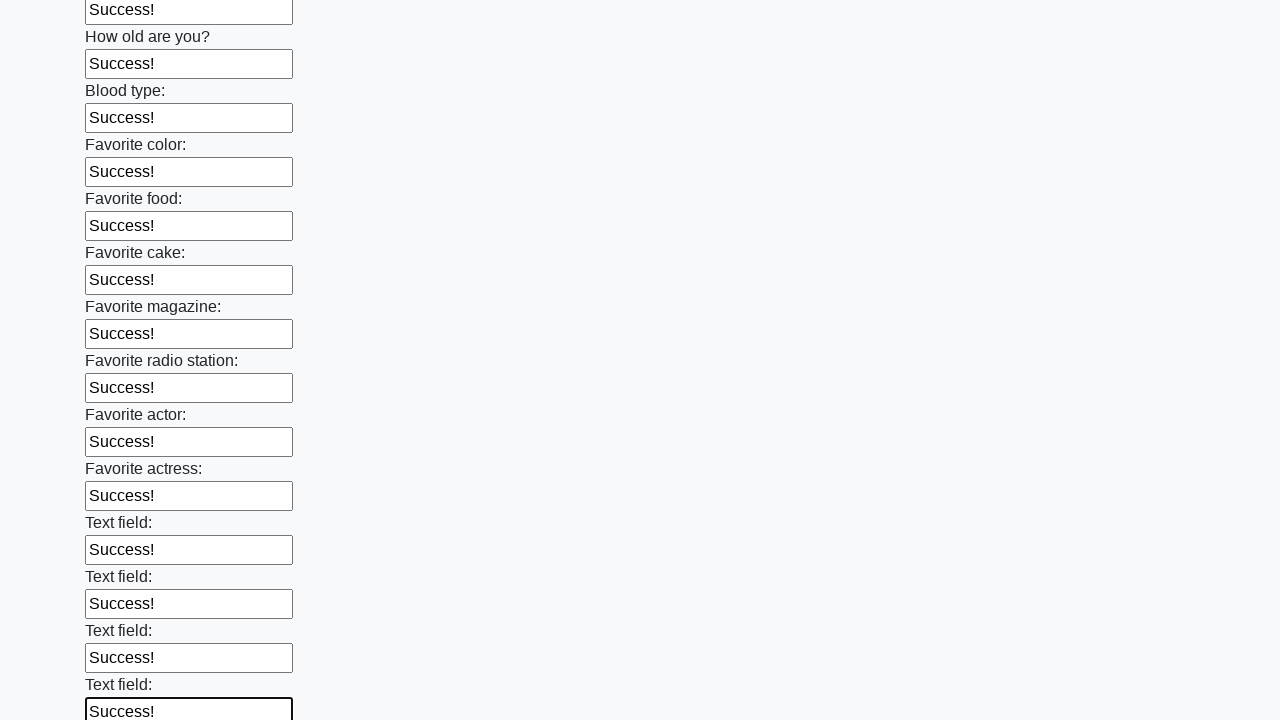

Filled an input field with 'Success!' on input >> nth=30
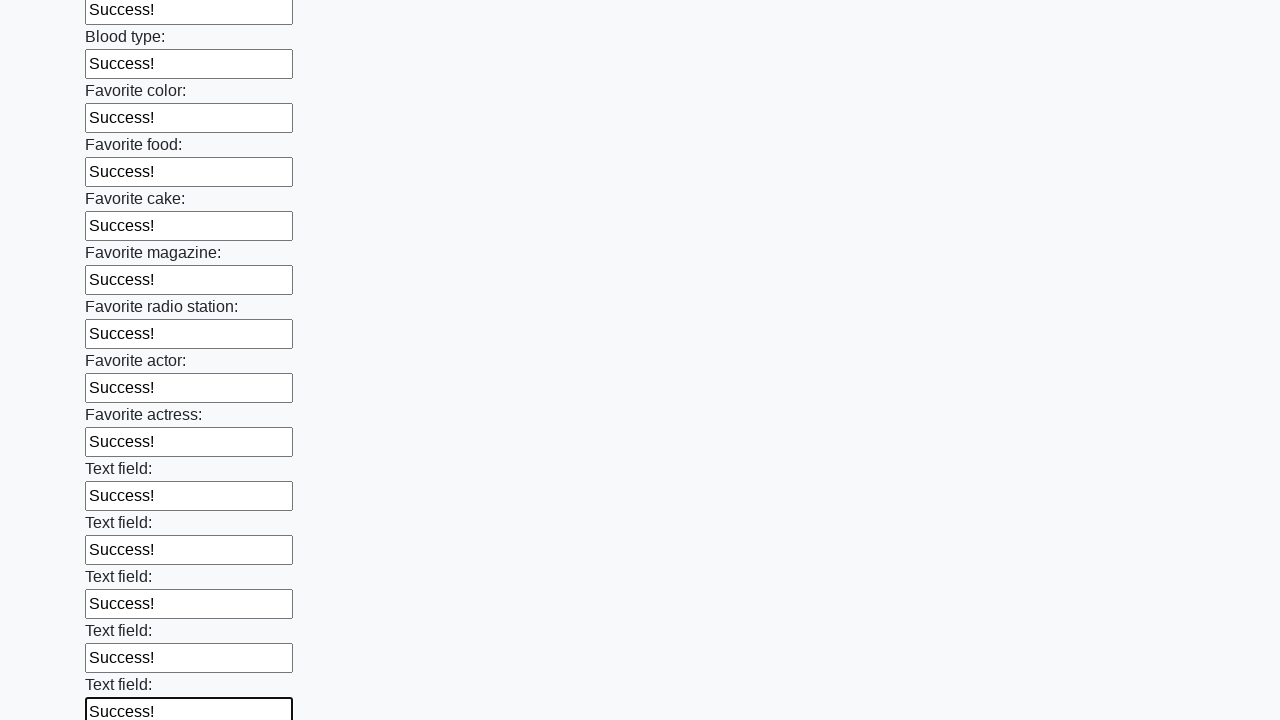

Filled an input field with 'Success!' on input >> nth=31
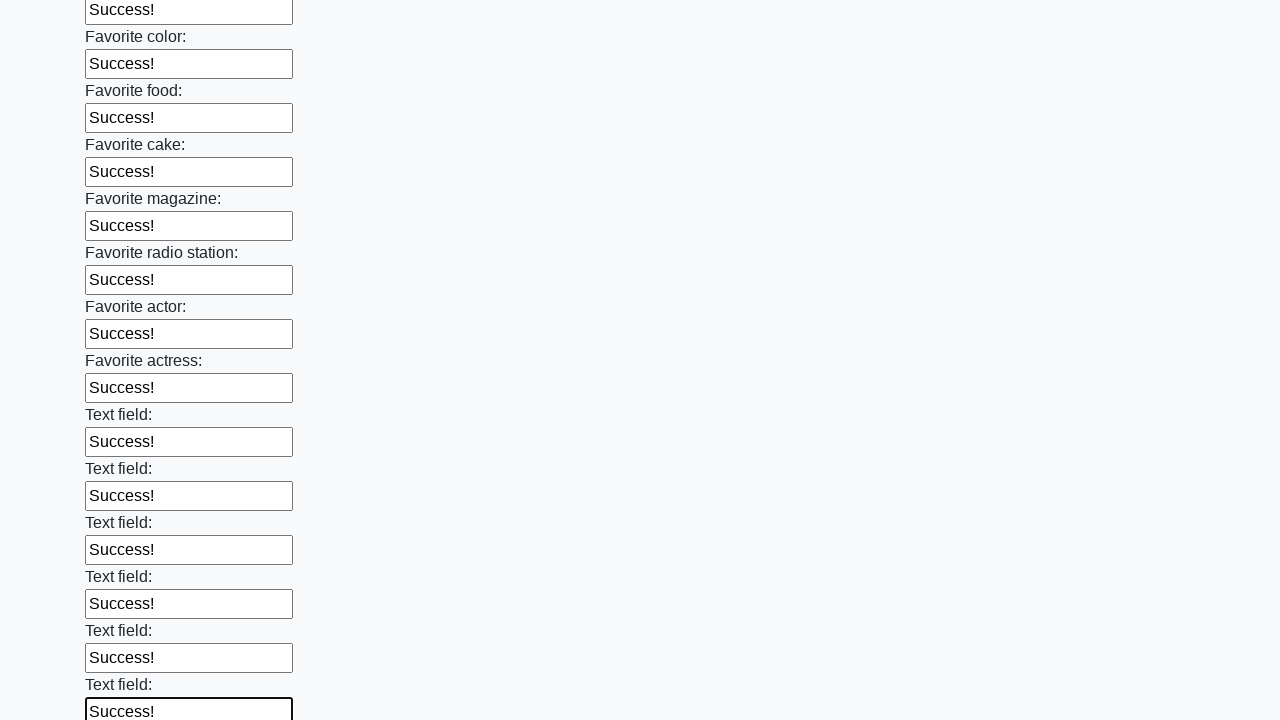

Filled an input field with 'Success!' on input >> nth=32
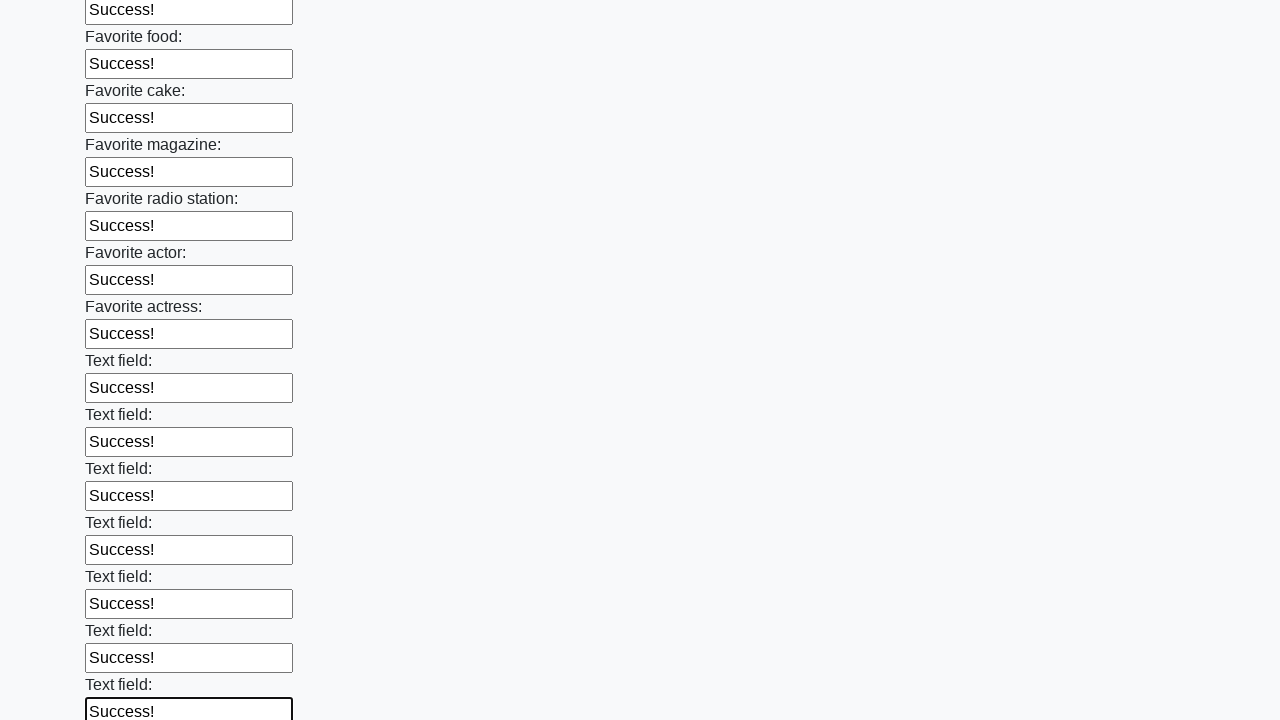

Filled an input field with 'Success!' on input >> nth=33
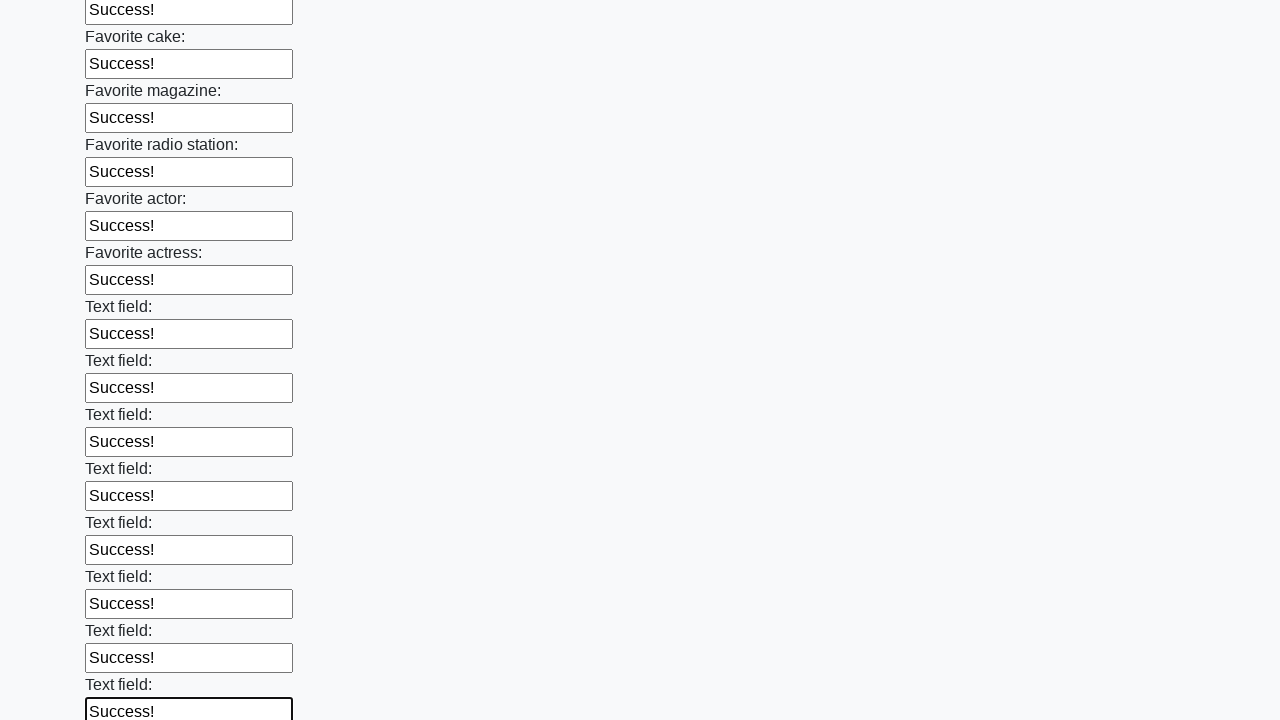

Filled an input field with 'Success!' on input >> nth=34
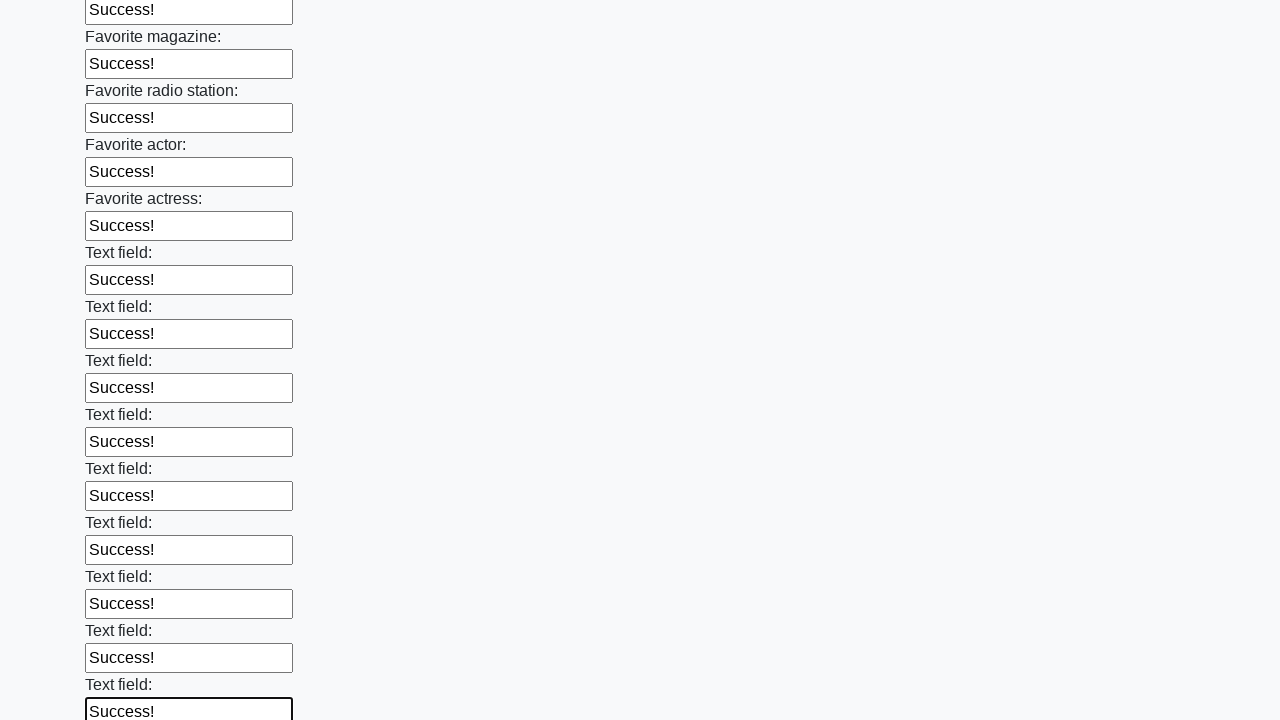

Filled an input field with 'Success!' on input >> nth=35
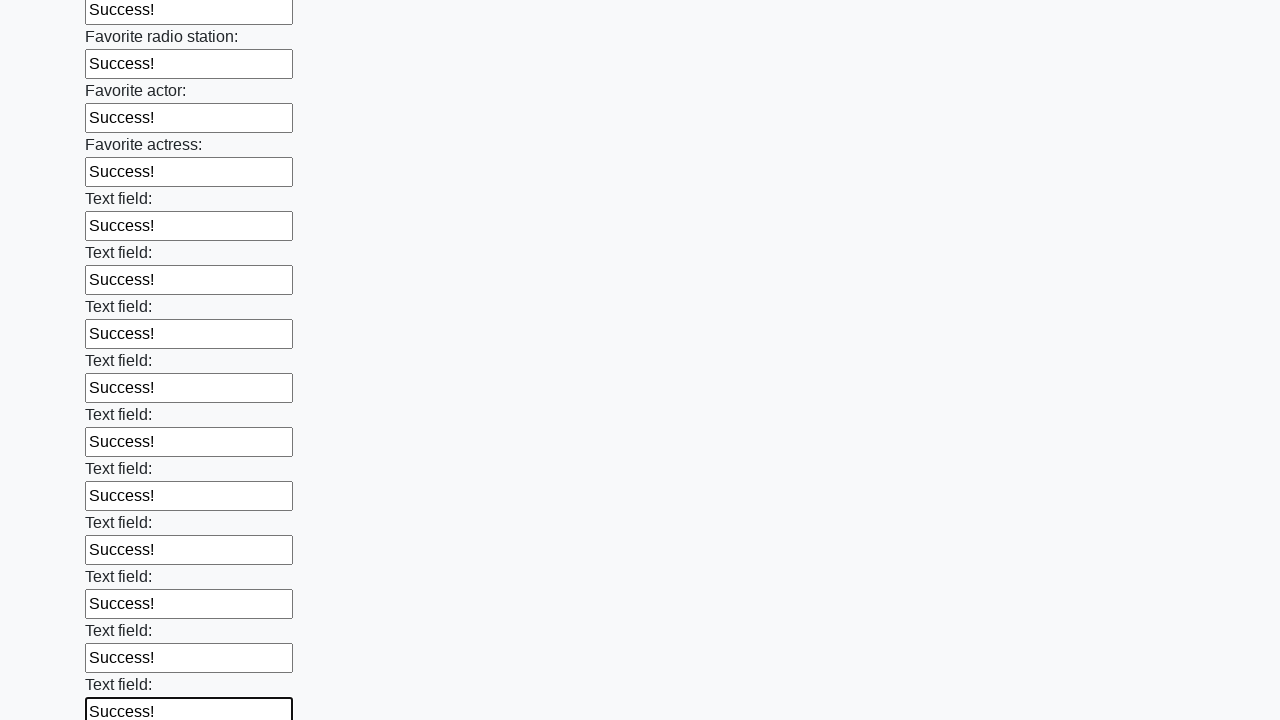

Filled an input field with 'Success!' on input >> nth=36
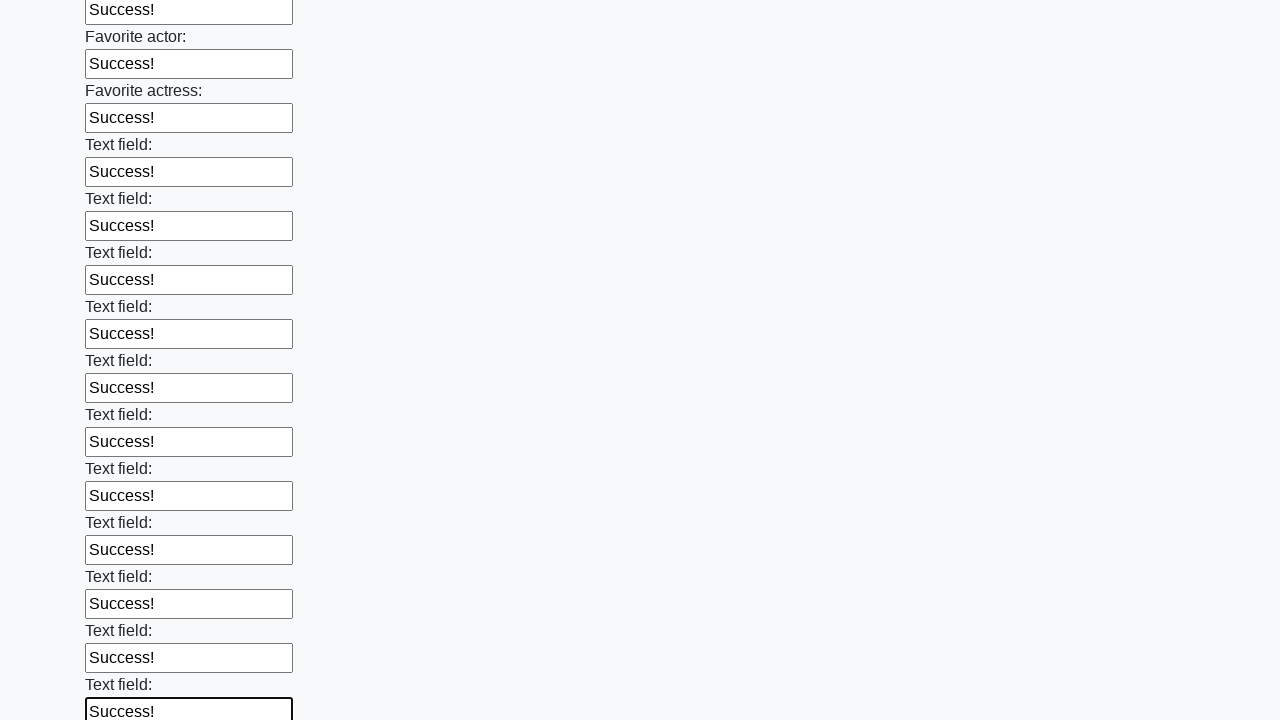

Filled an input field with 'Success!' on input >> nth=37
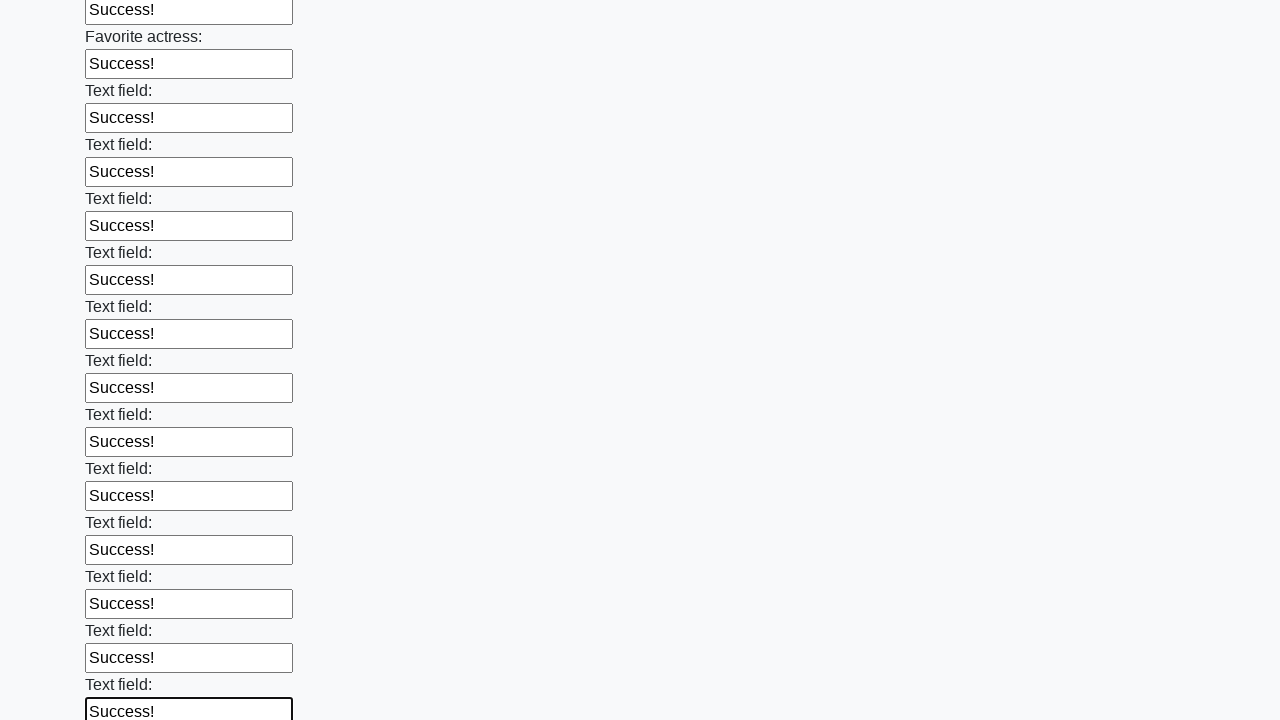

Filled an input field with 'Success!' on input >> nth=38
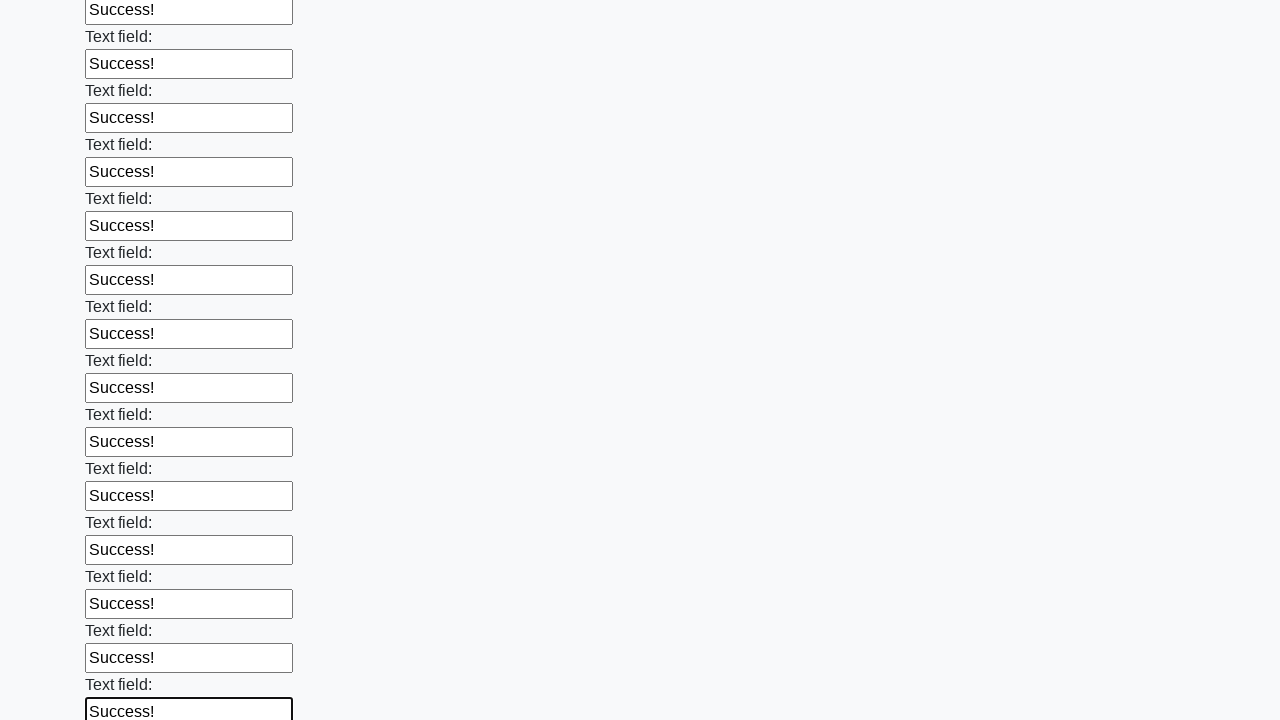

Filled an input field with 'Success!' on input >> nth=39
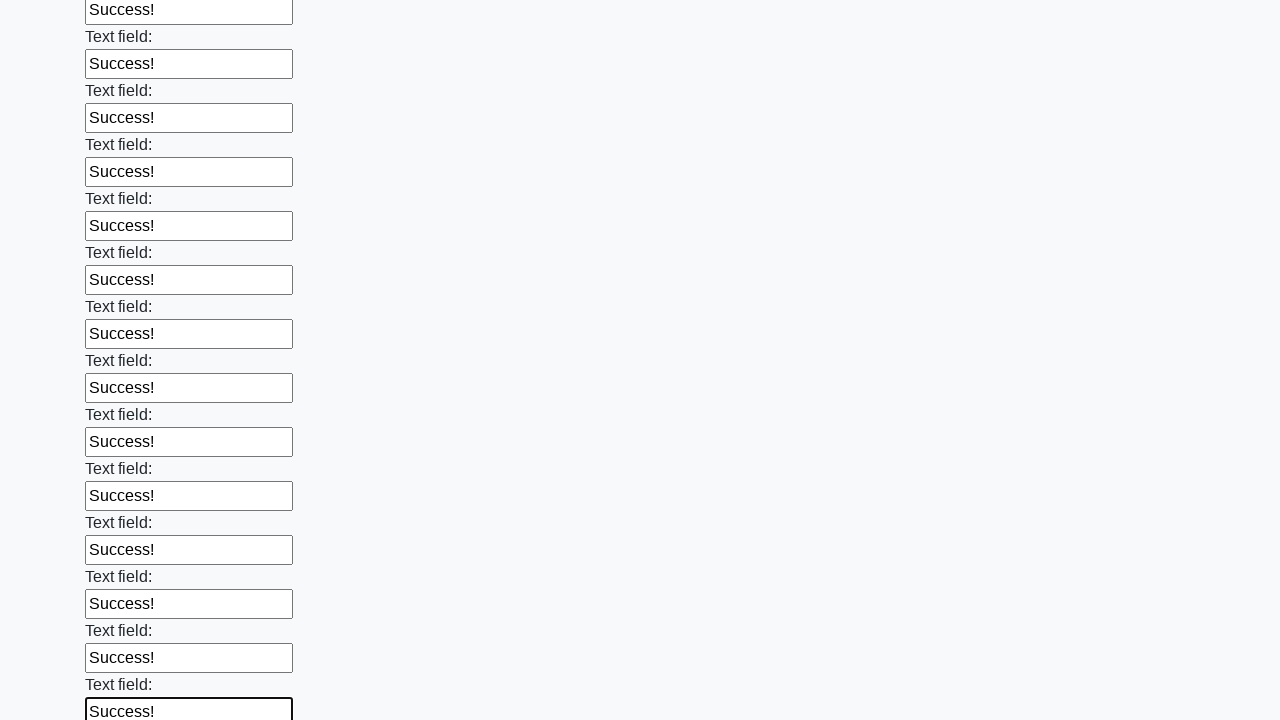

Filled an input field with 'Success!' on input >> nth=40
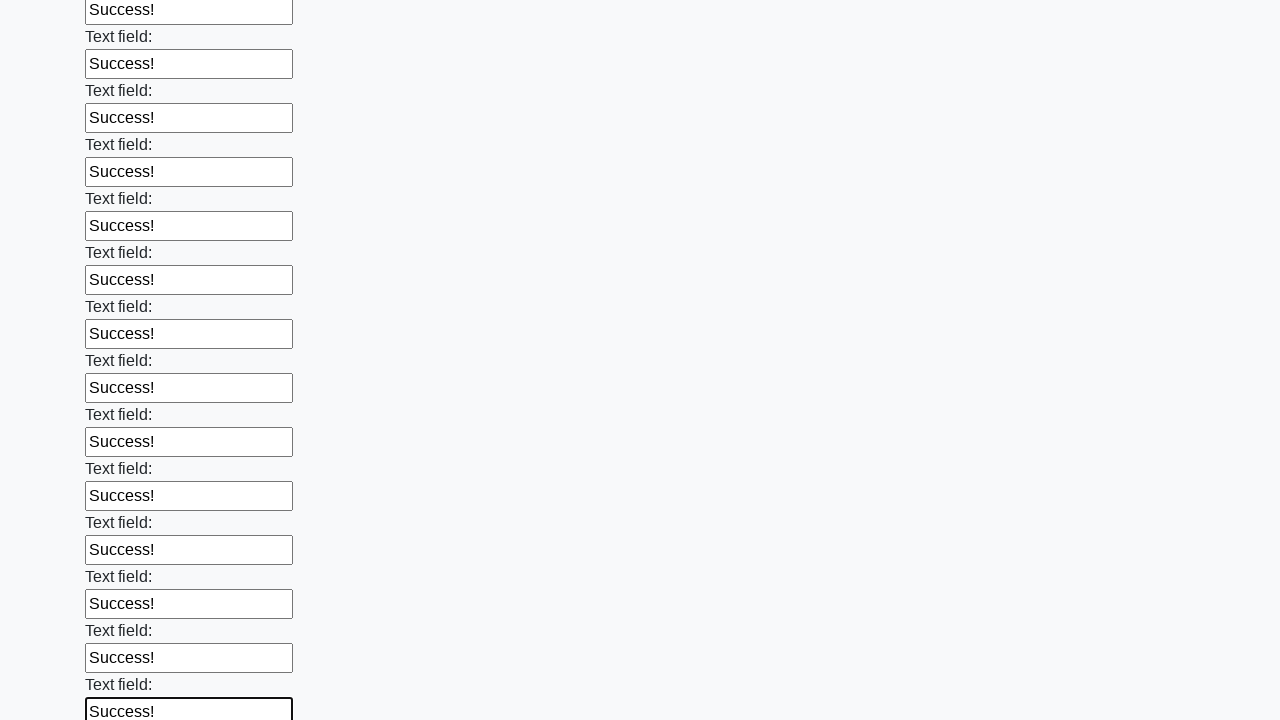

Filled an input field with 'Success!' on input >> nth=41
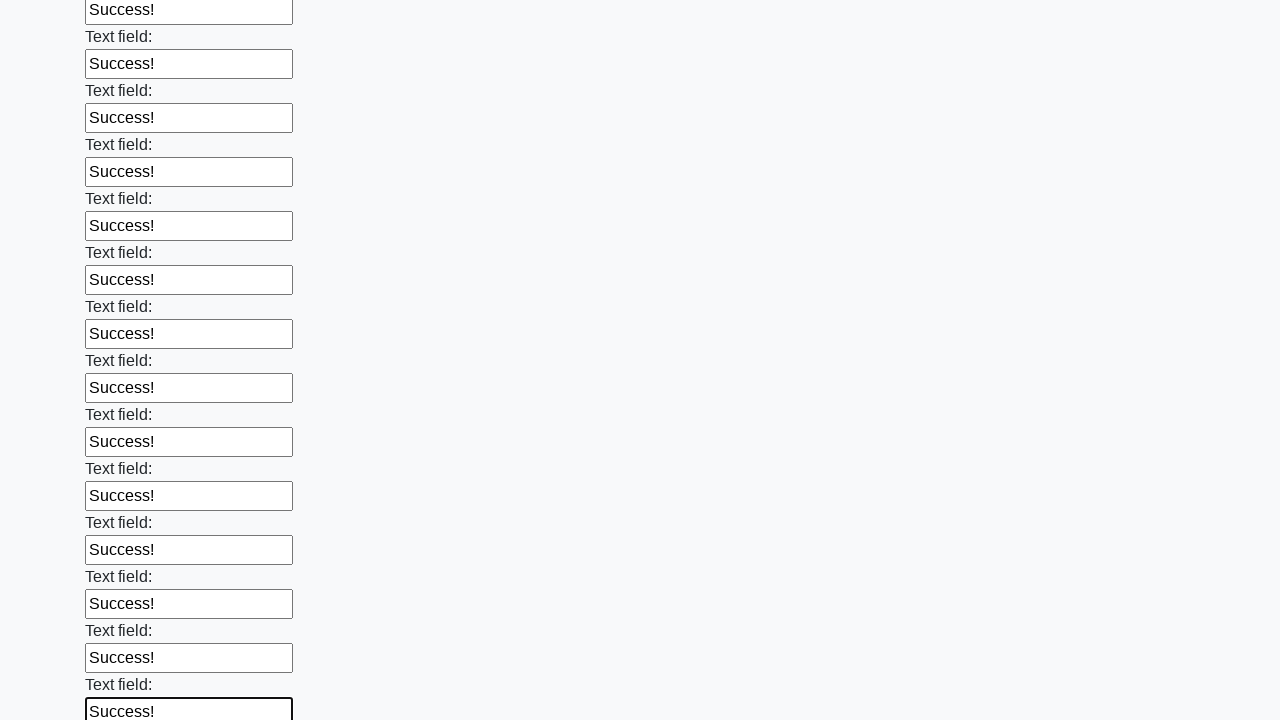

Filled an input field with 'Success!' on input >> nth=42
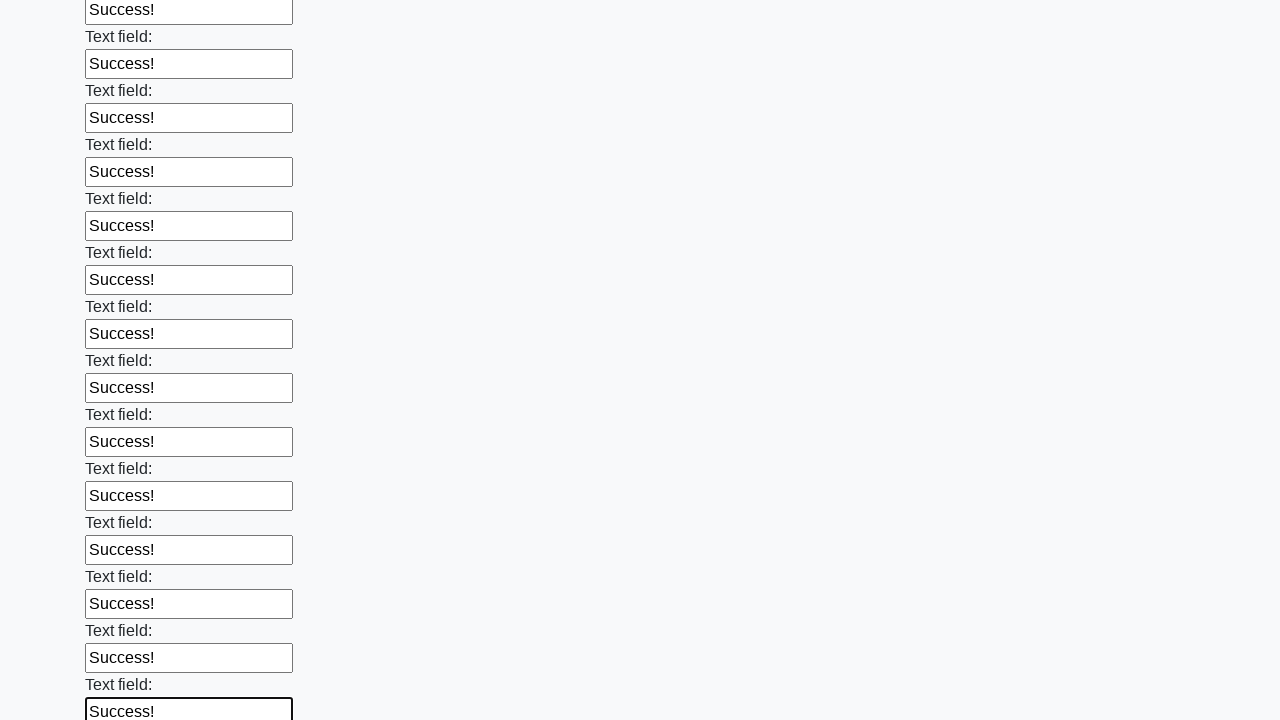

Filled an input field with 'Success!' on input >> nth=43
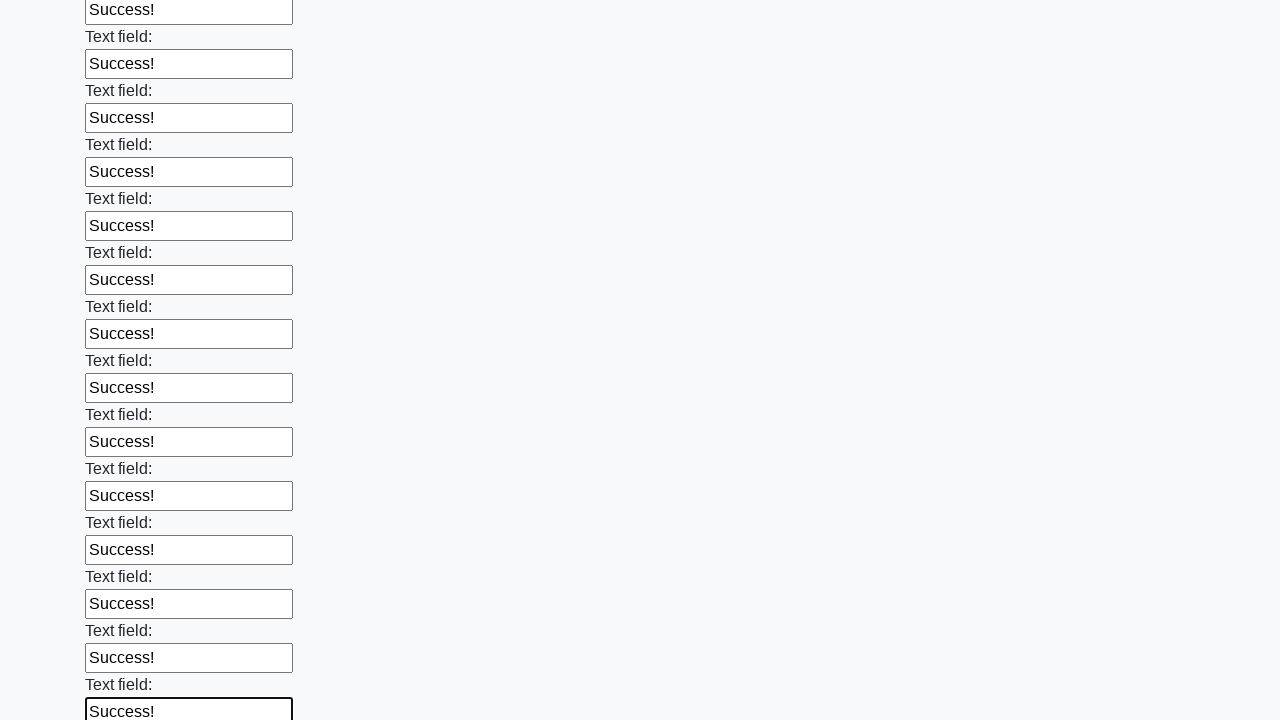

Filled an input field with 'Success!' on input >> nth=44
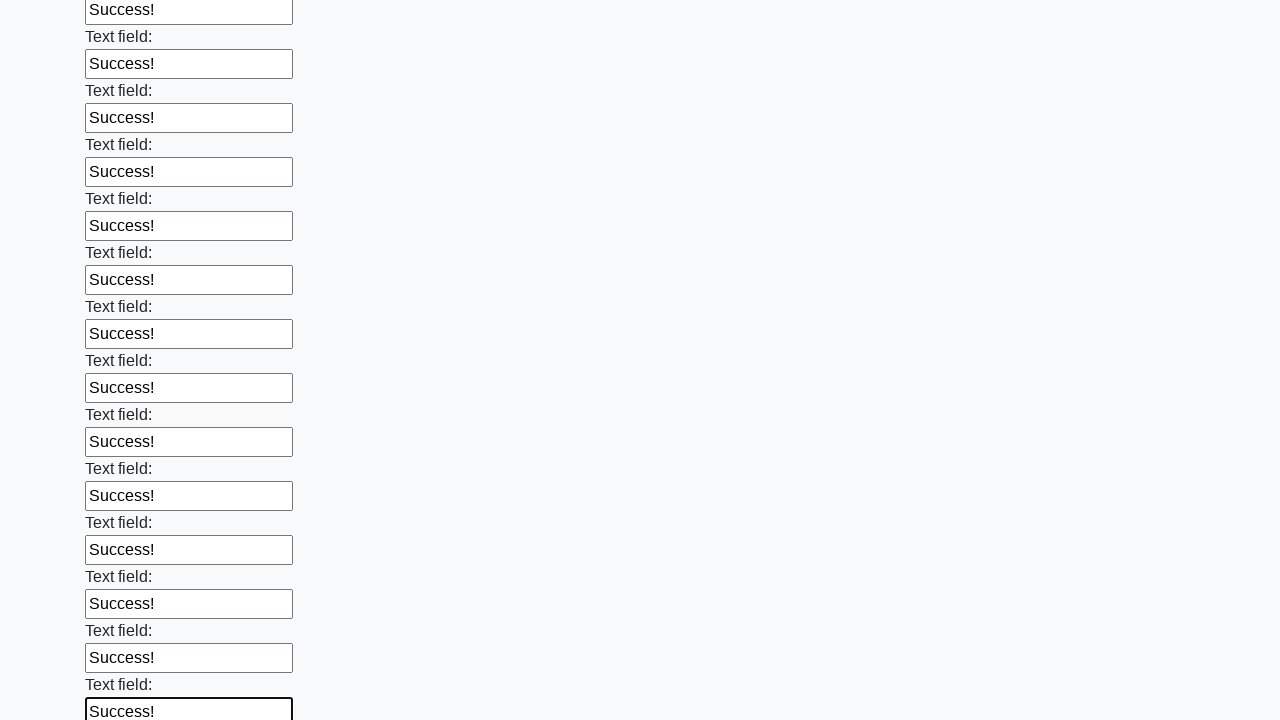

Filled an input field with 'Success!' on input >> nth=45
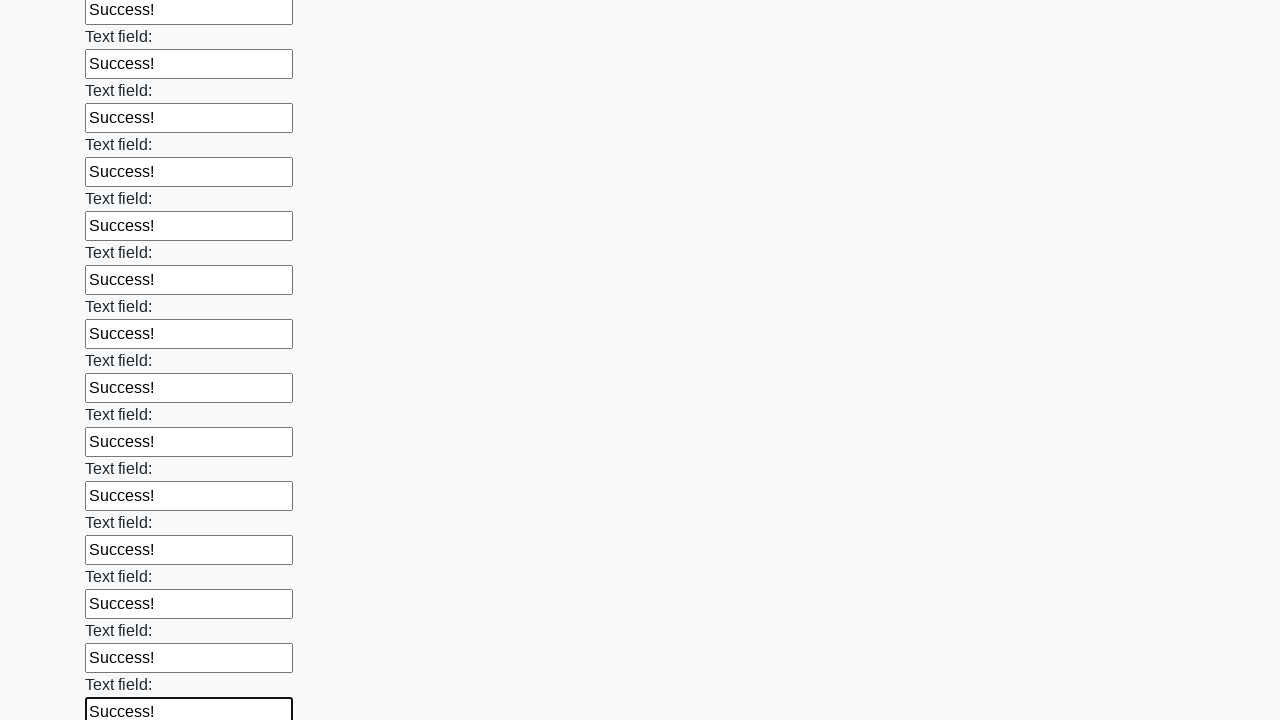

Filled an input field with 'Success!' on input >> nth=46
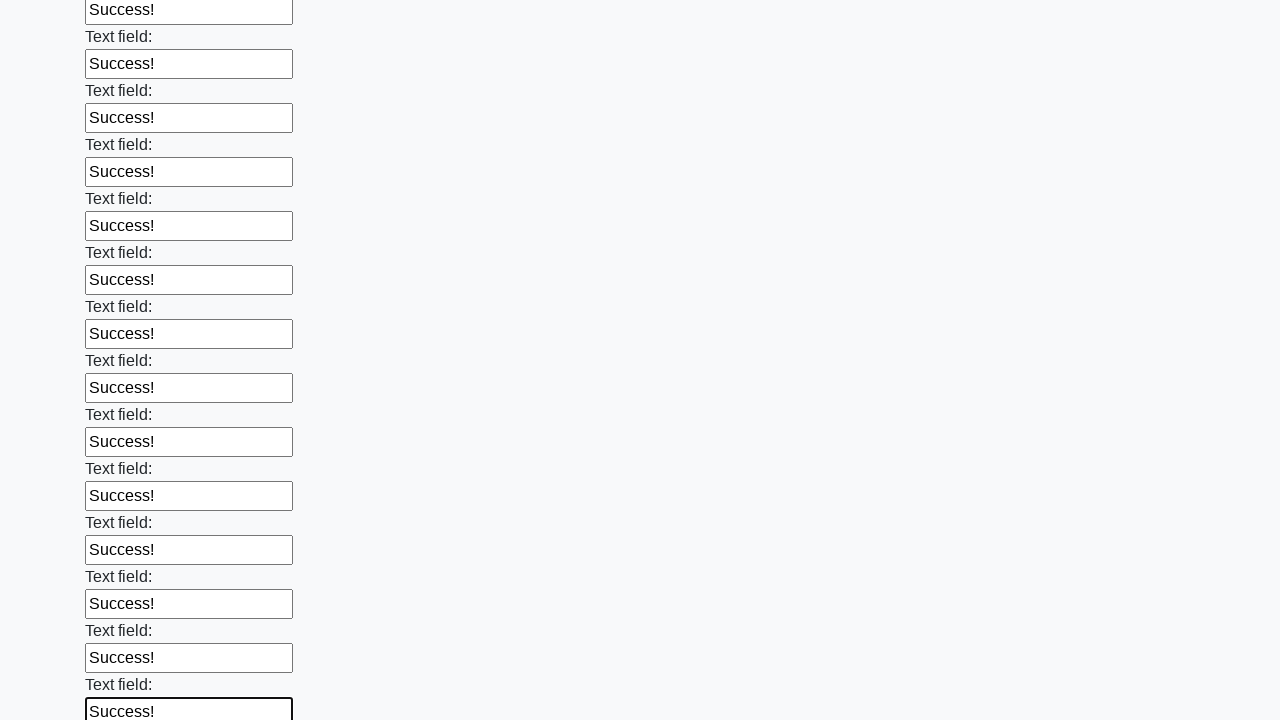

Filled an input field with 'Success!' on input >> nth=47
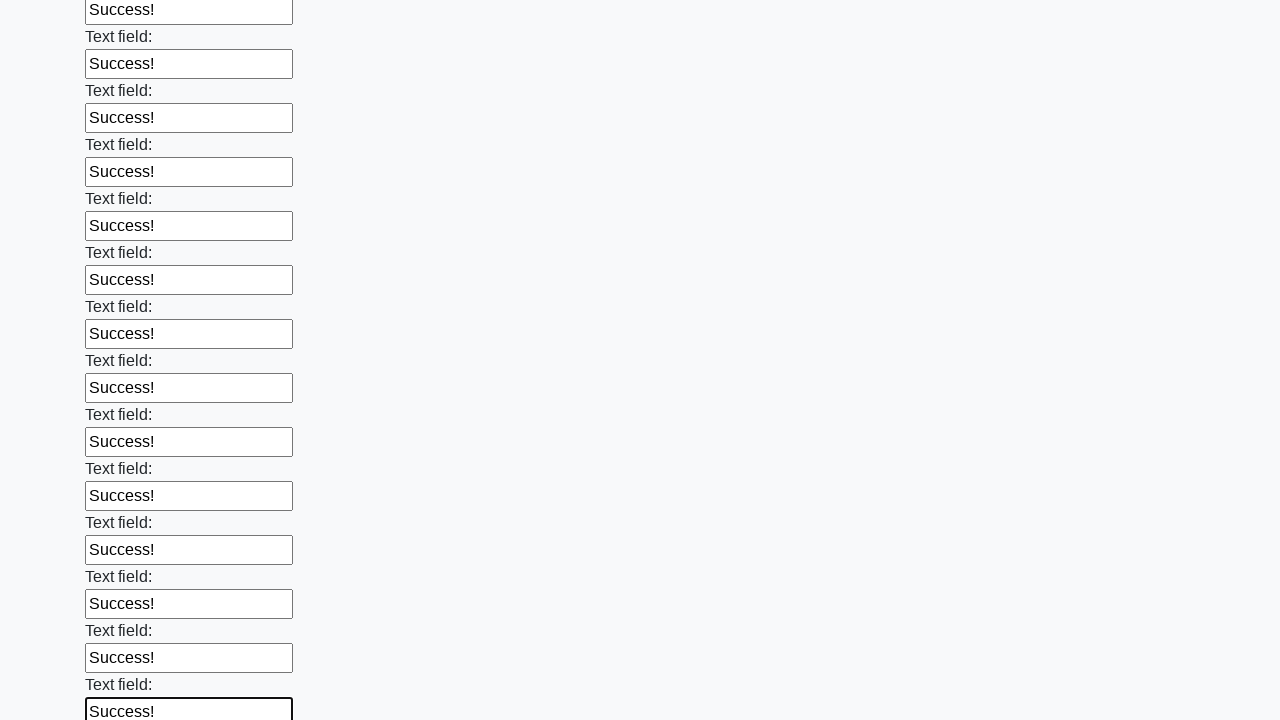

Filled an input field with 'Success!' on input >> nth=48
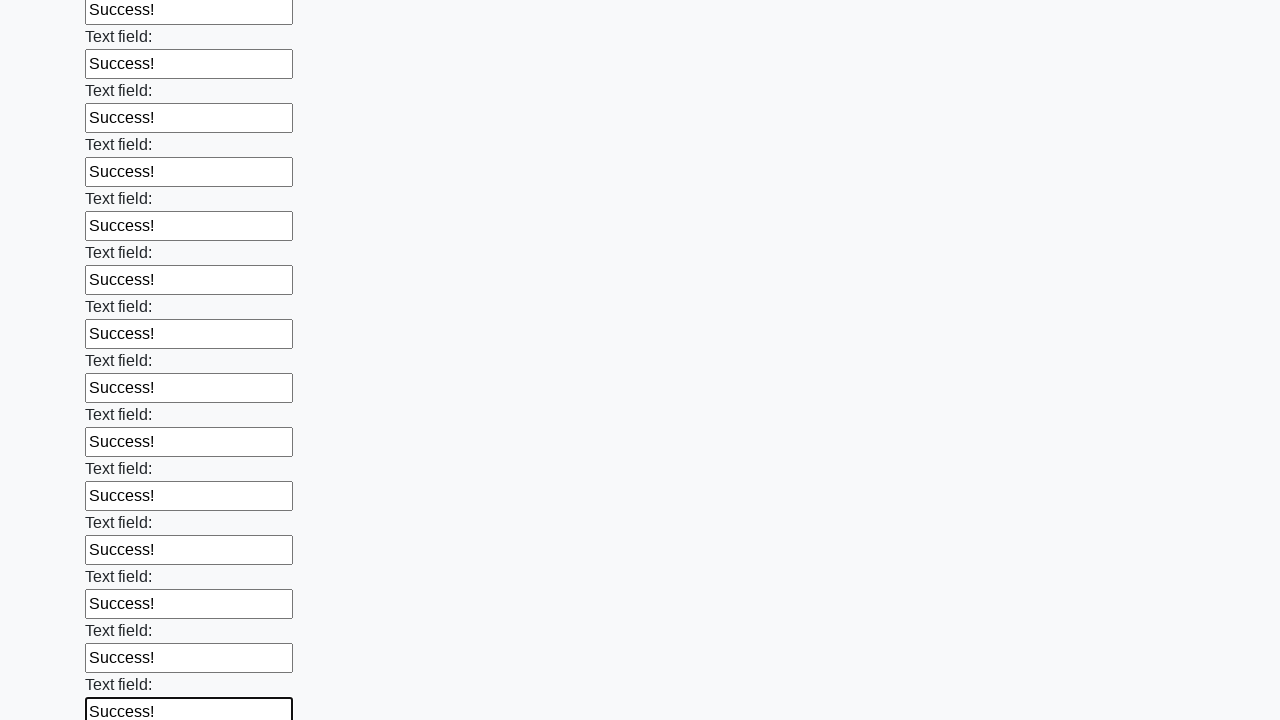

Filled an input field with 'Success!' on input >> nth=49
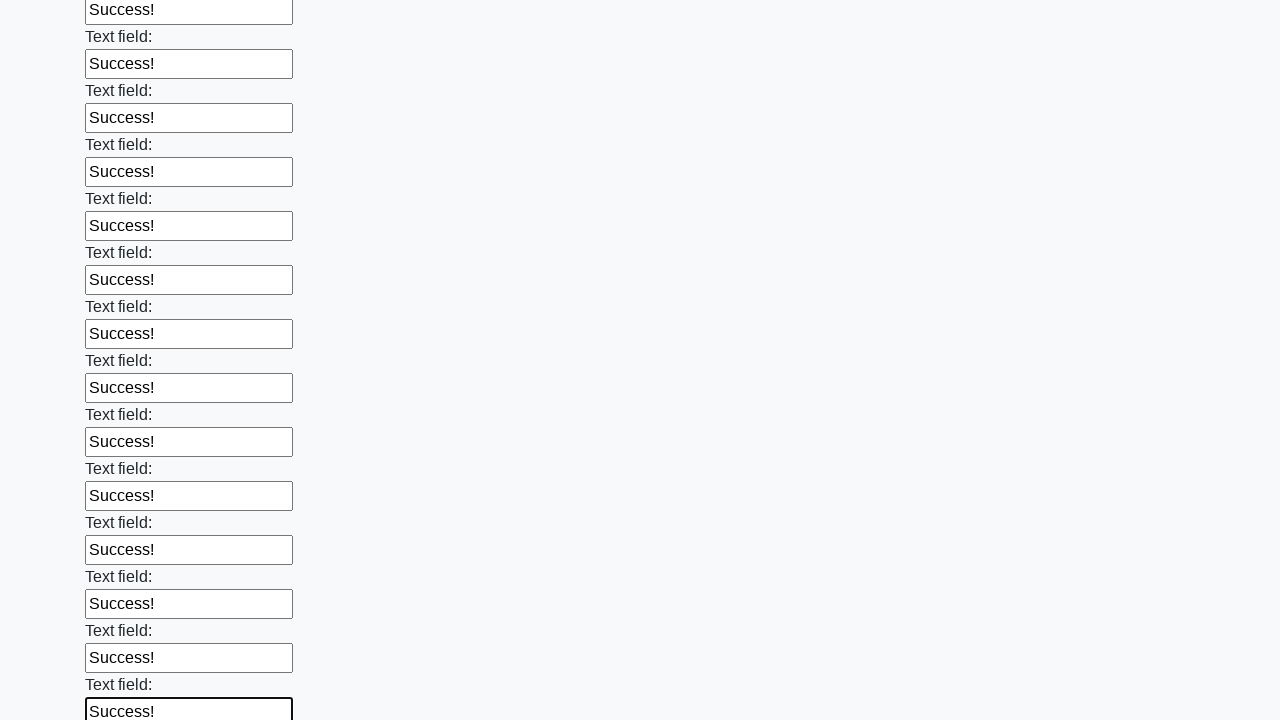

Filled an input field with 'Success!' on input >> nth=50
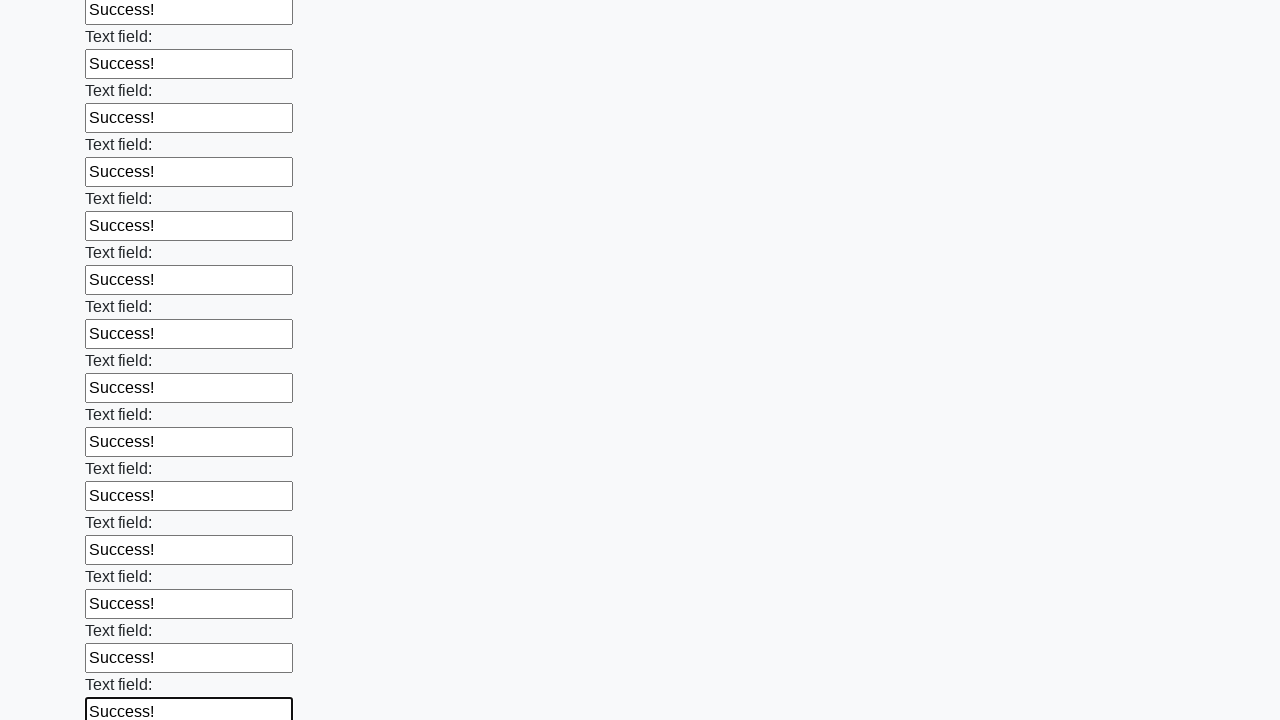

Filled an input field with 'Success!' on input >> nth=51
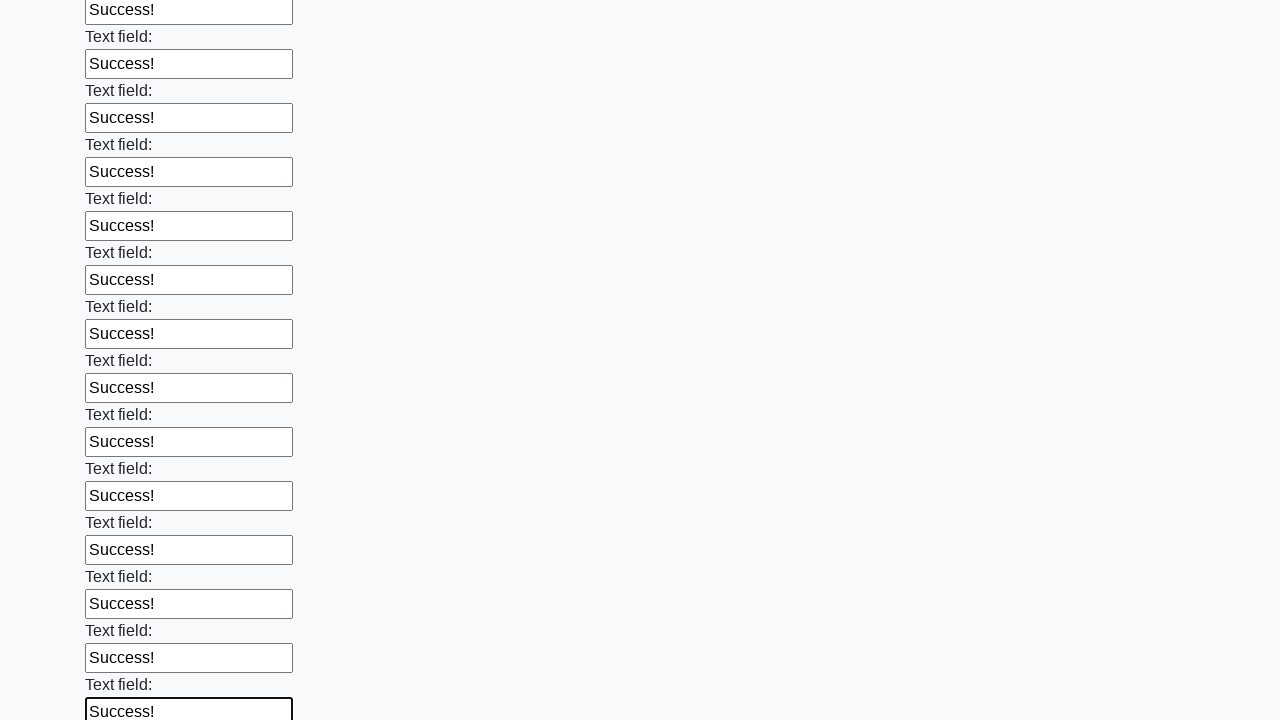

Filled an input field with 'Success!' on input >> nth=52
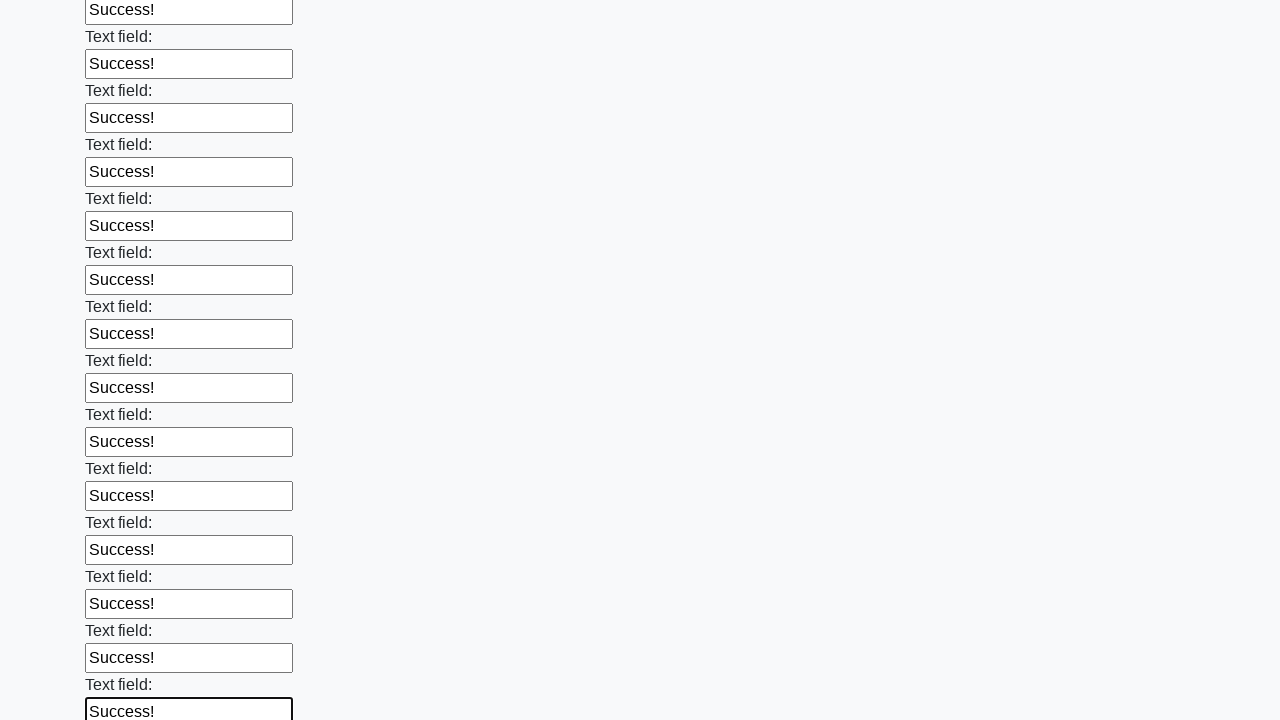

Filled an input field with 'Success!' on input >> nth=53
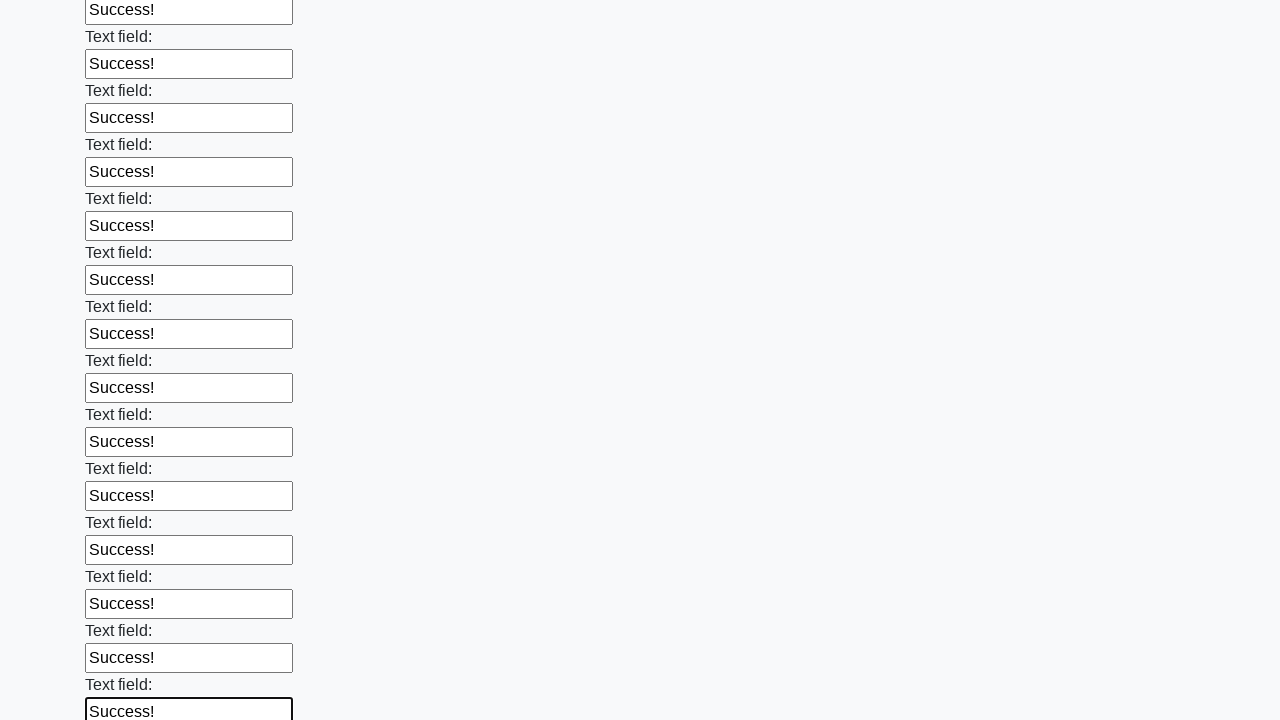

Filled an input field with 'Success!' on input >> nth=54
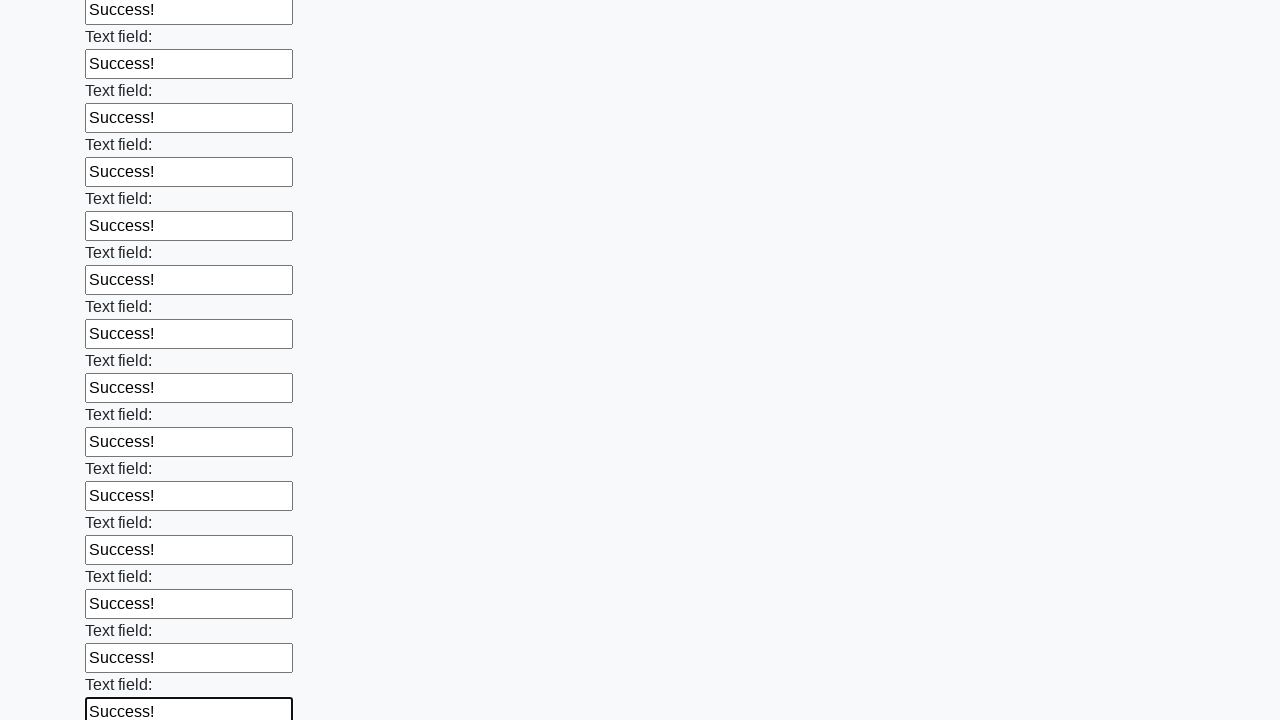

Filled an input field with 'Success!' on input >> nth=55
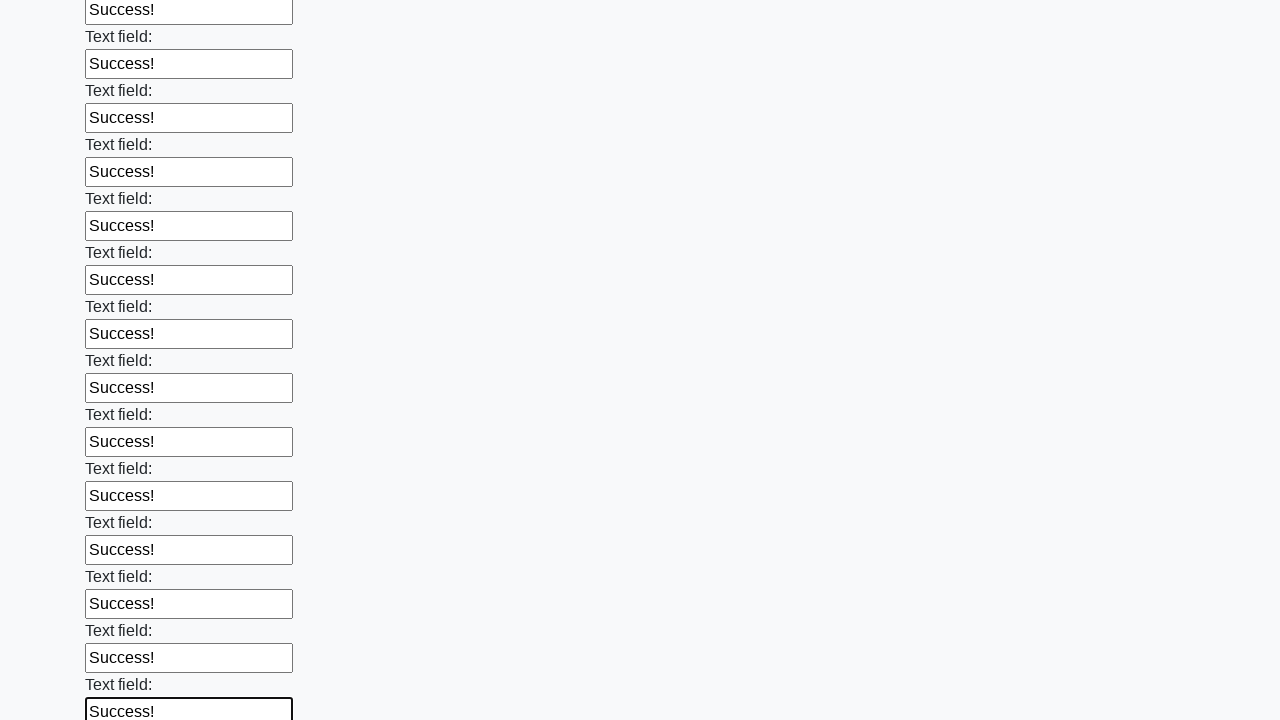

Filled an input field with 'Success!' on input >> nth=56
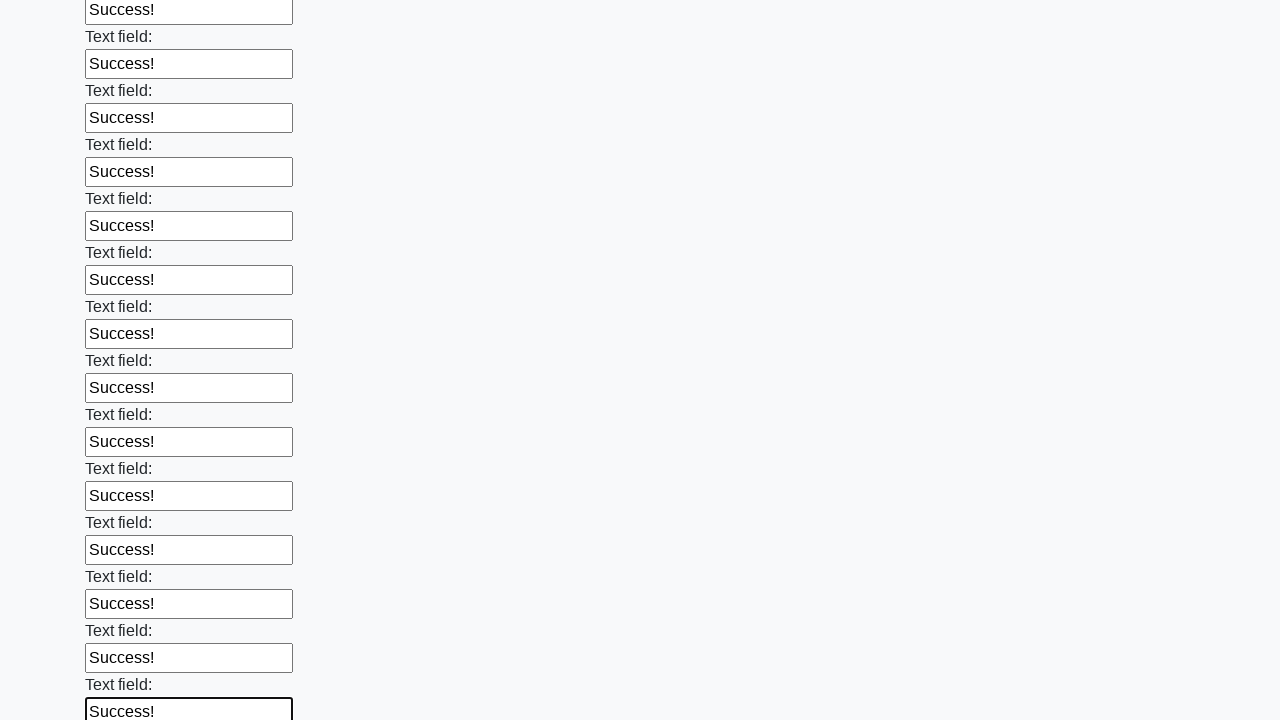

Filled an input field with 'Success!' on input >> nth=57
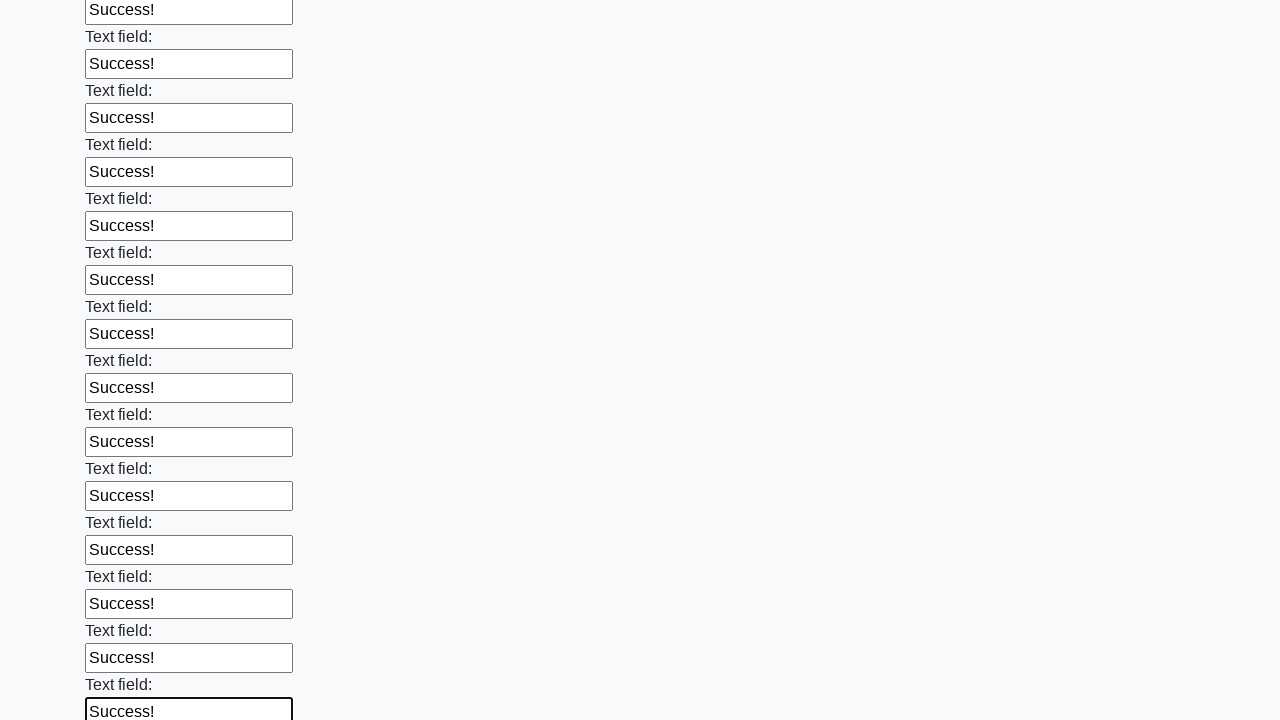

Filled an input field with 'Success!' on input >> nth=58
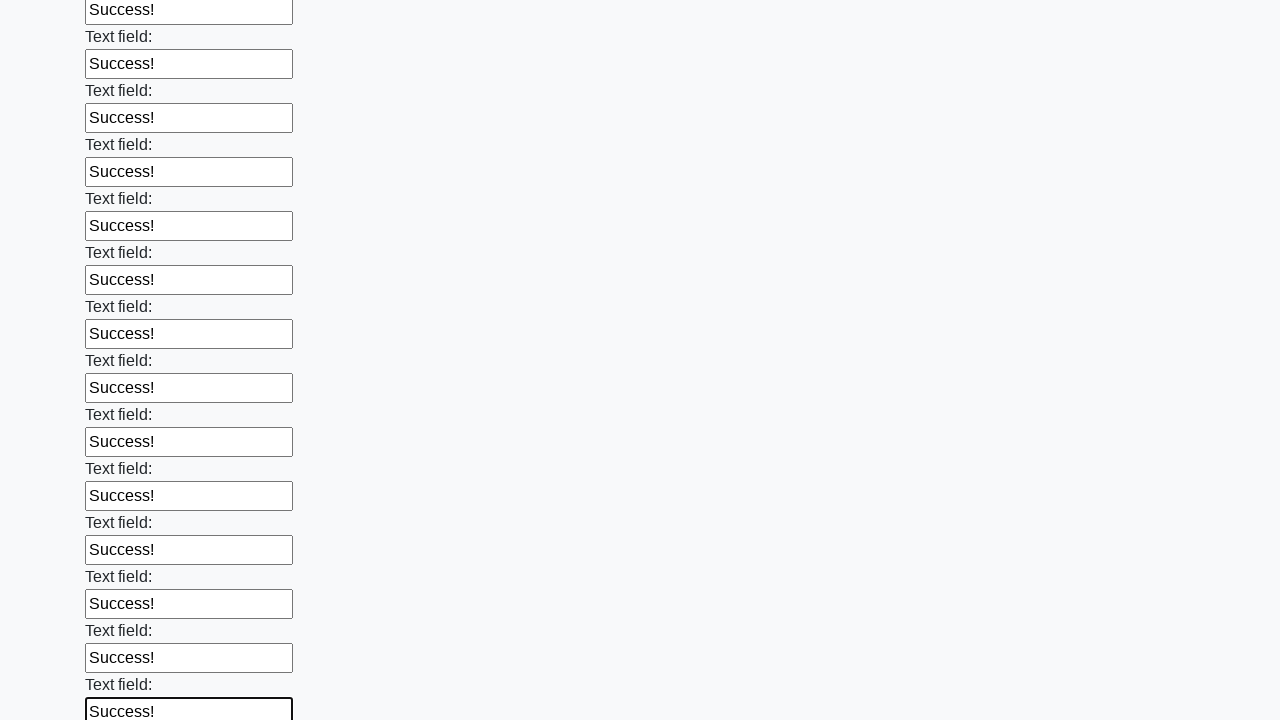

Filled an input field with 'Success!' on input >> nth=59
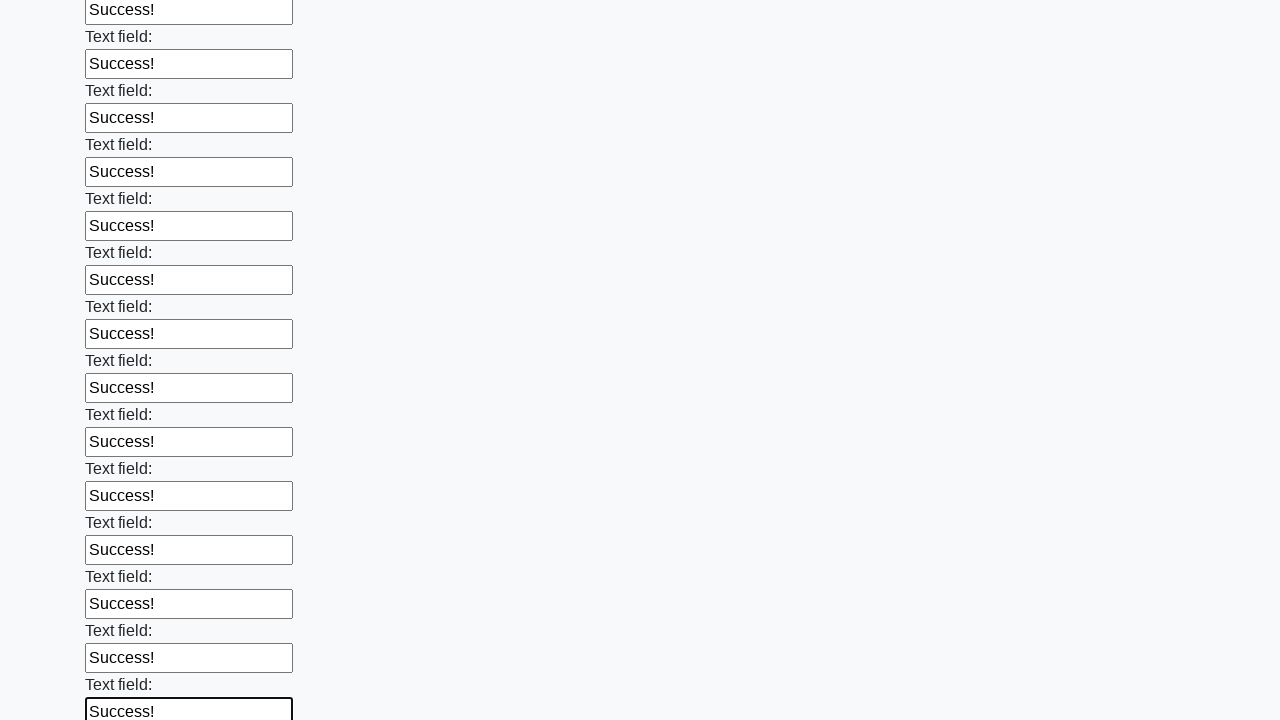

Filled an input field with 'Success!' on input >> nth=60
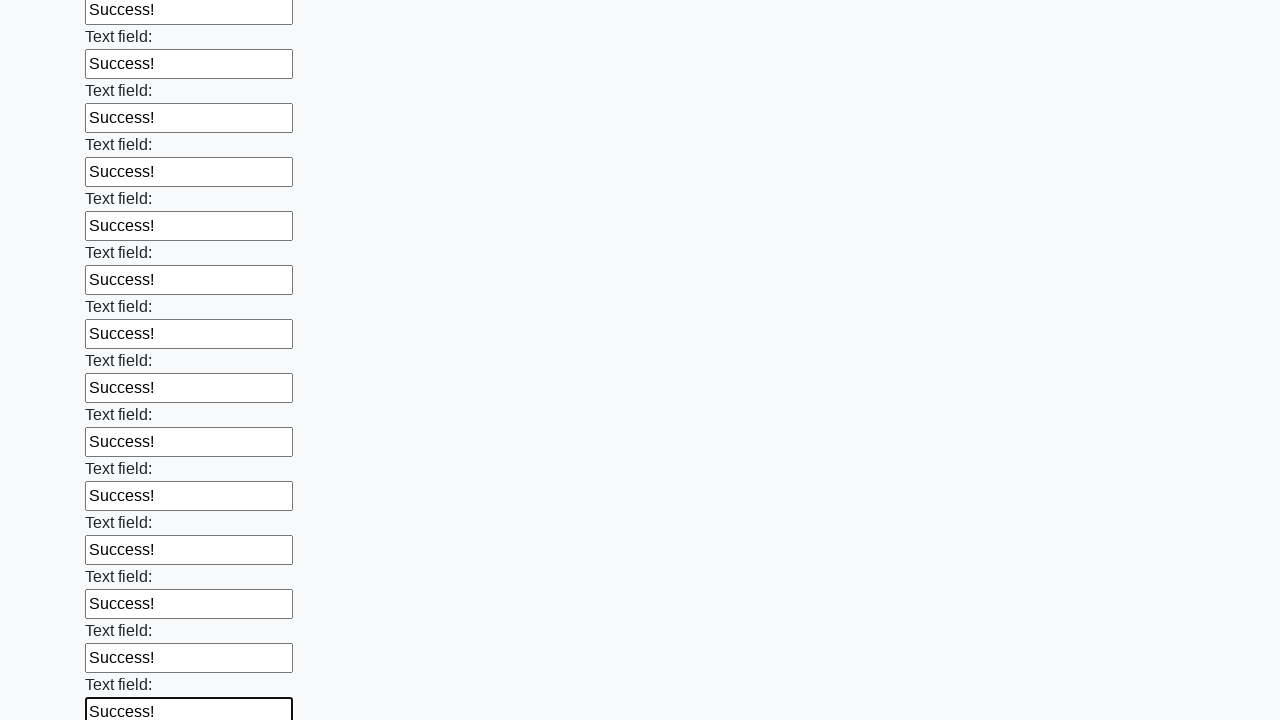

Filled an input field with 'Success!' on input >> nth=61
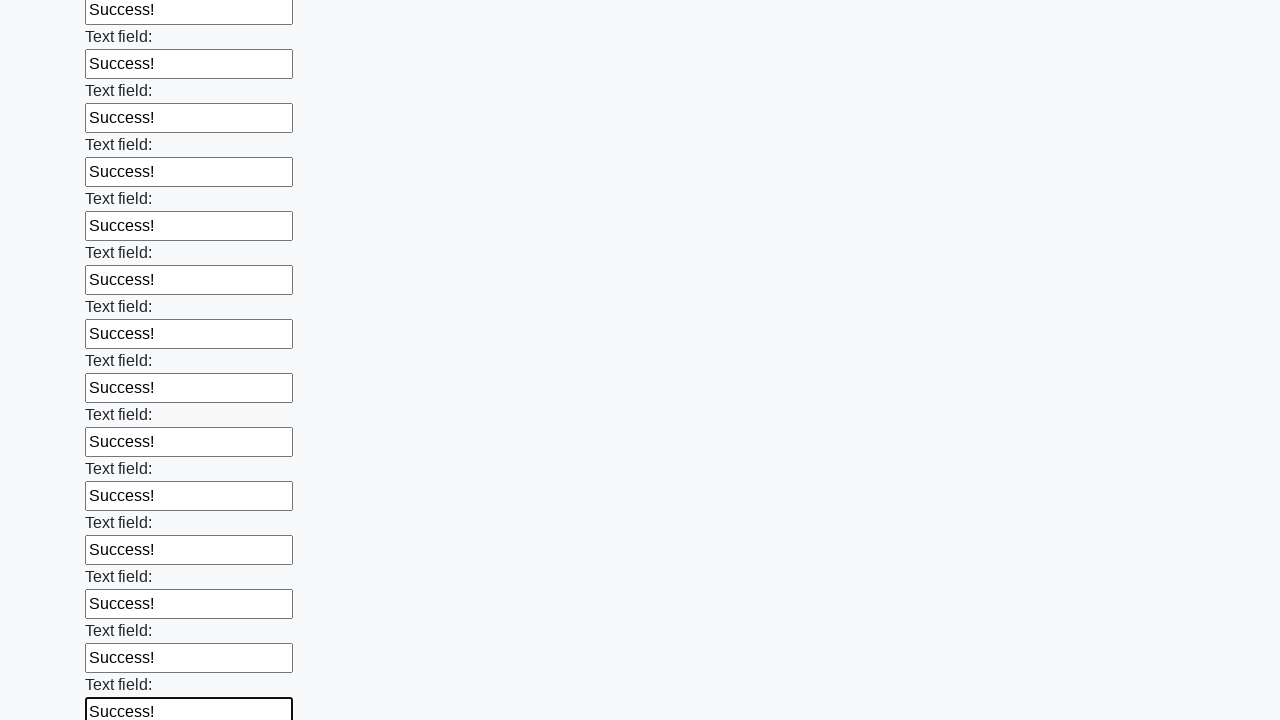

Filled an input field with 'Success!' on input >> nth=62
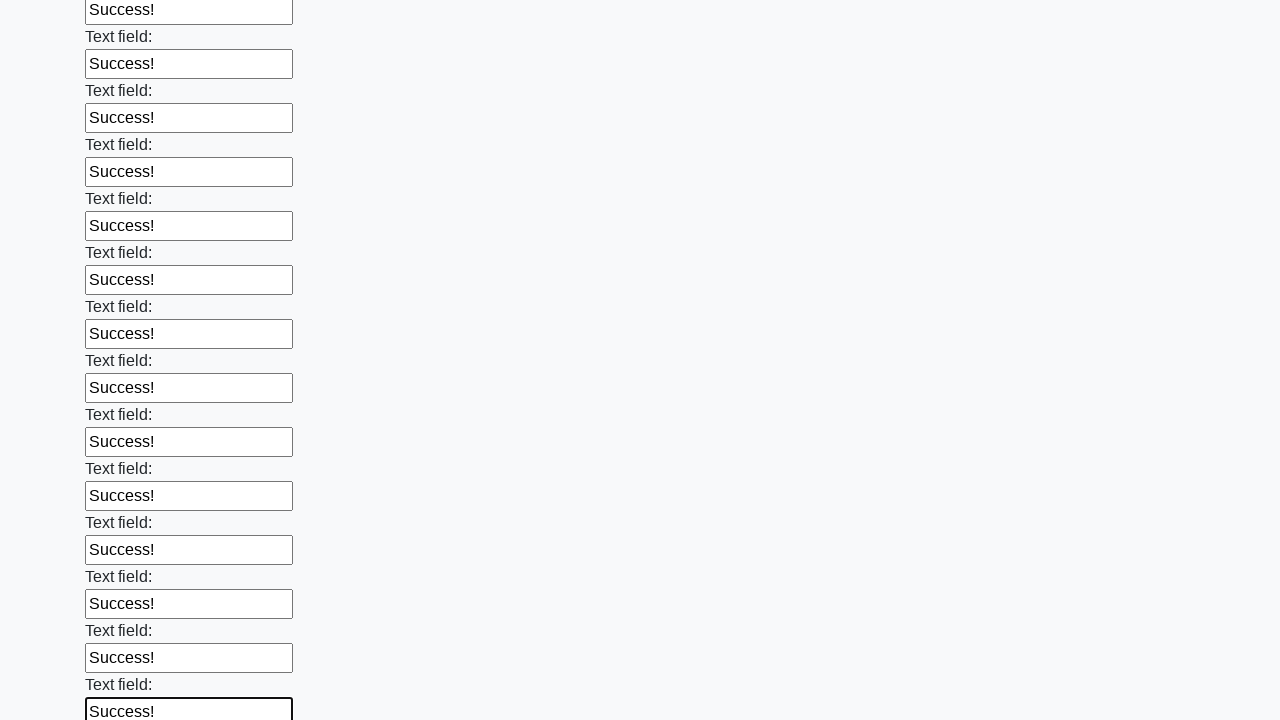

Filled an input field with 'Success!' on input >> nth=63
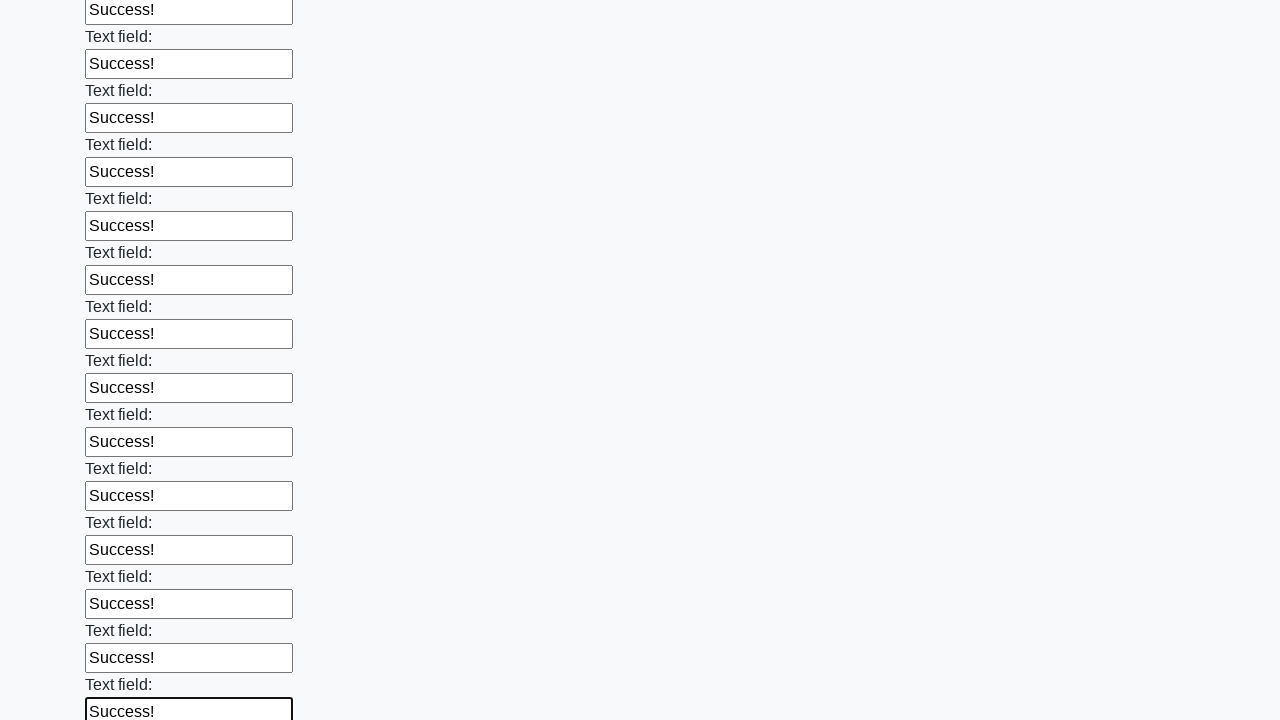

Filled an input field with 'Success!' on input >> nth=64
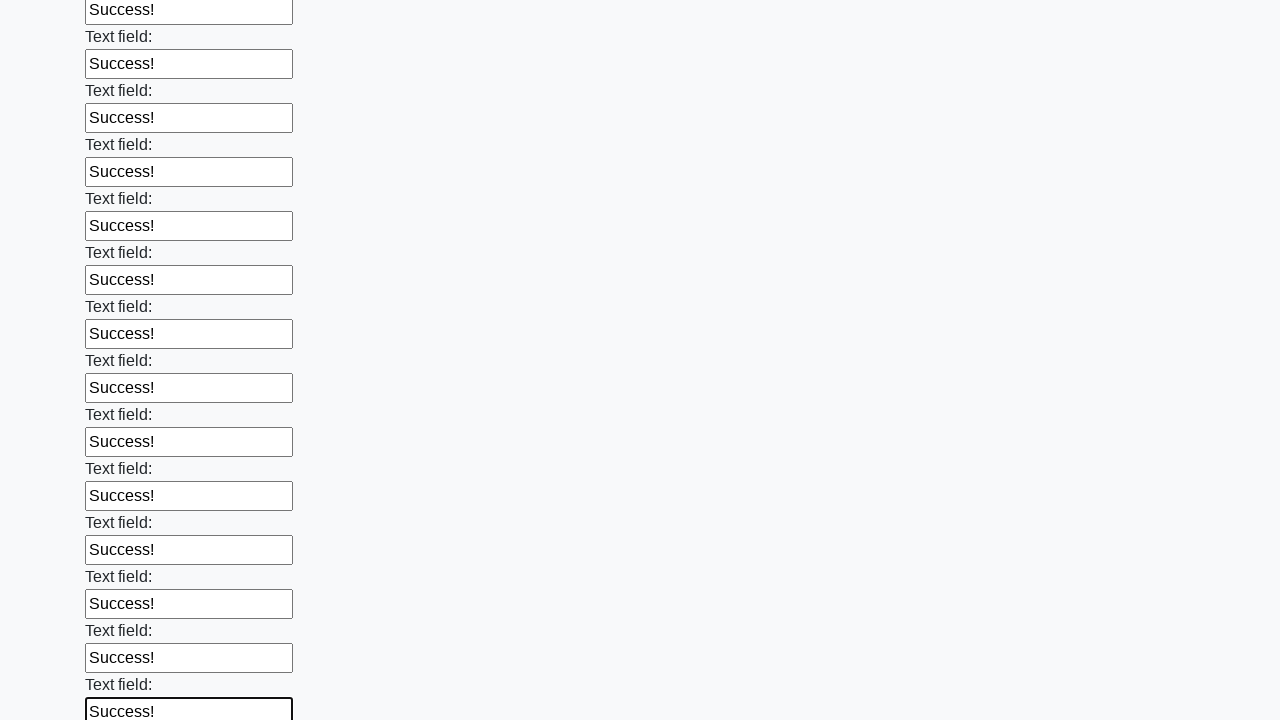

Filled an input field with 'Success!' on input >> nth=65
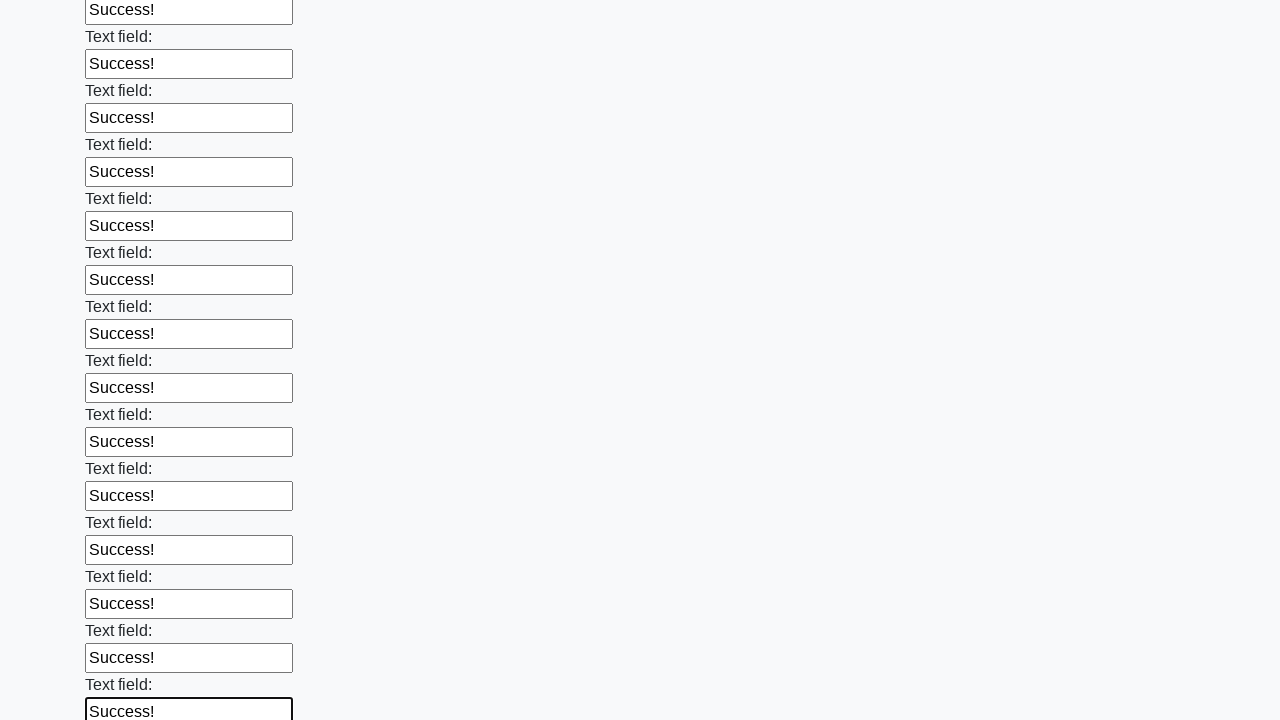

Filled an input field with 'Success!' on input >> nth=66
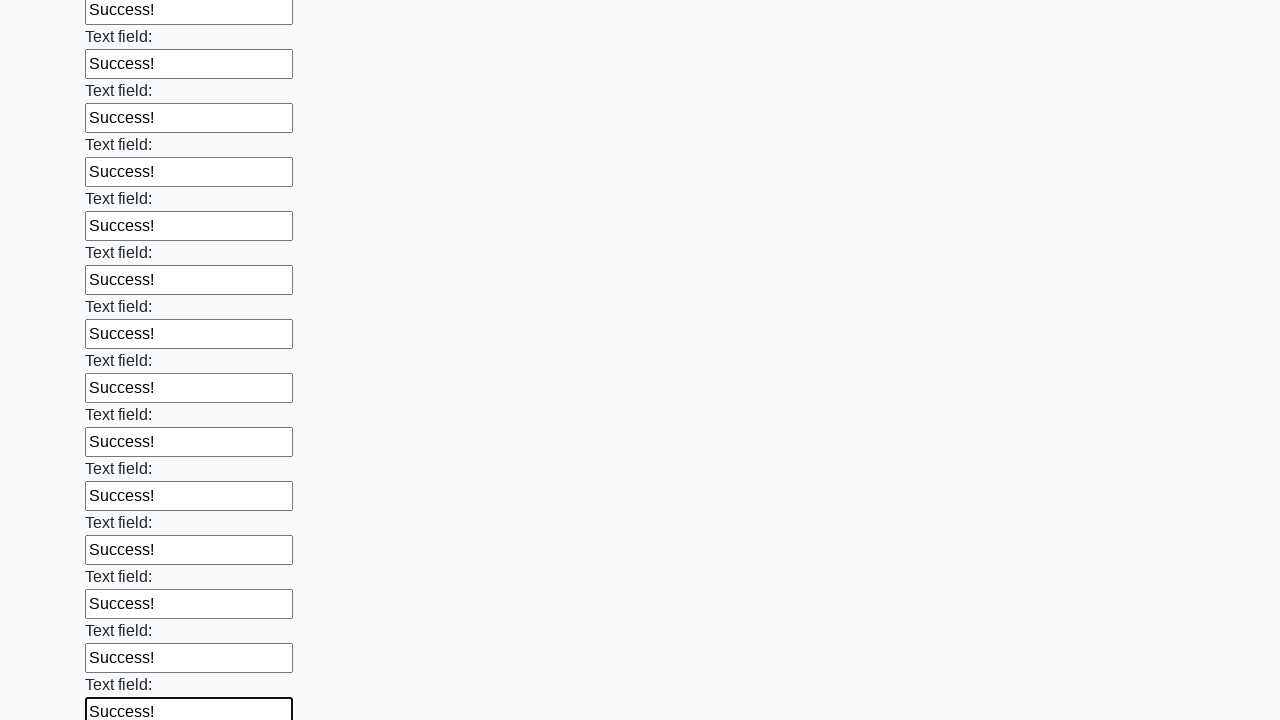

Filled an input field with 'Success!' on input >> nth=67
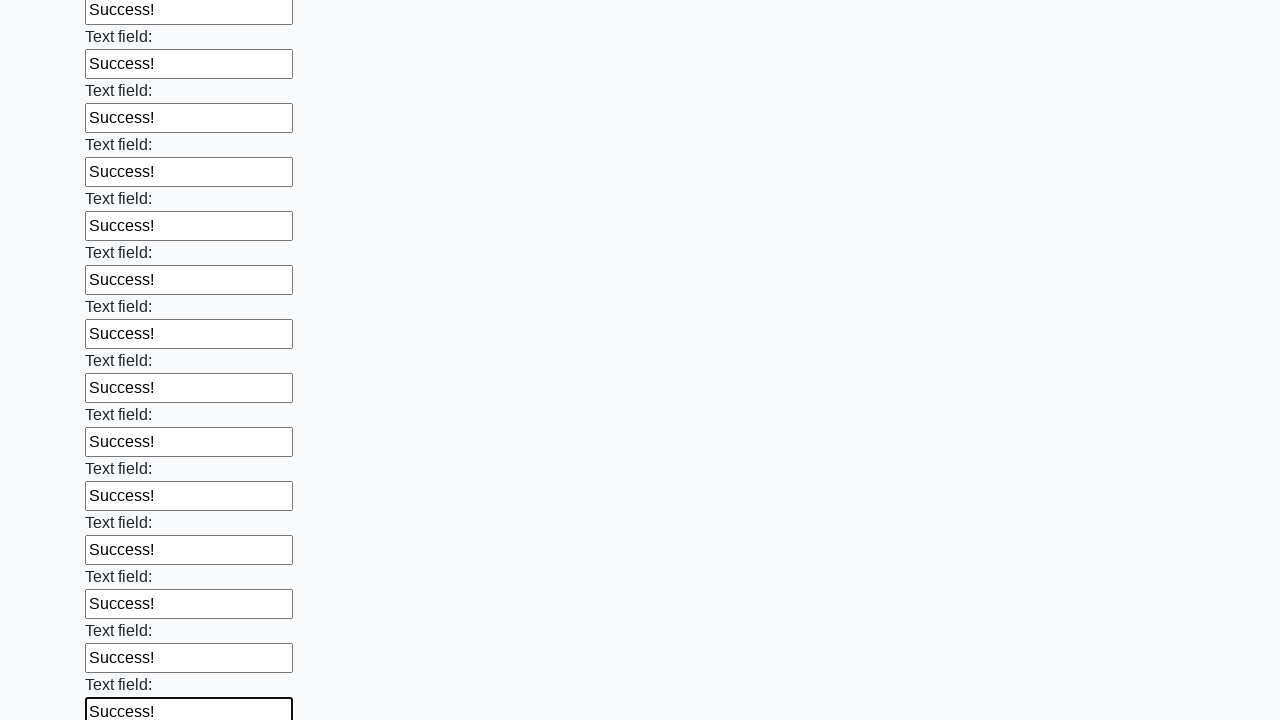

Filled an input field with 'Success!' on input >> nth=68
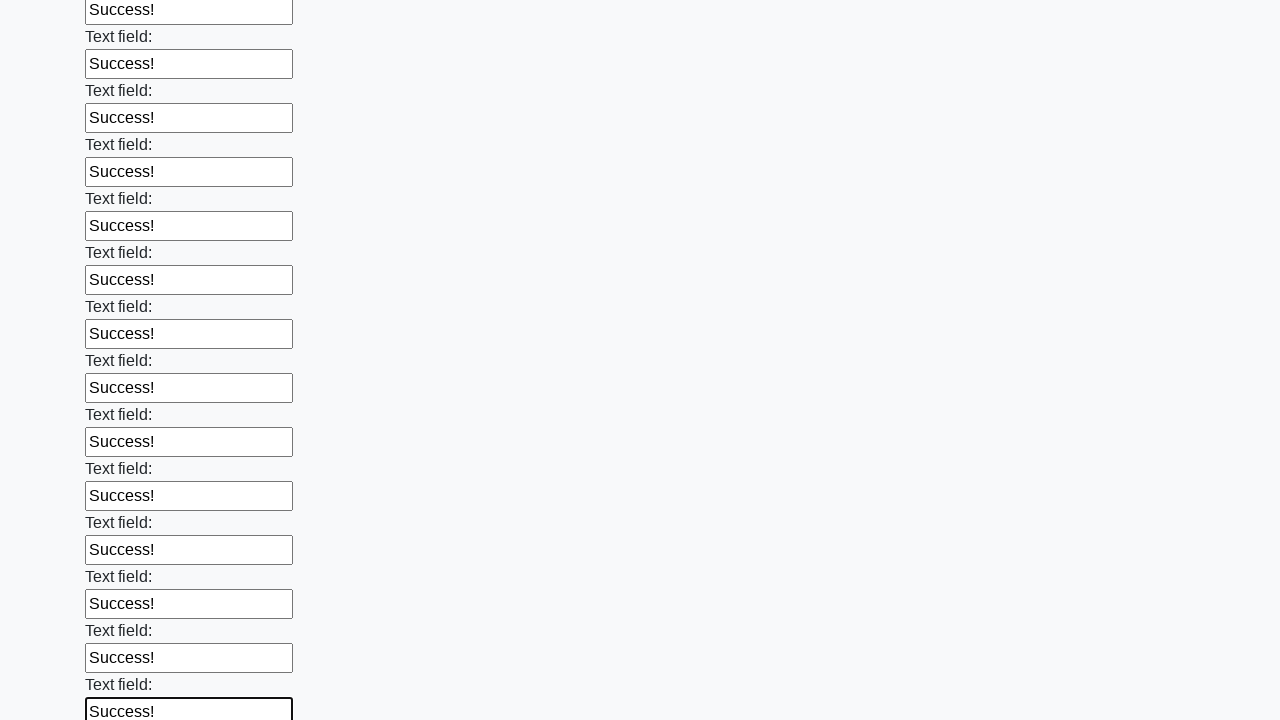

Filled an input field with 'Success!' on input >> nth=69
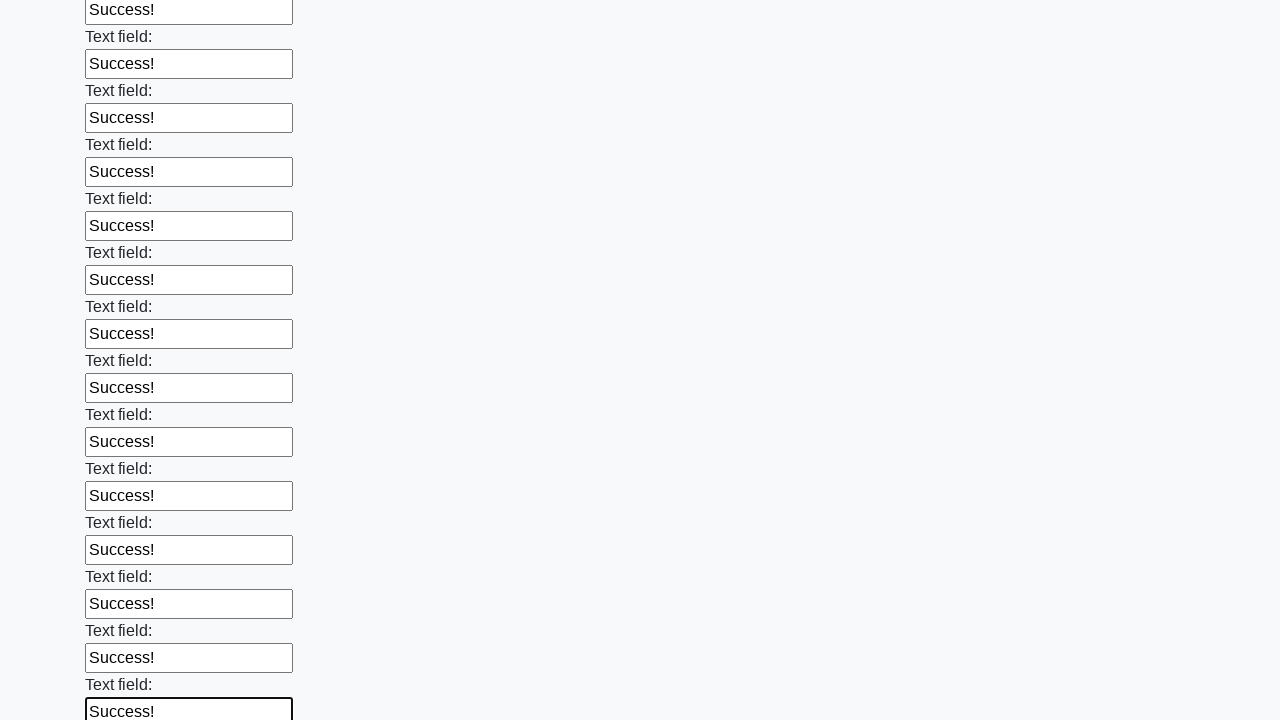

Filled an input field with 'Success!' on input >> nth=70
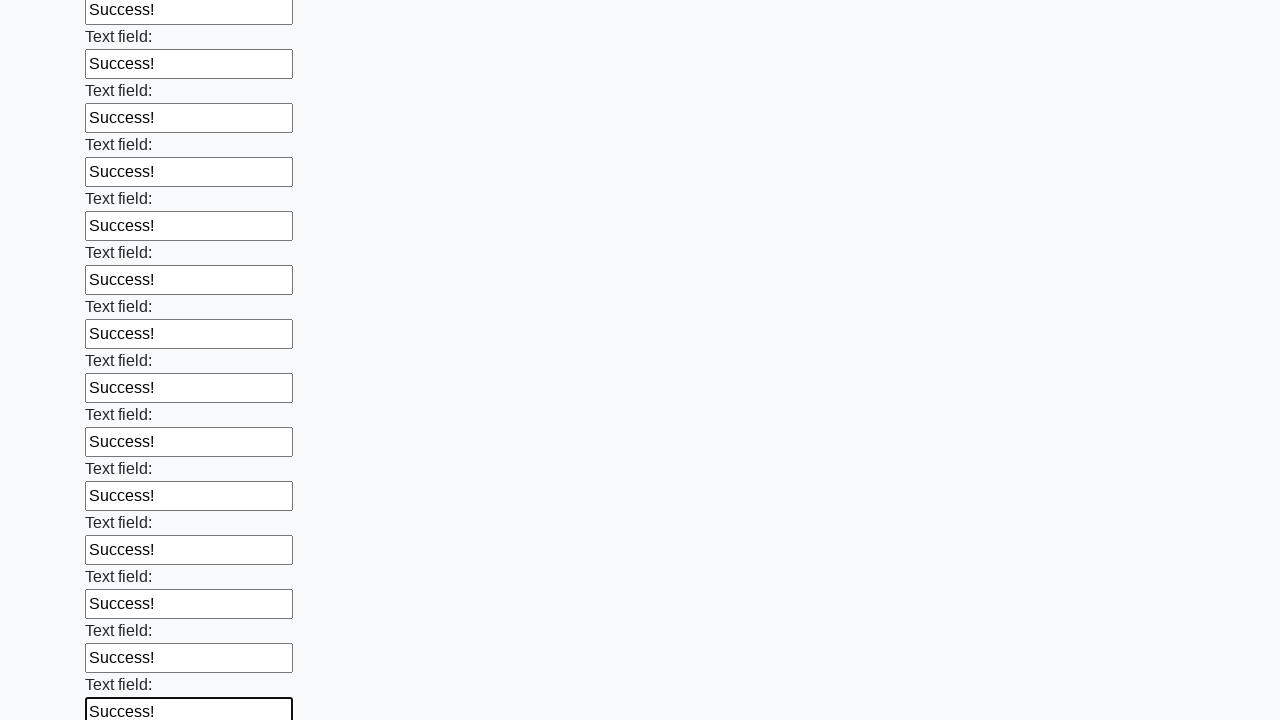

Filled an input field with 'Success!' on input >> nth=71
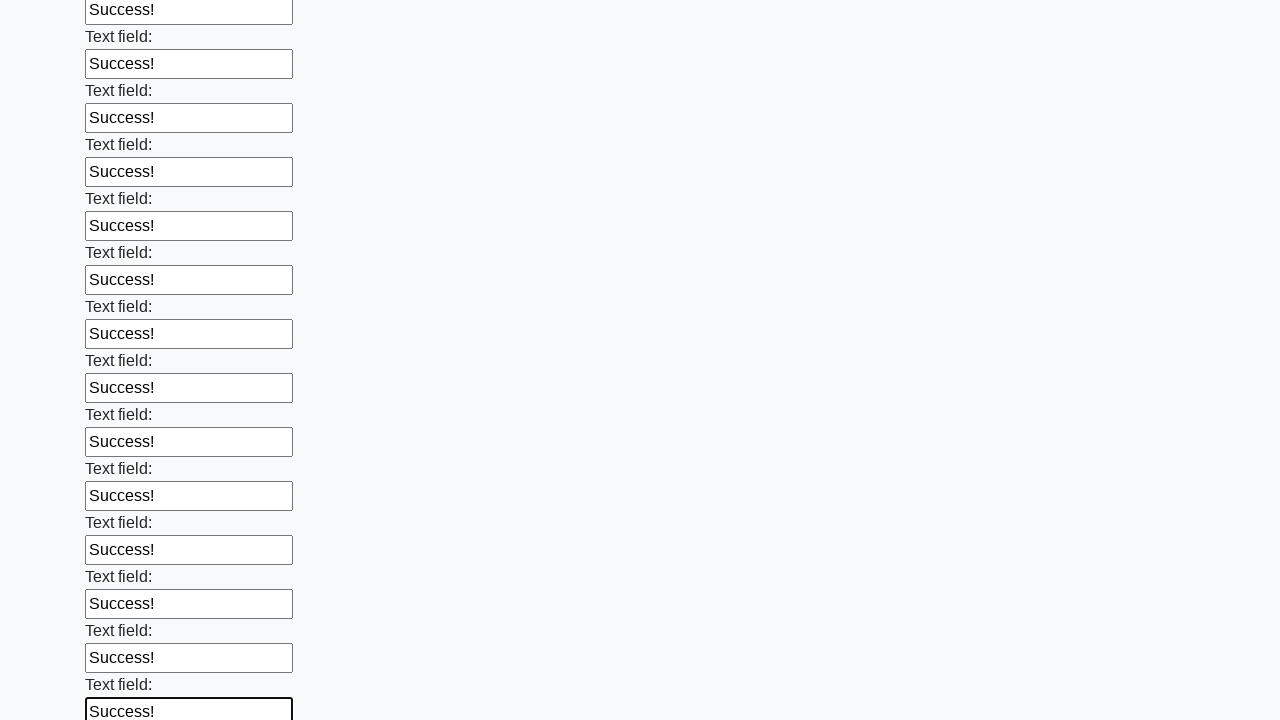

Filled an input field with 'Success!' on input >> nth=72
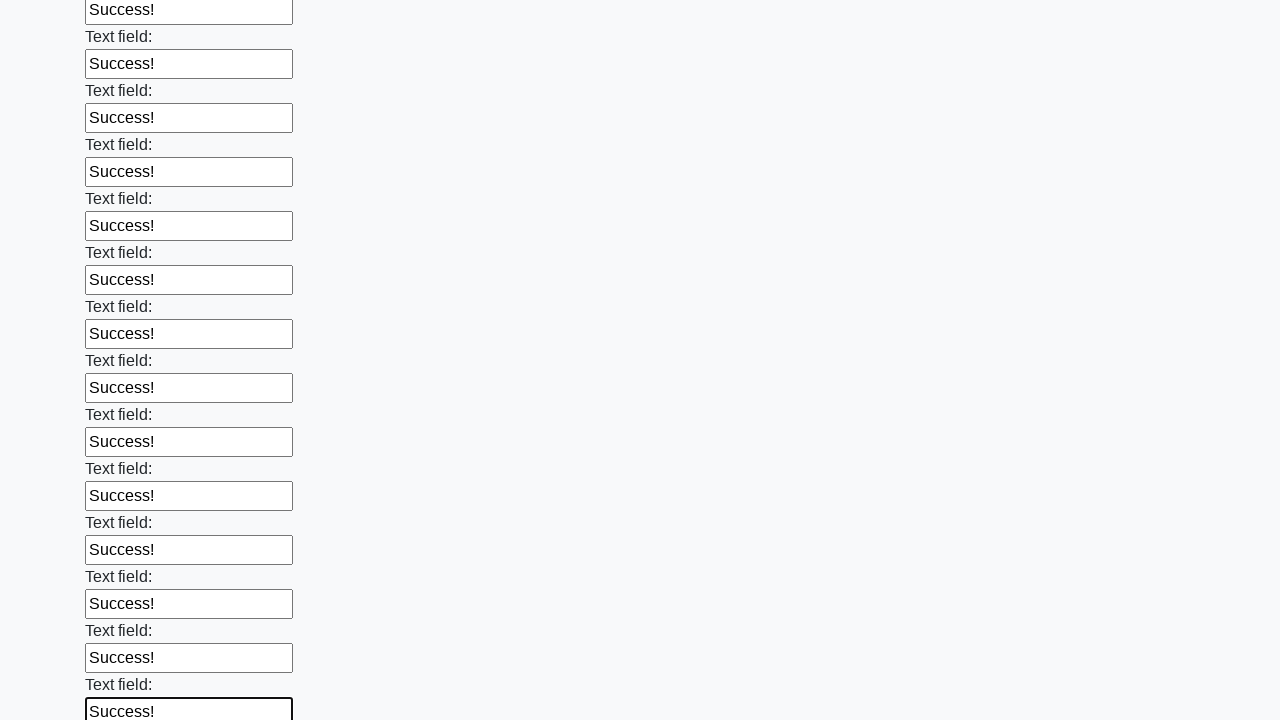

Filled an input field with 'Success!' on input >> nth=73
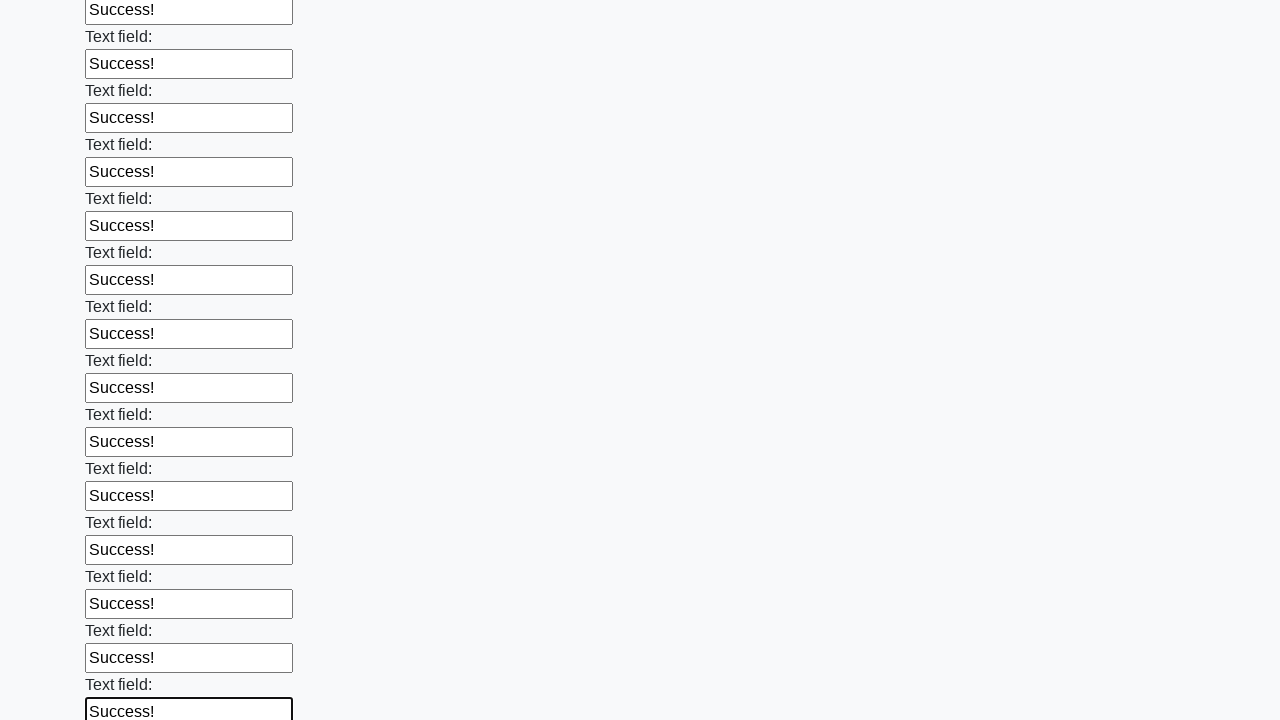

Filled an input field with 'Success!' on input >> nth=74
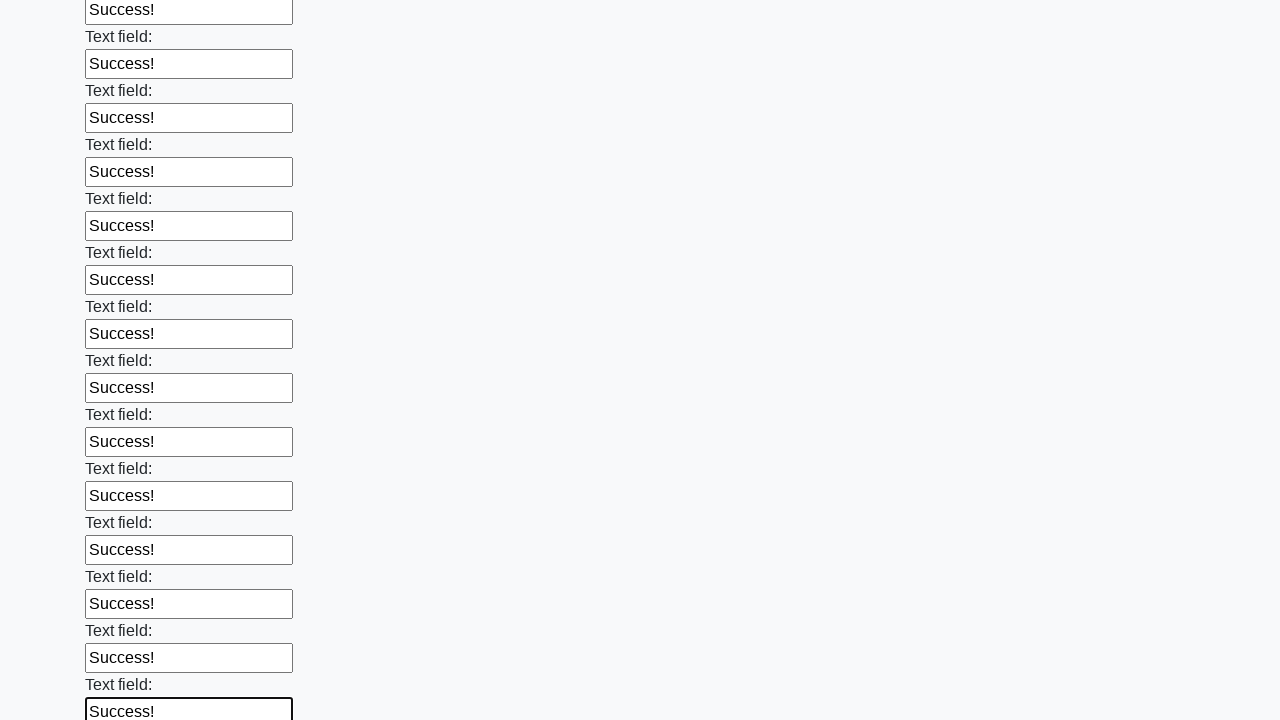

Filled an input field with 'Success!' on input >> nth=75
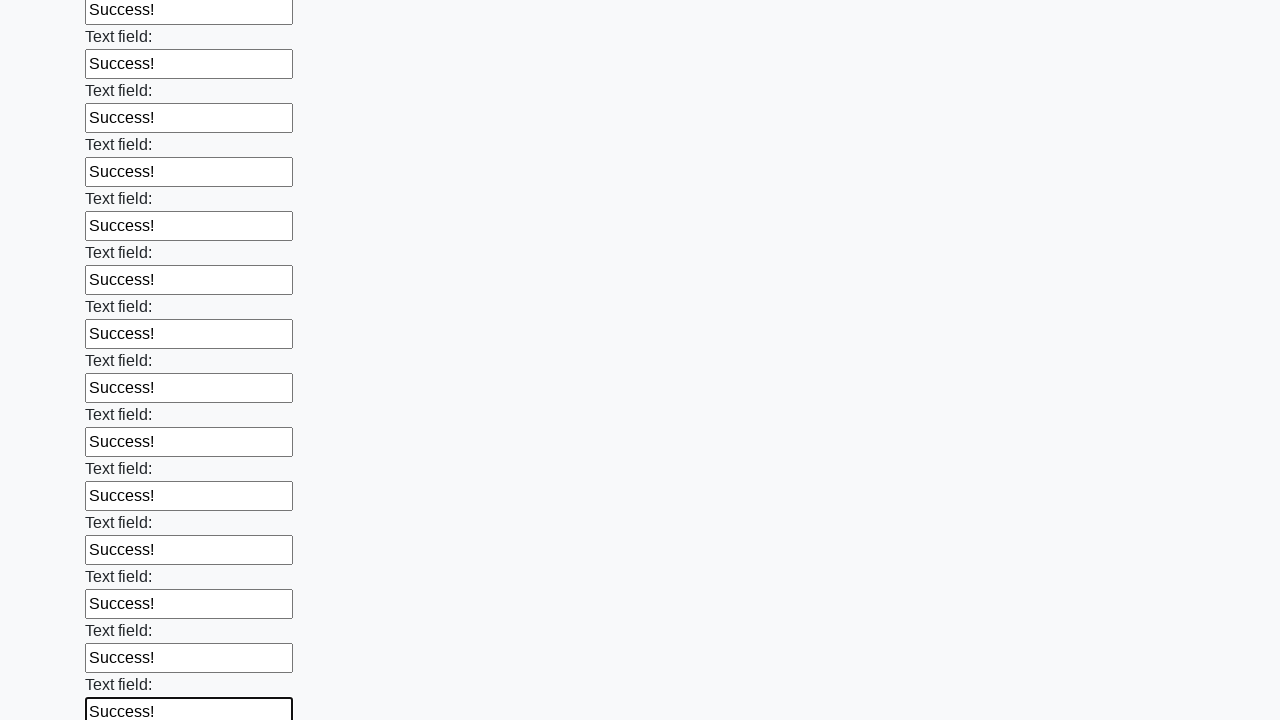

Filled an input field with 'Success!' on input >> nth=76
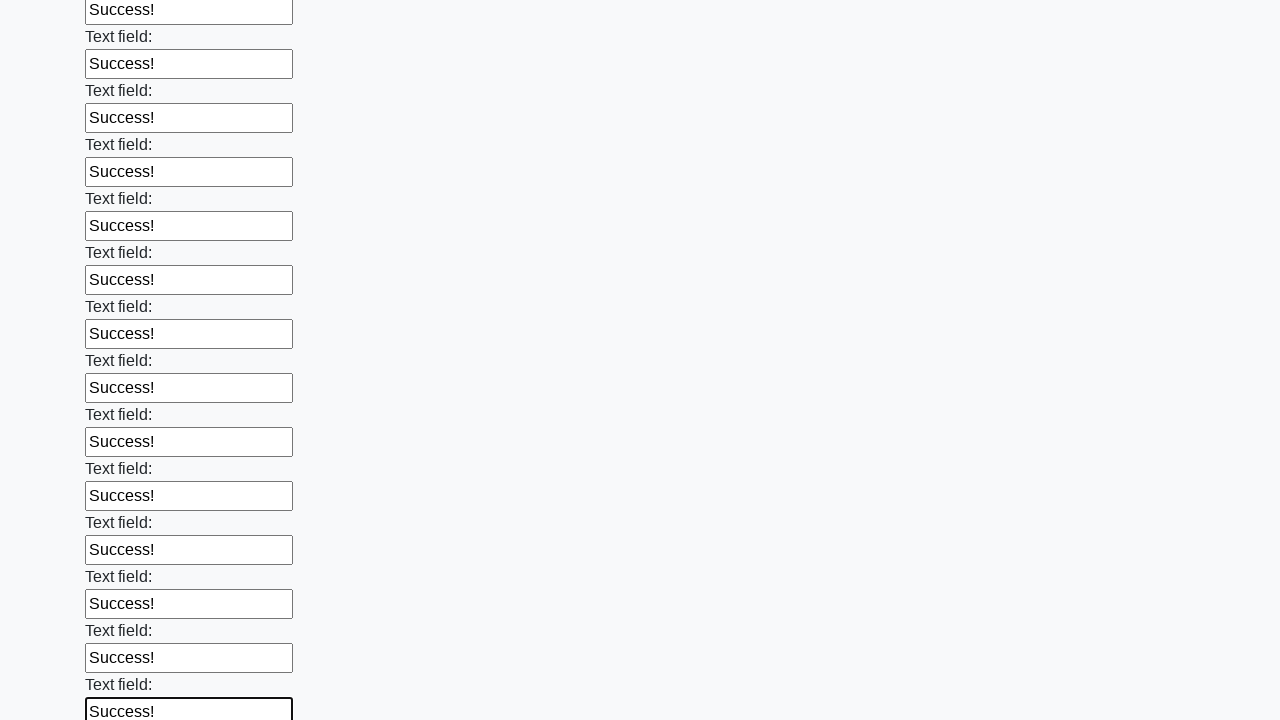

Filled an input field with 'Success!' on input >> nth=77
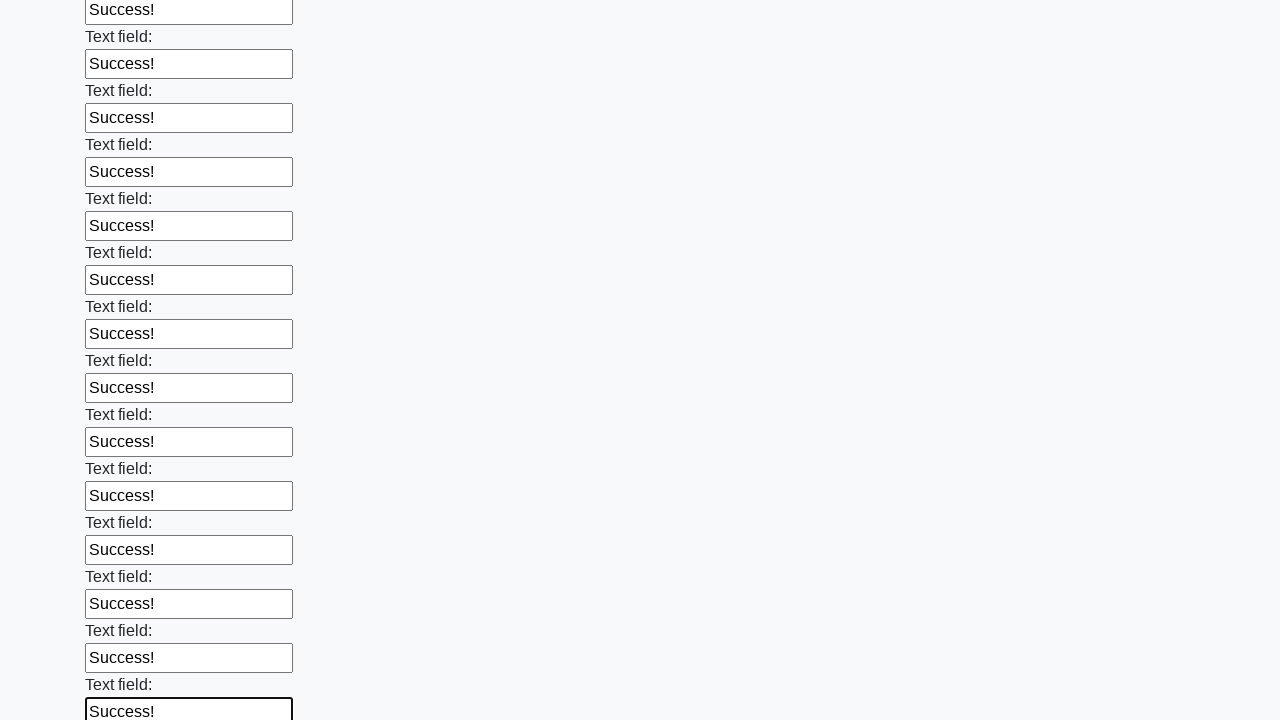

Filled an input field with 'Success!' on input >> nth=78
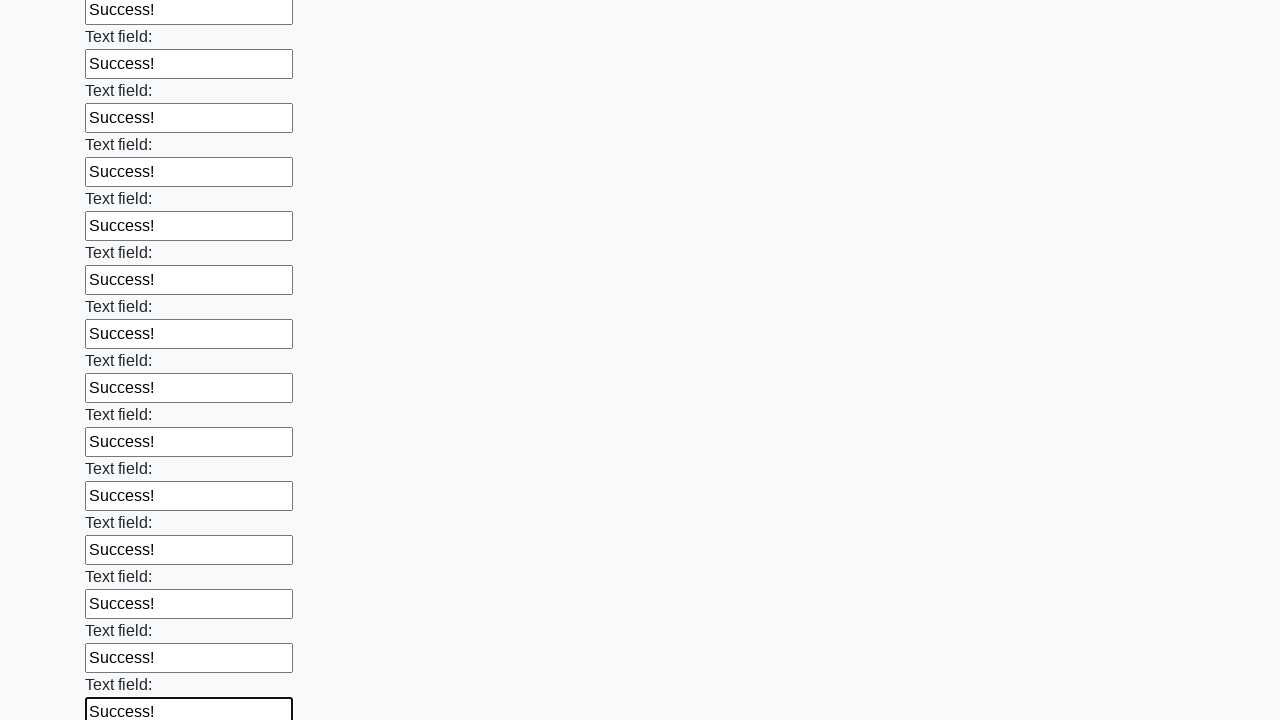

Filled an input field with 'Success!' on input >> nth=79
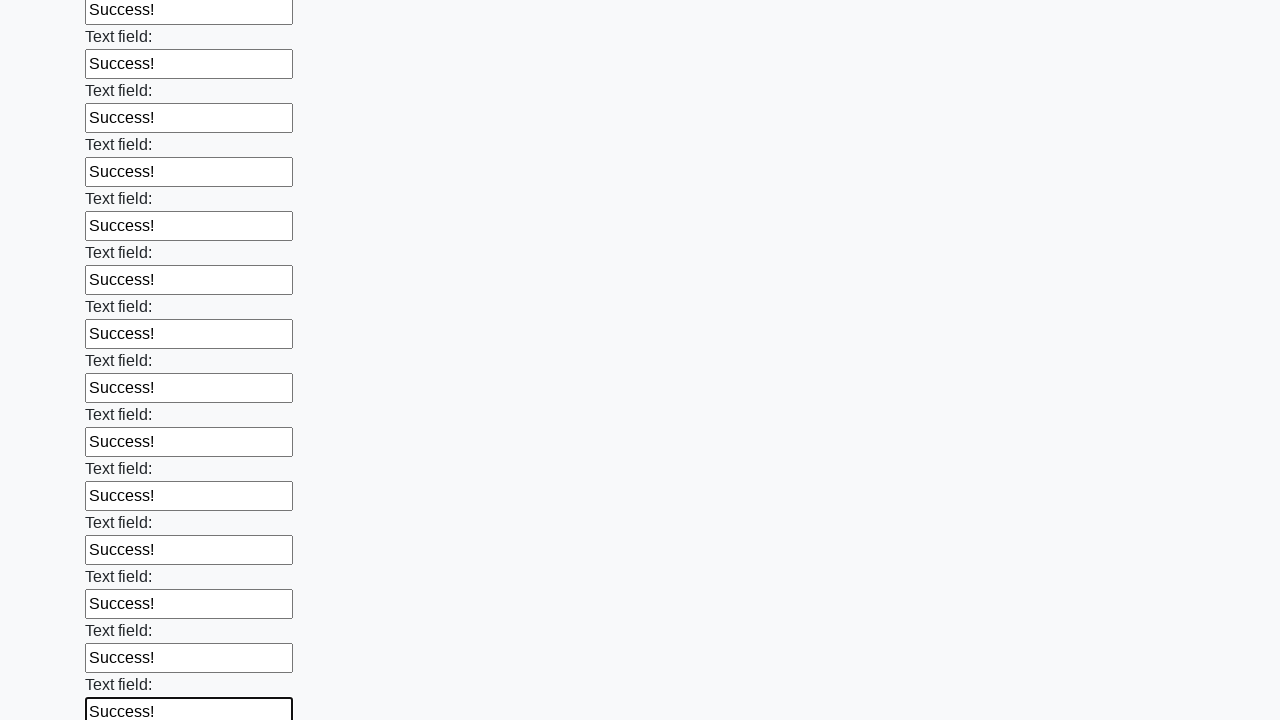

Filled an input field with 'Success!' on input >> nth=80
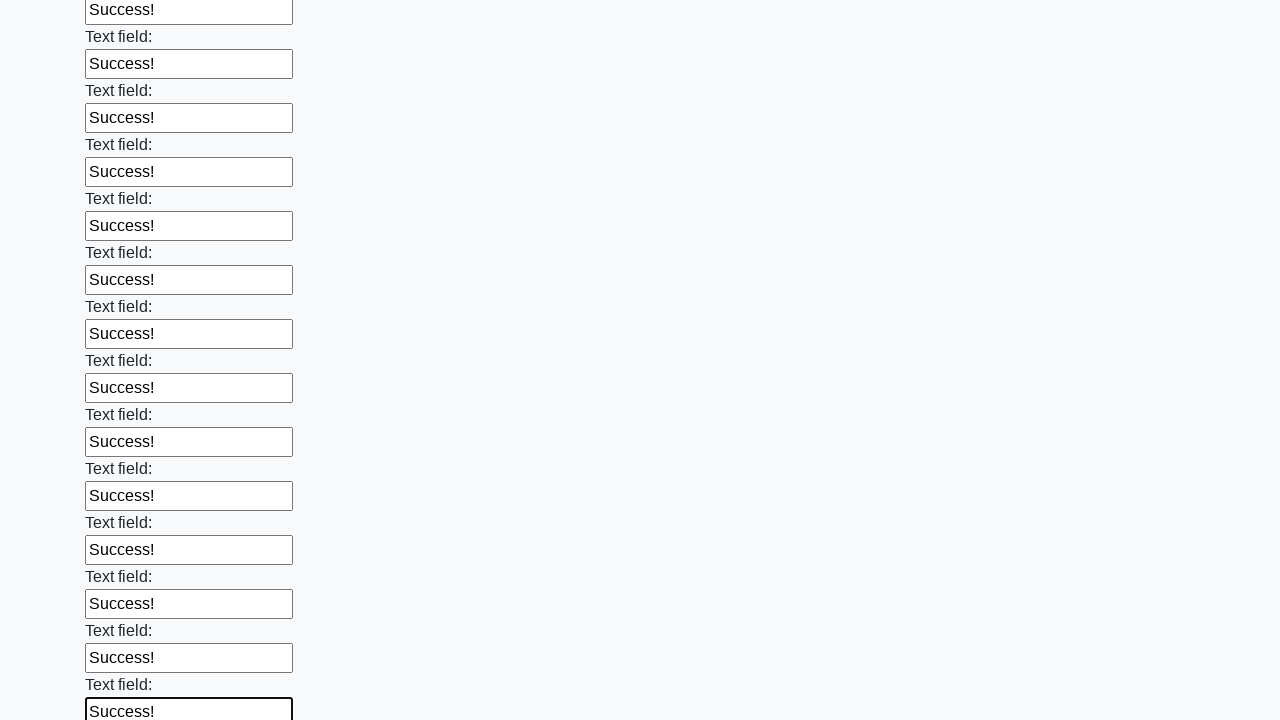

Filled an input field with 'Success!' on input >> nth=81
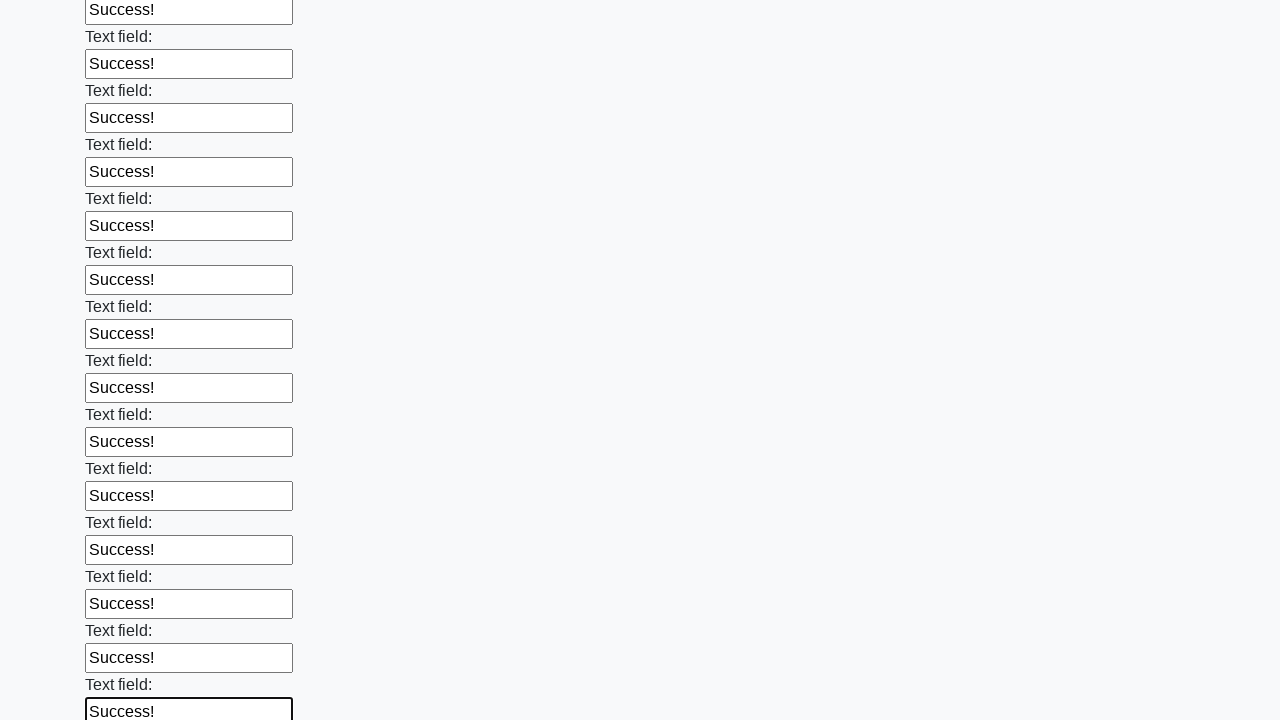

Filled an input field with 'Success!' on input >> nth=82
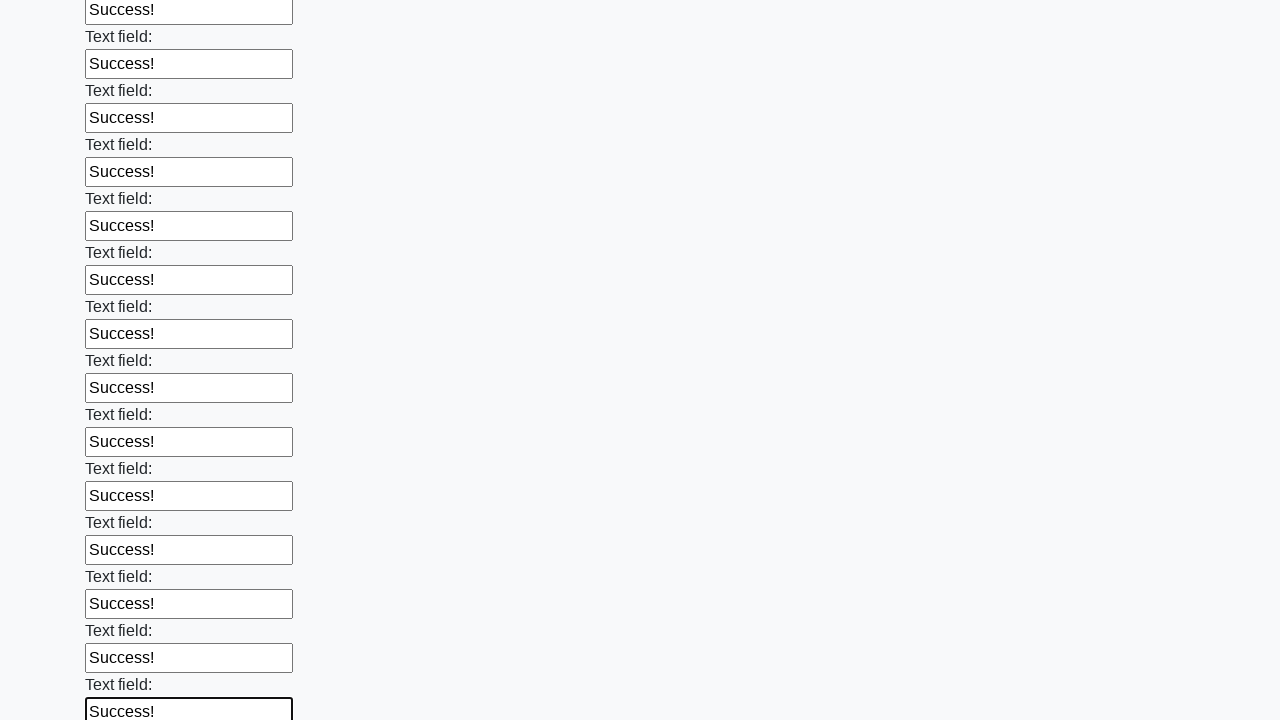

Filled an input field with 'Success!' on input >> nth=83
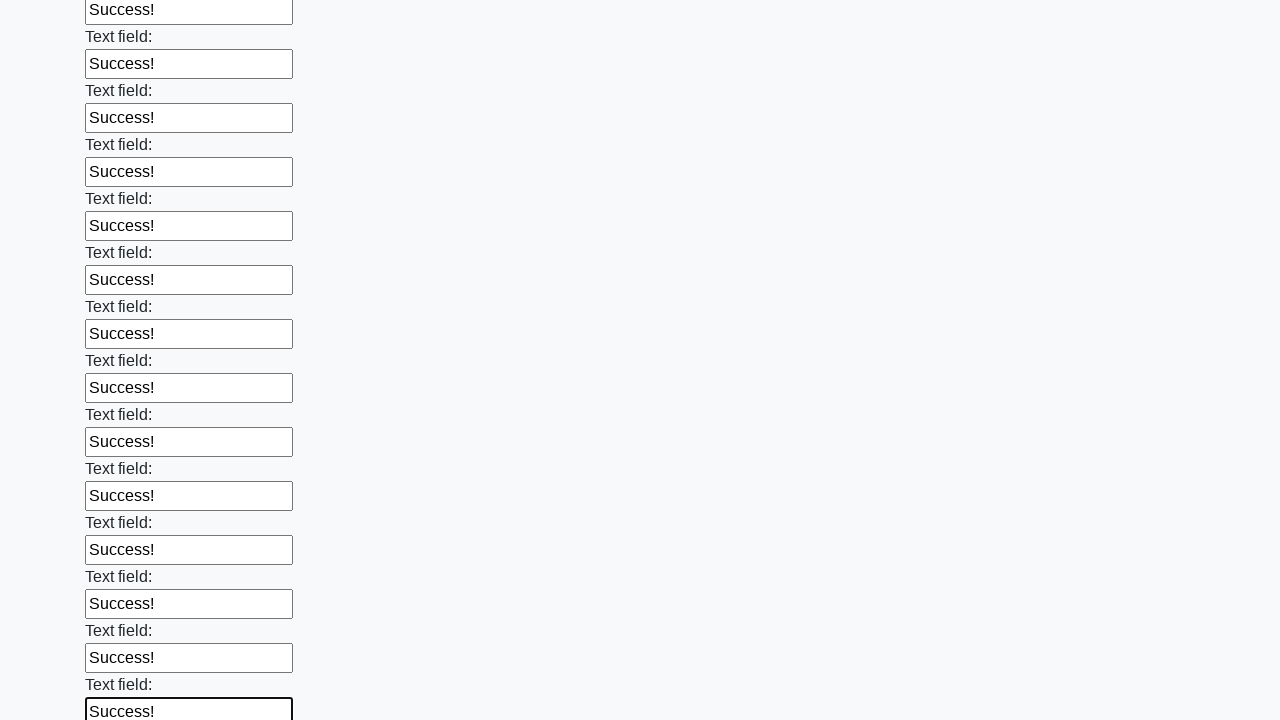

Filled an input field with 'Success!' on input >> nth=84
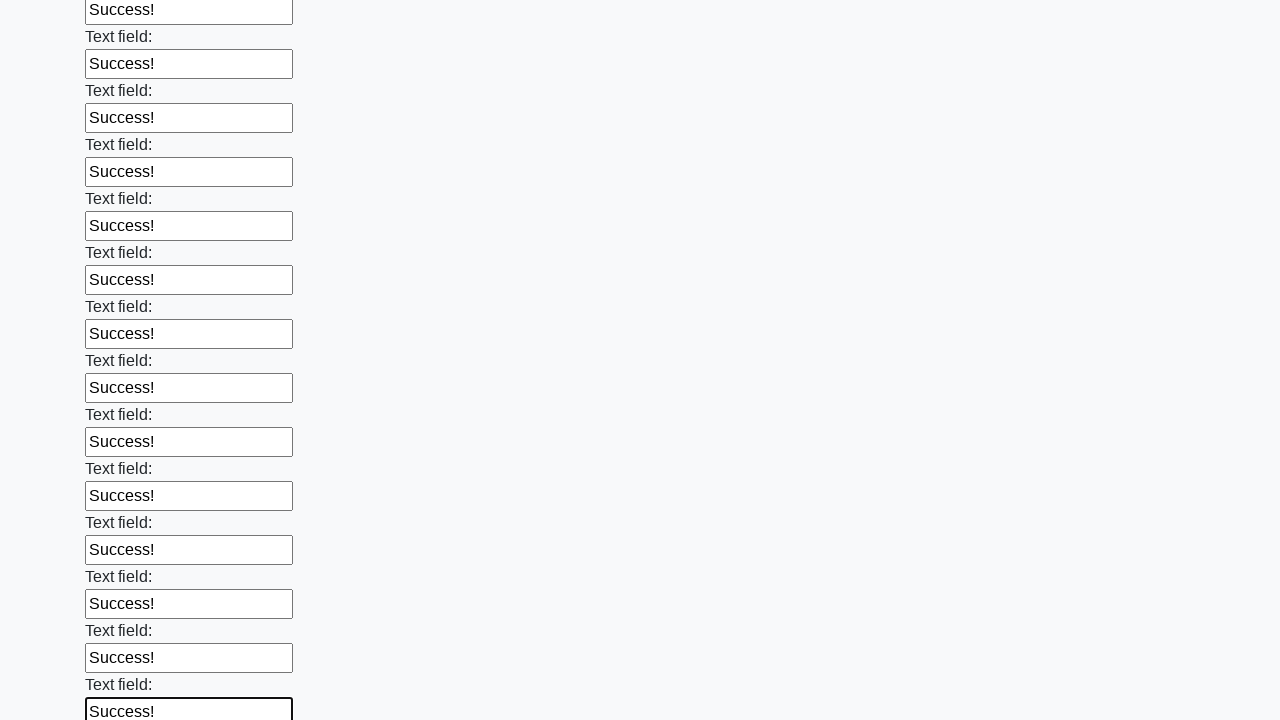

Filled an input field with 'Success!' on input >> nth=85
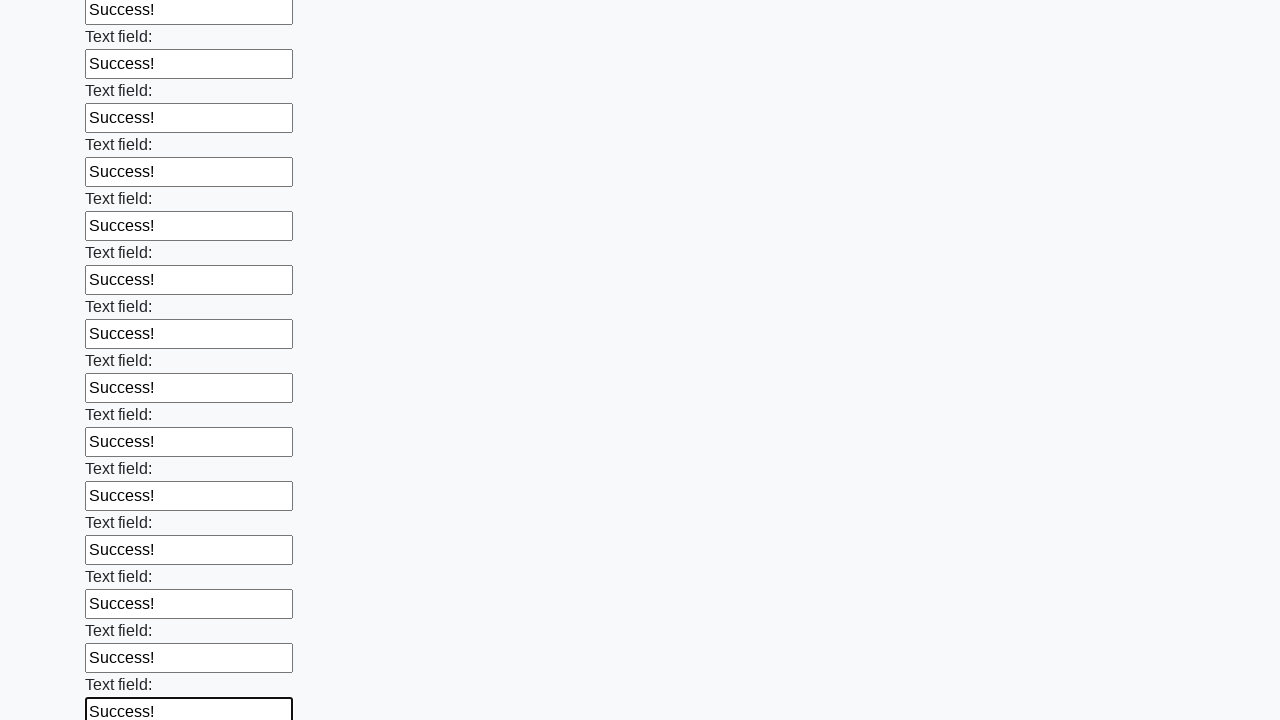

Filled an input field with 'Success!' on input >> nth=86
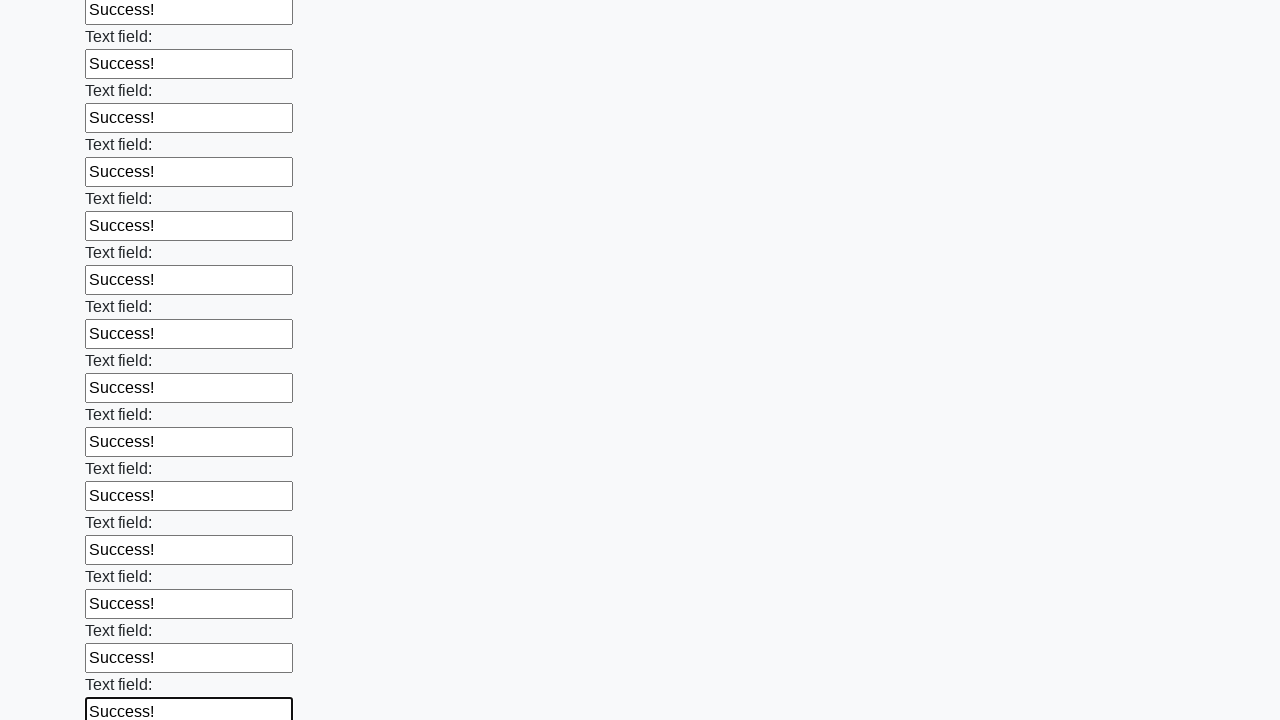

Filled an input field with 'Success!' on input >> nth=87
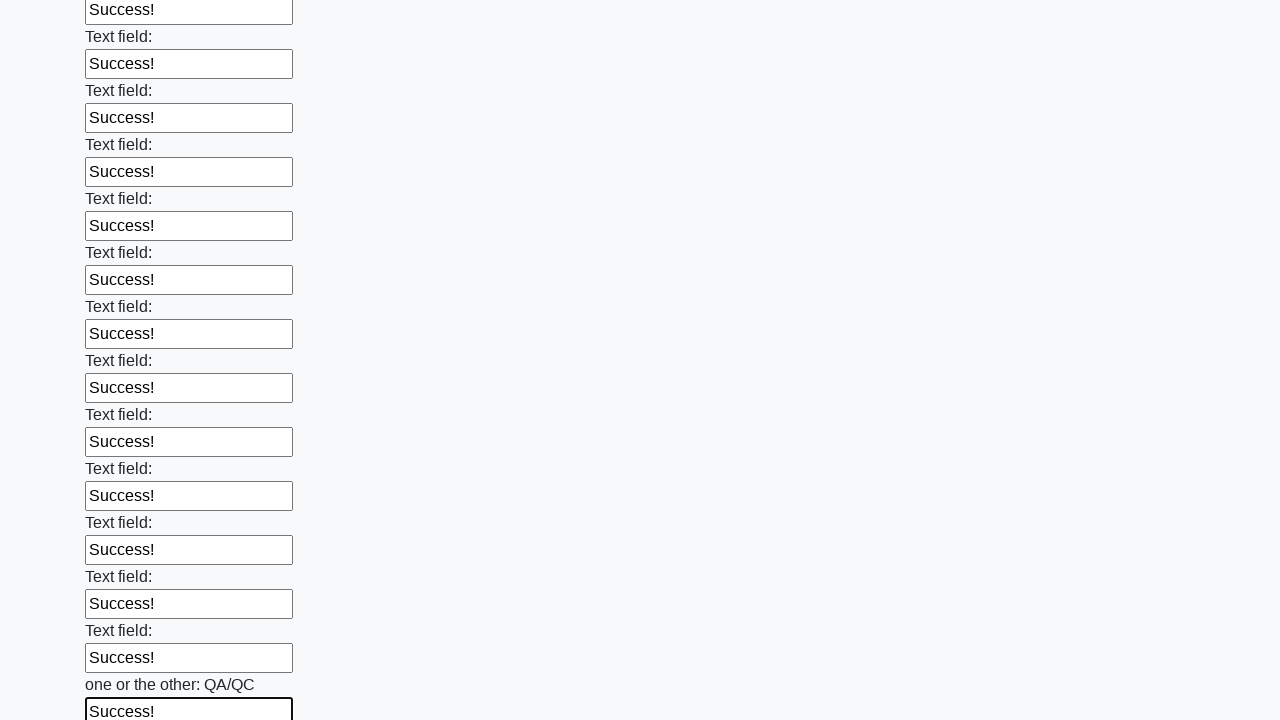

Filled an input field with 'Success!' on input >> nth=88
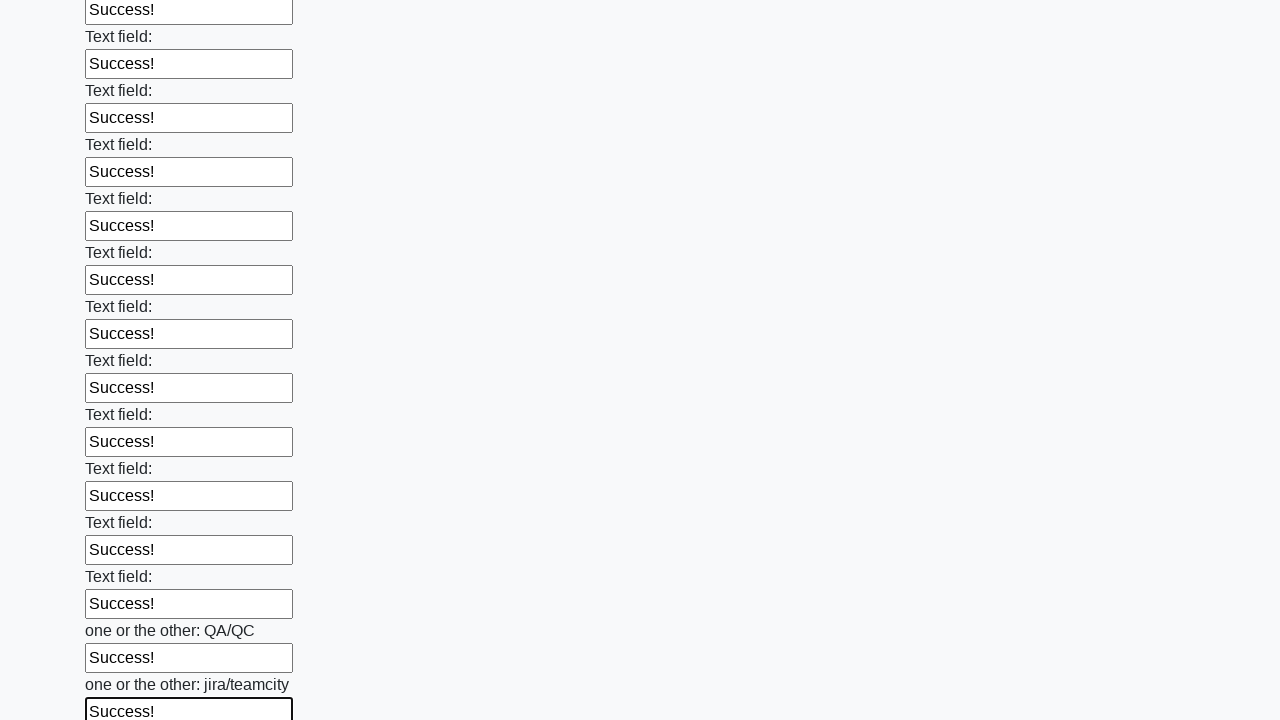

Filled an input field with 'Success!' on input >> nth=89
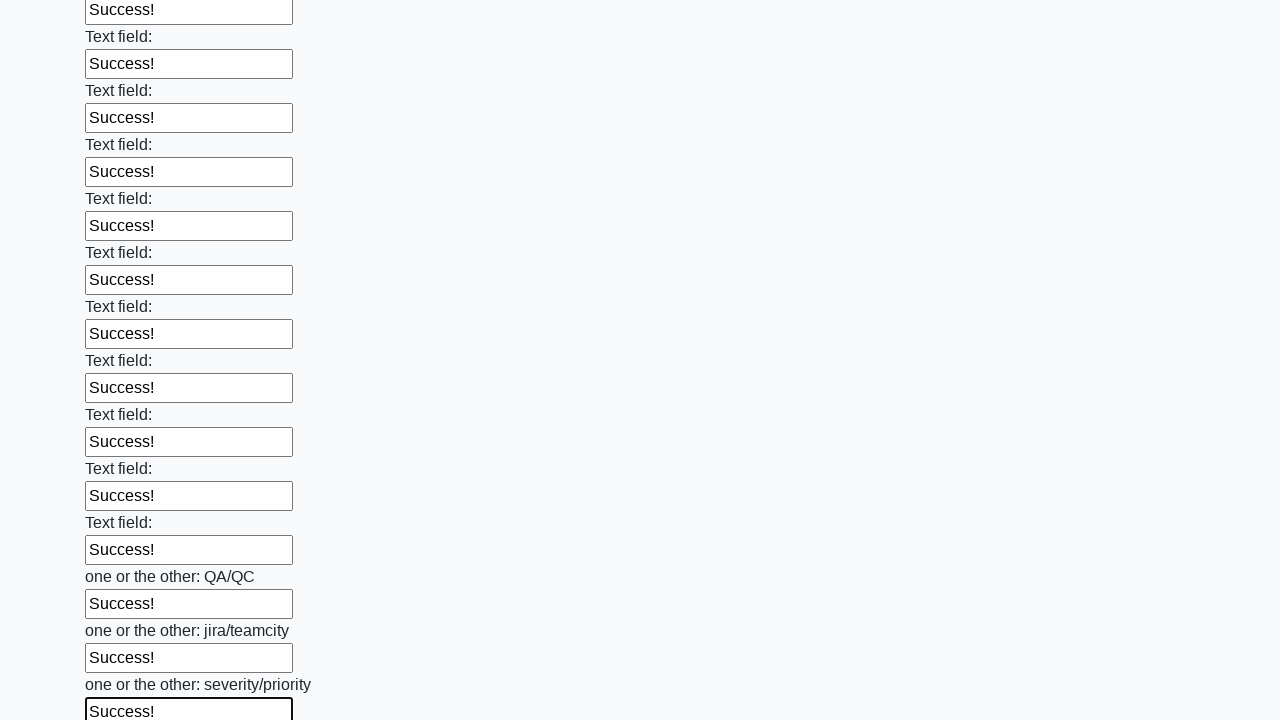

Filled an input field with 'Success!' on input >> nth=90
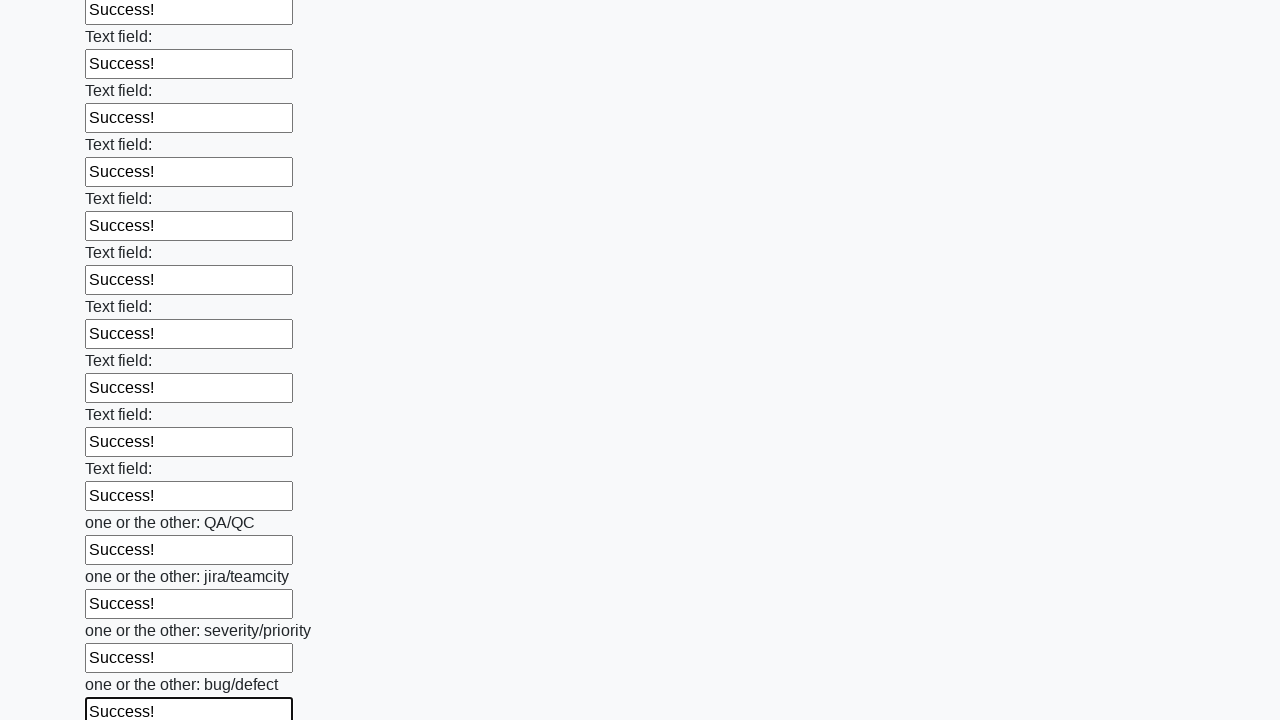

Filled an input field with 'Success!' on input >> nth=91
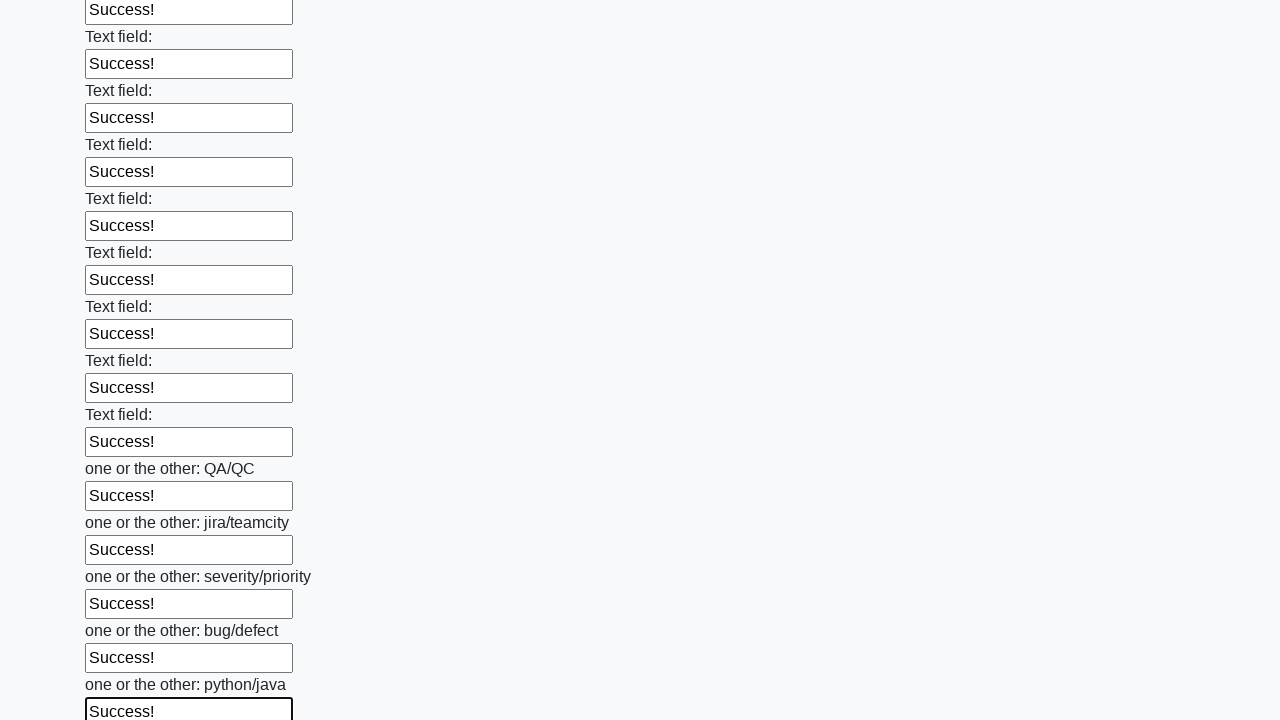

Filled an input field with 'Success!' on input >> nth=92
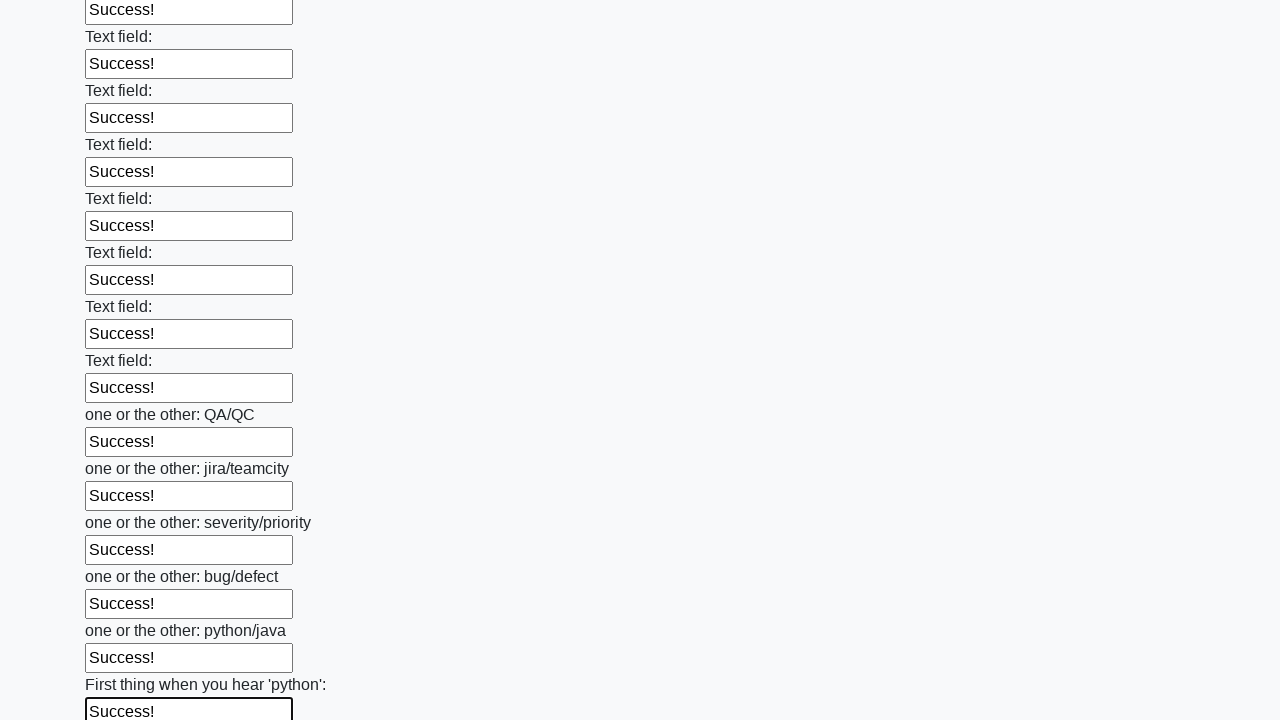

Filled an input field with 'Success!' on input >> nth=93
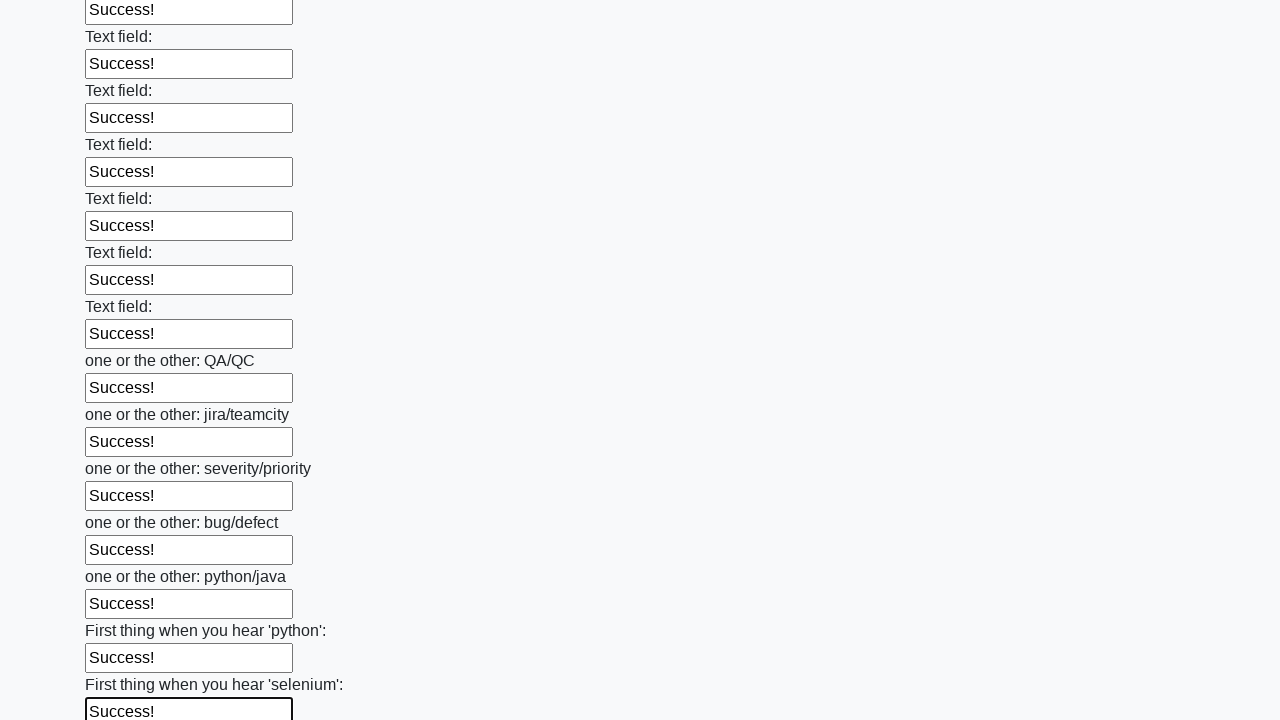

Filled an input field with 'Success!' on input >> nth=94
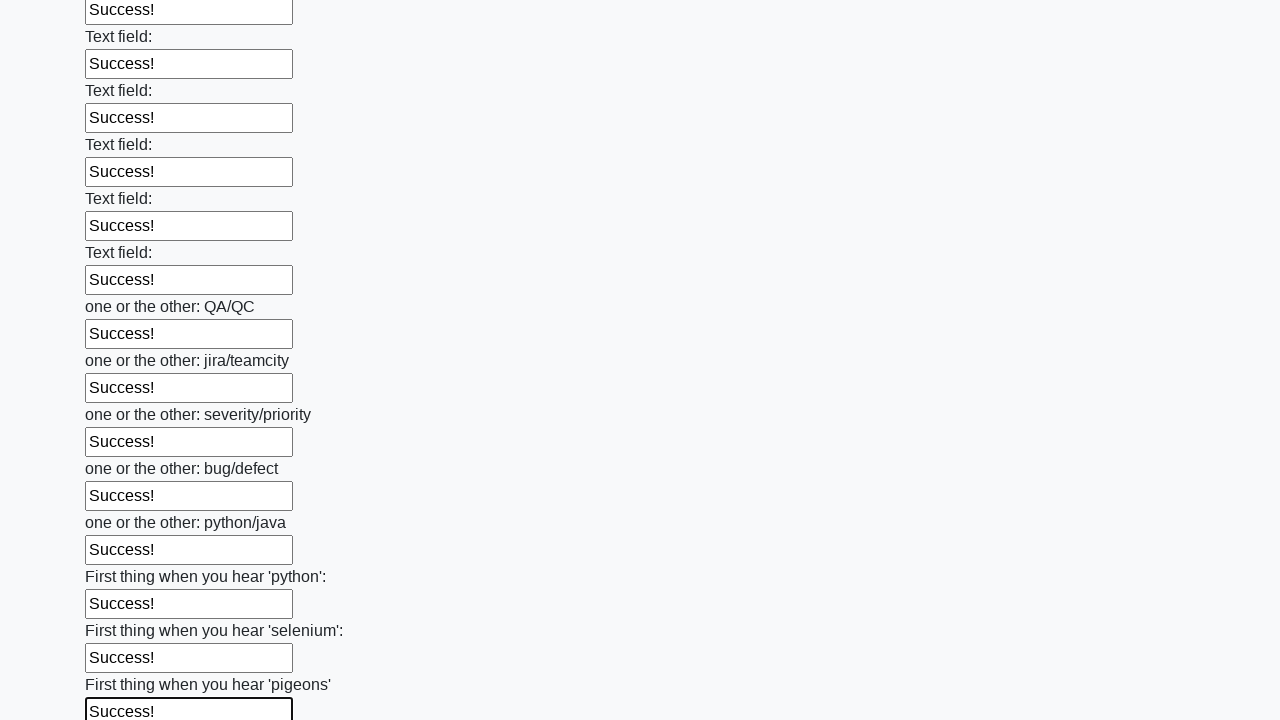

Filled an input field with 'Success!' on input >> nth=95
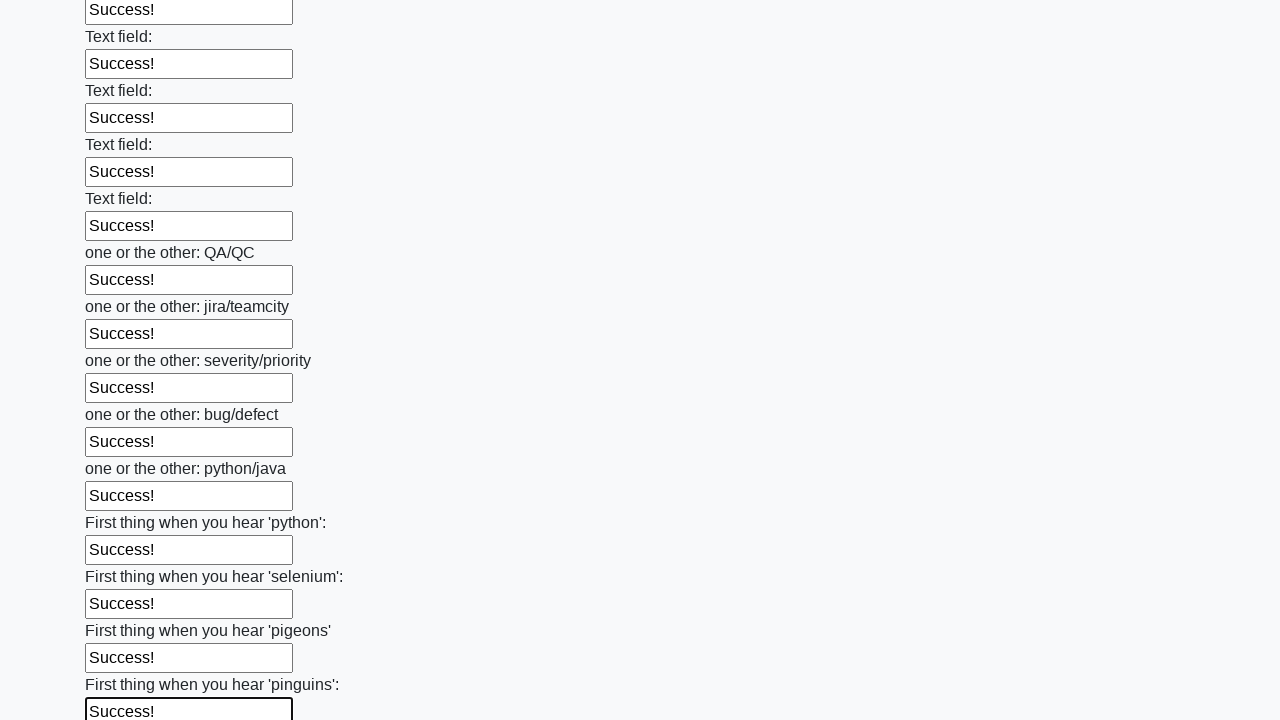

Filled an input field with 'Success!' on input >> nth=96
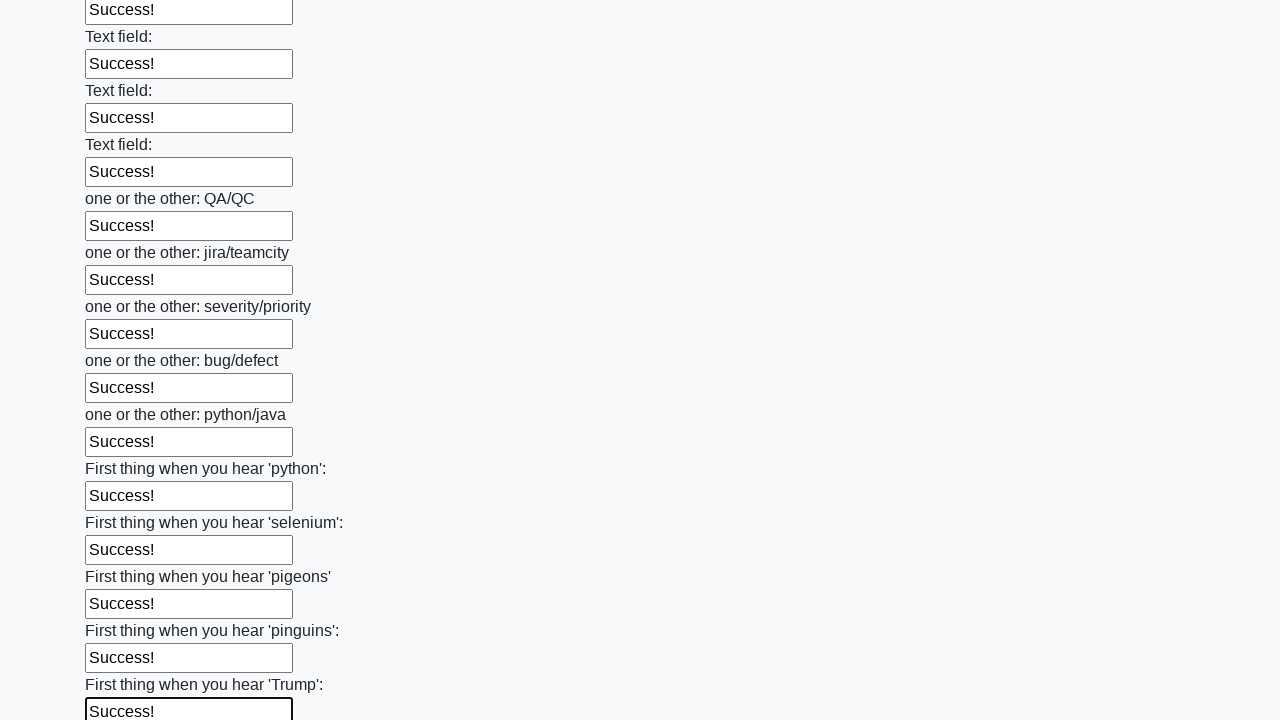

Filled an input field with 'Success!' on input >> nth=97
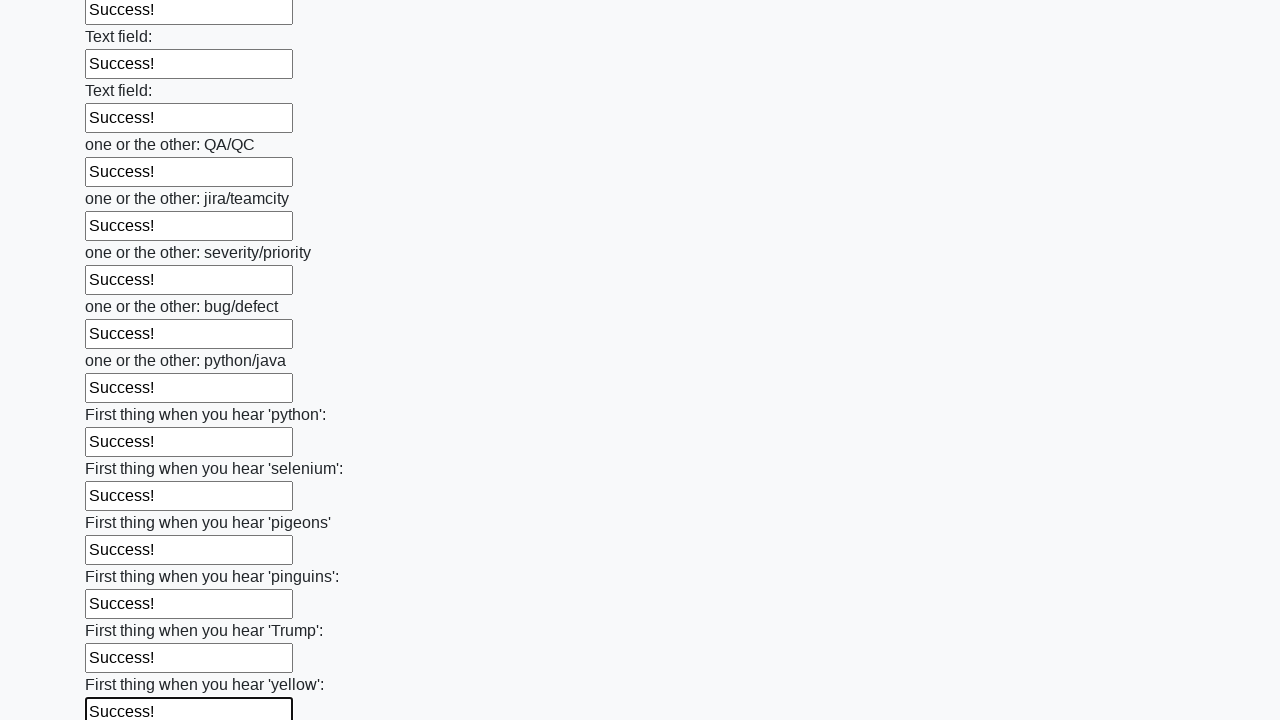

Filled an input field with 'Success!' on input >> nth=98
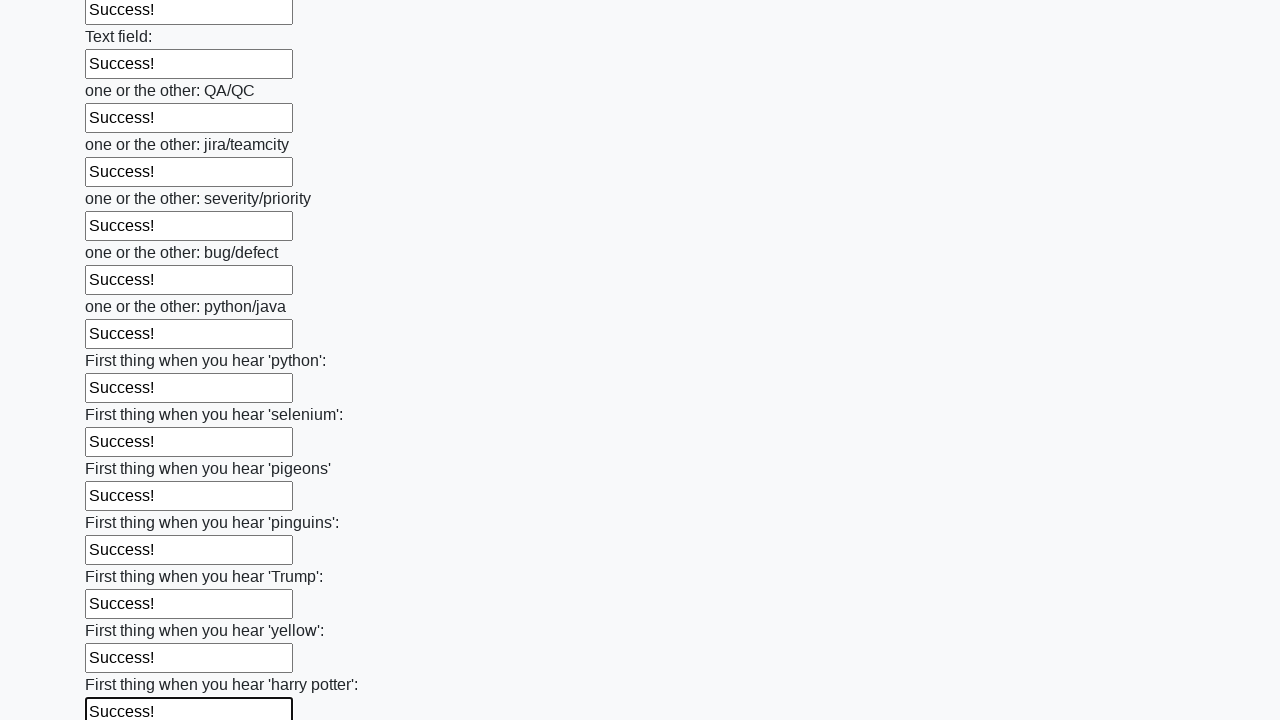

Filled an input field with 'Success!' on input >> nth=99
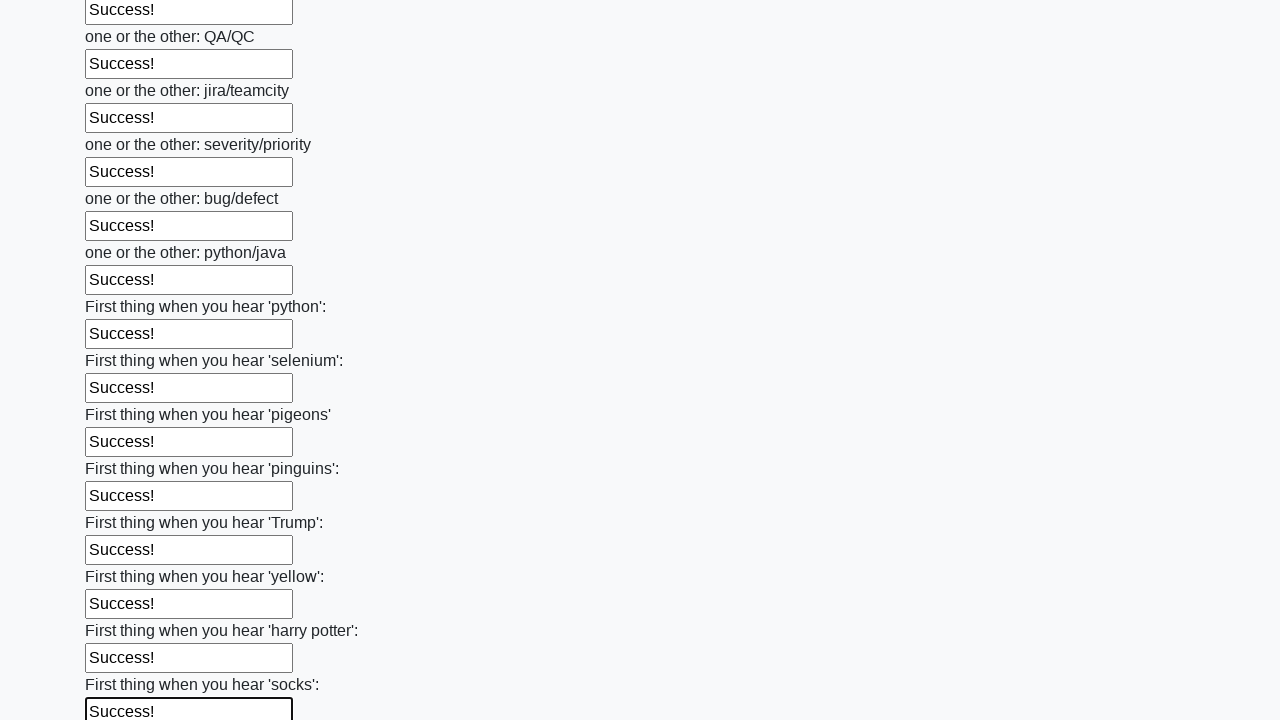

Clicked the submit button to submit the form at (123, 611) on button.btn
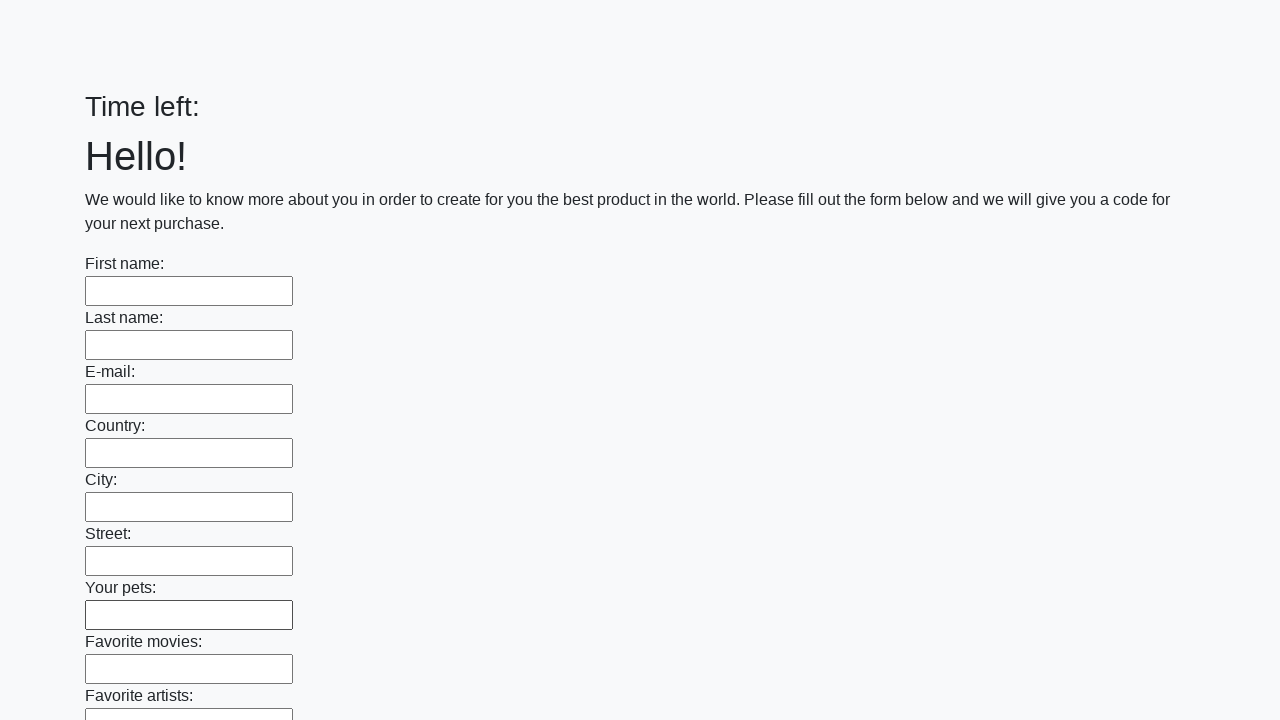

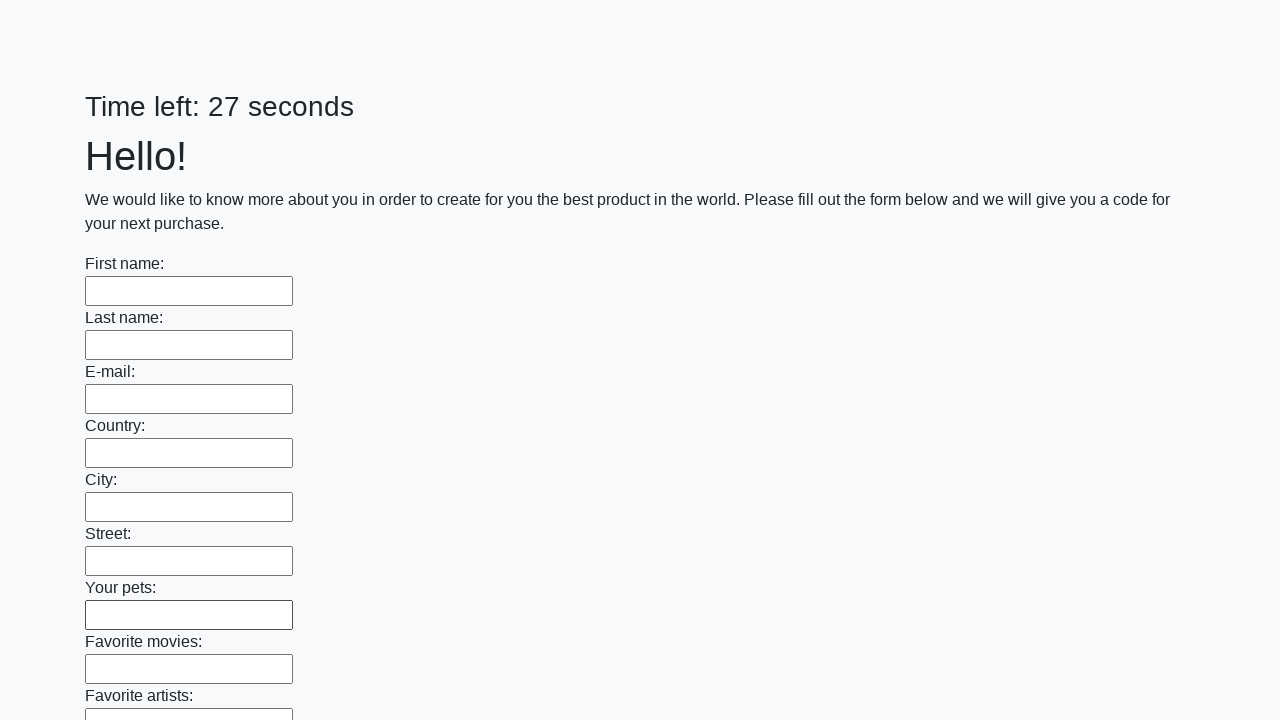